Tests date picker functionality by opening the calendar, navigating to a specific month/year (March 2024), and selecting a specific date (20th)

Starting URL: https://testautomationpractice.blogspot.com/

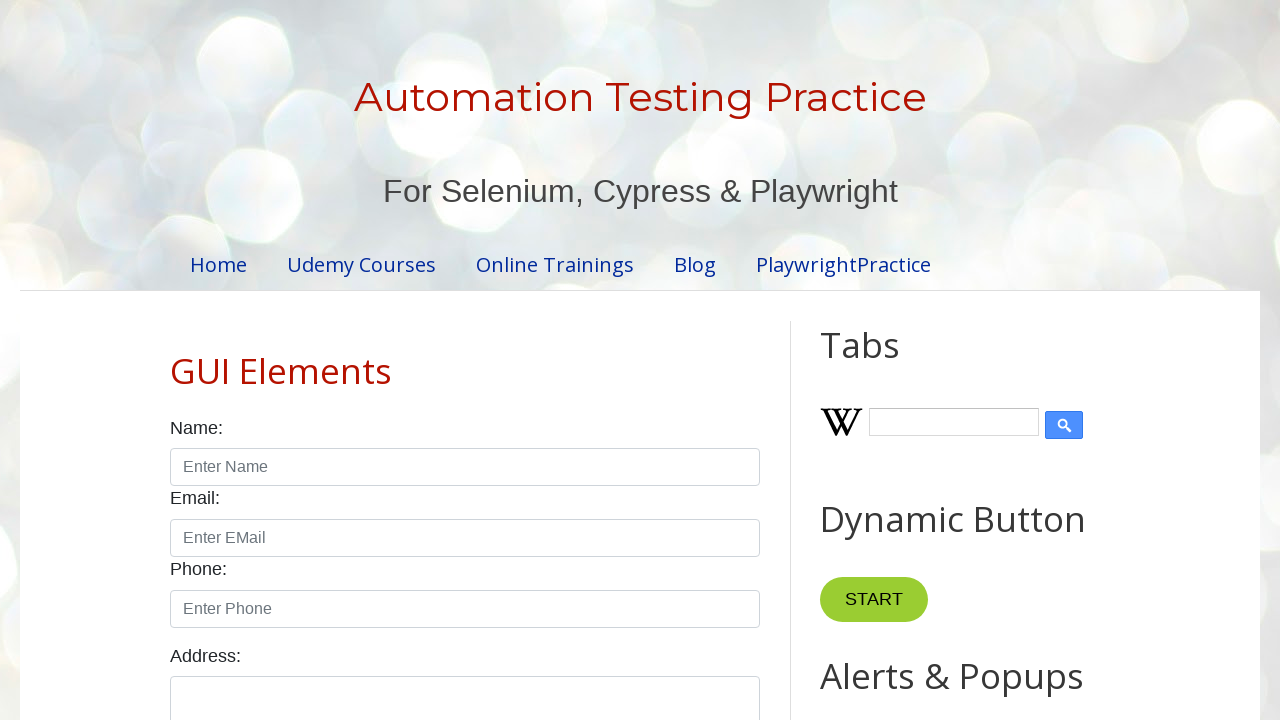

Clicked on datepicker to open calendar at (515, 360) on #datepicker
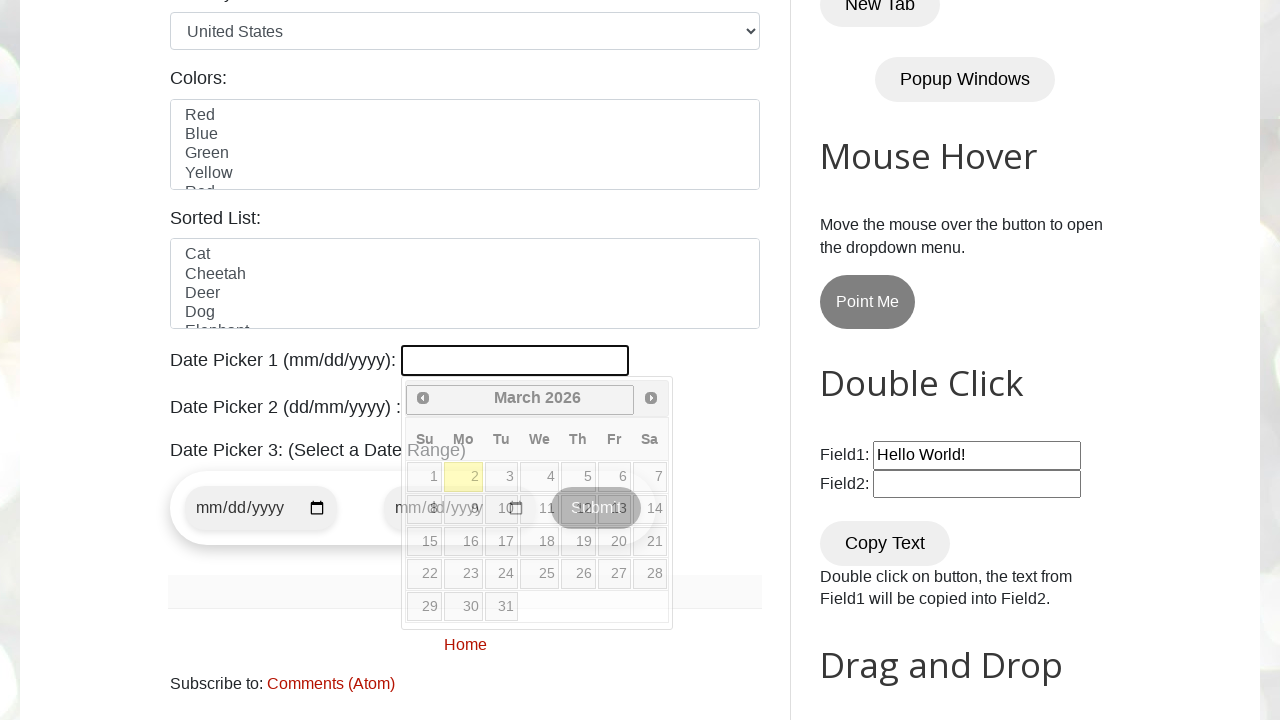

Retrieved current month from datepicker
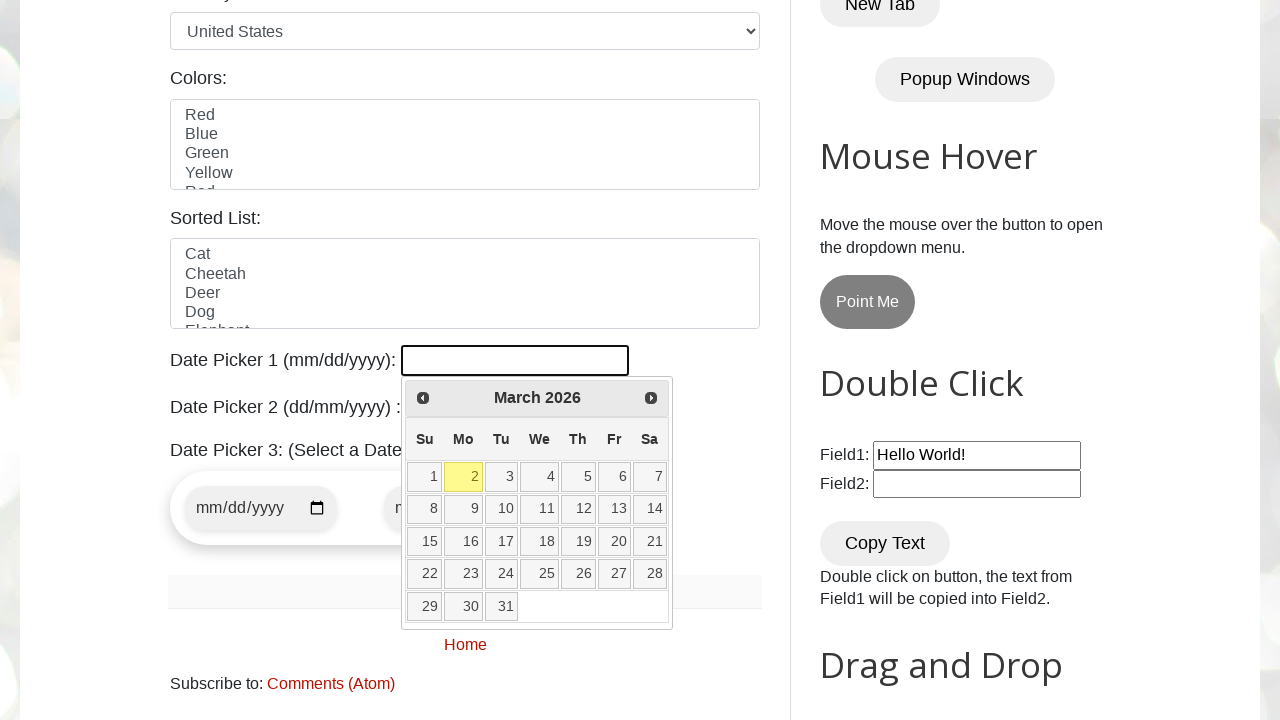

Retrieved current year from datepicker
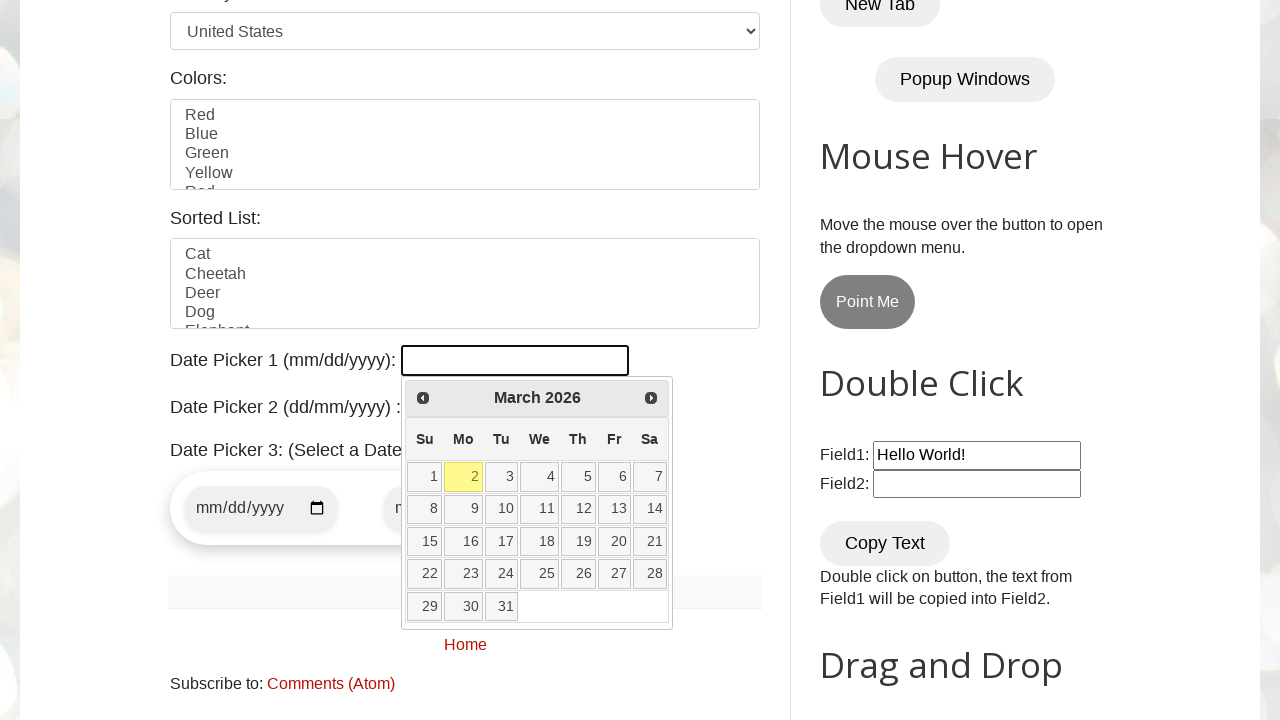

Clicked previous button to navigate to earlier month/year at (423, 398) on [title="Prev"]
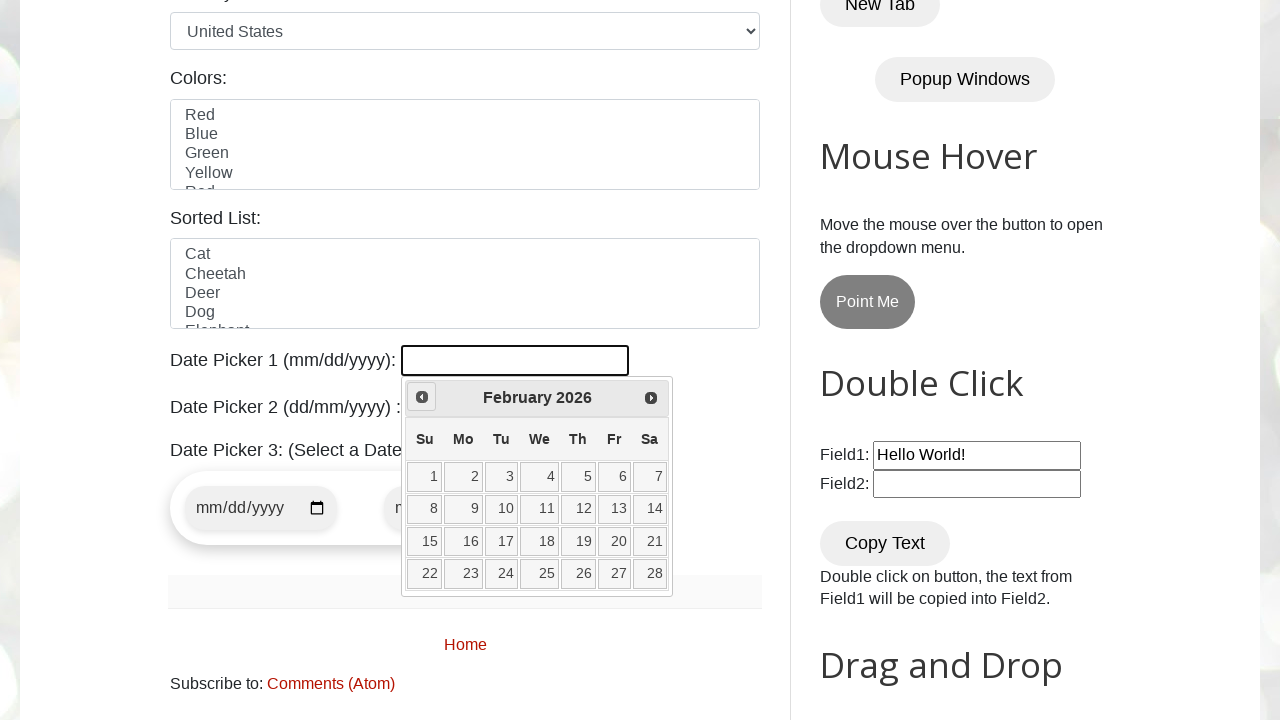

Retrieved current month from datepicker
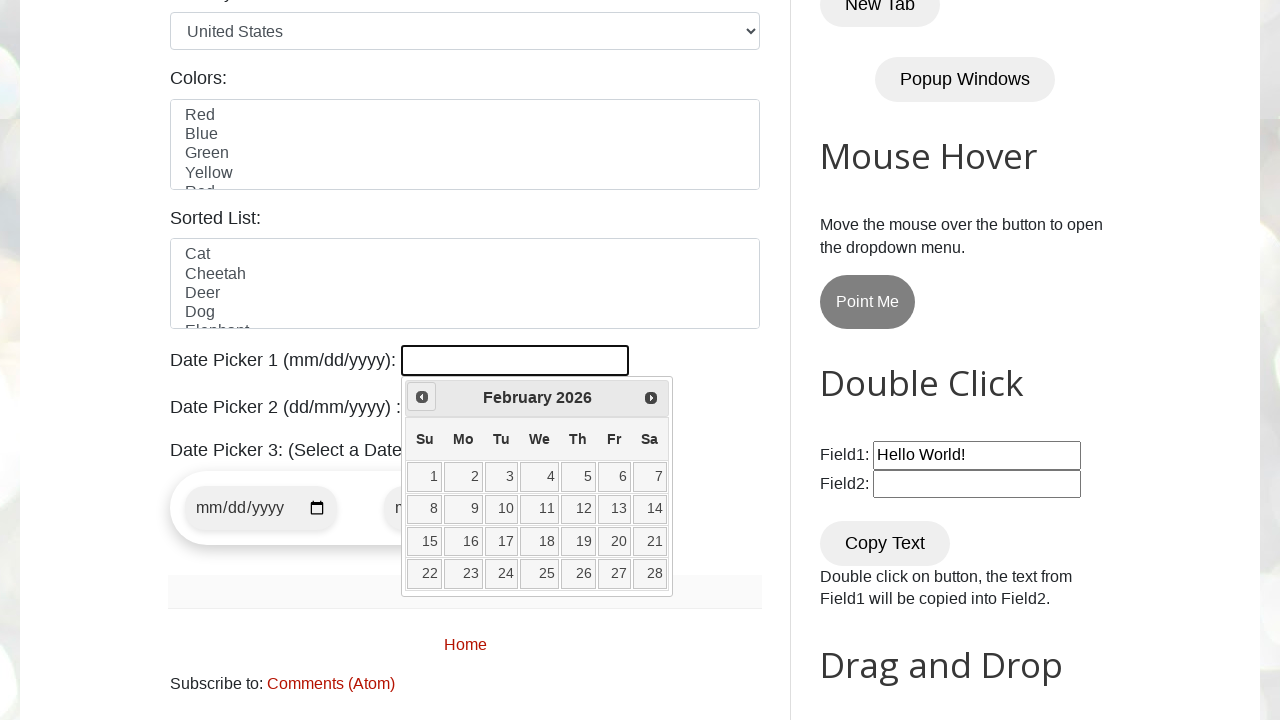

Retrieved current year from datepicker
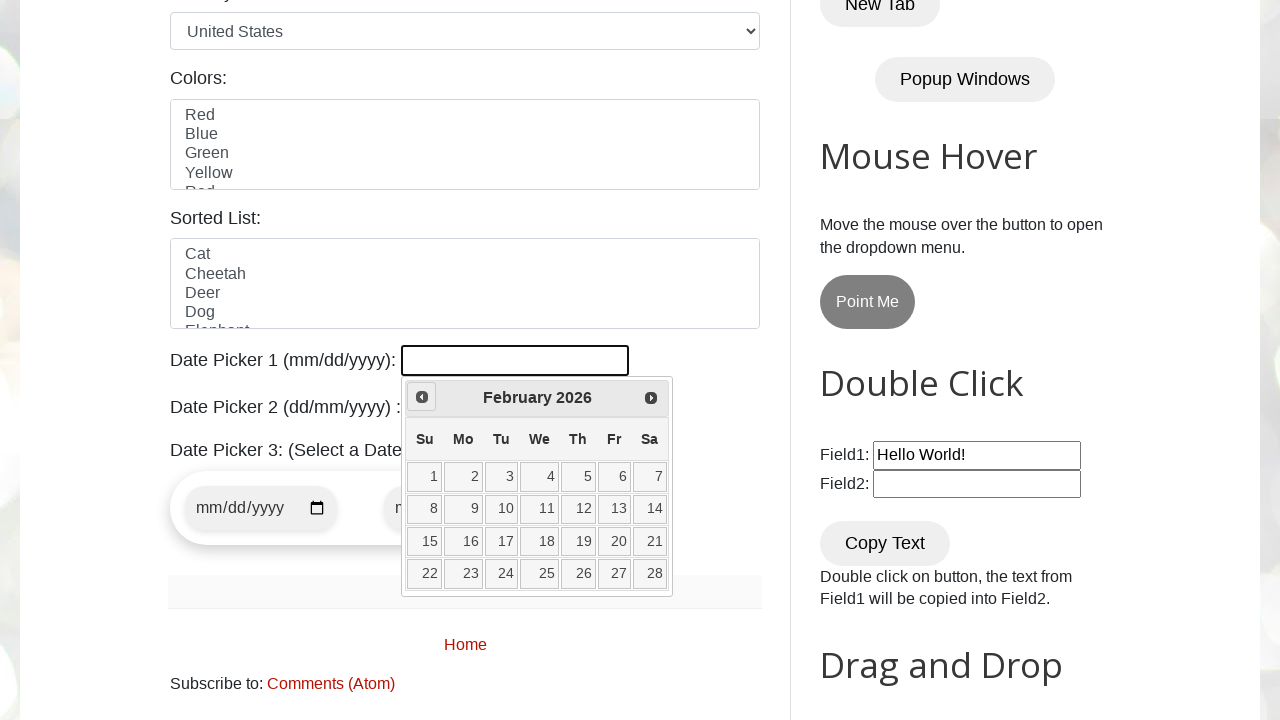

Clicked previous button to navigate to earlier month/year at (422, 397) on [title="Prev"]
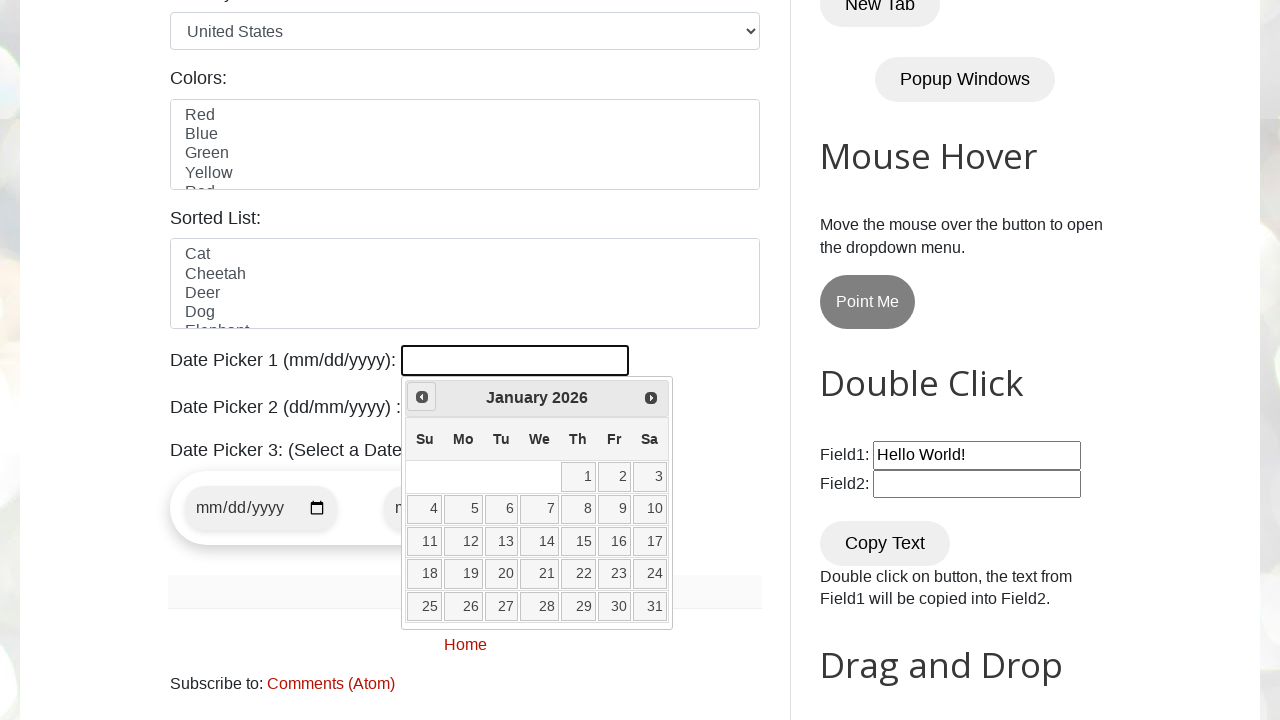

Retrieved current month from datepicker
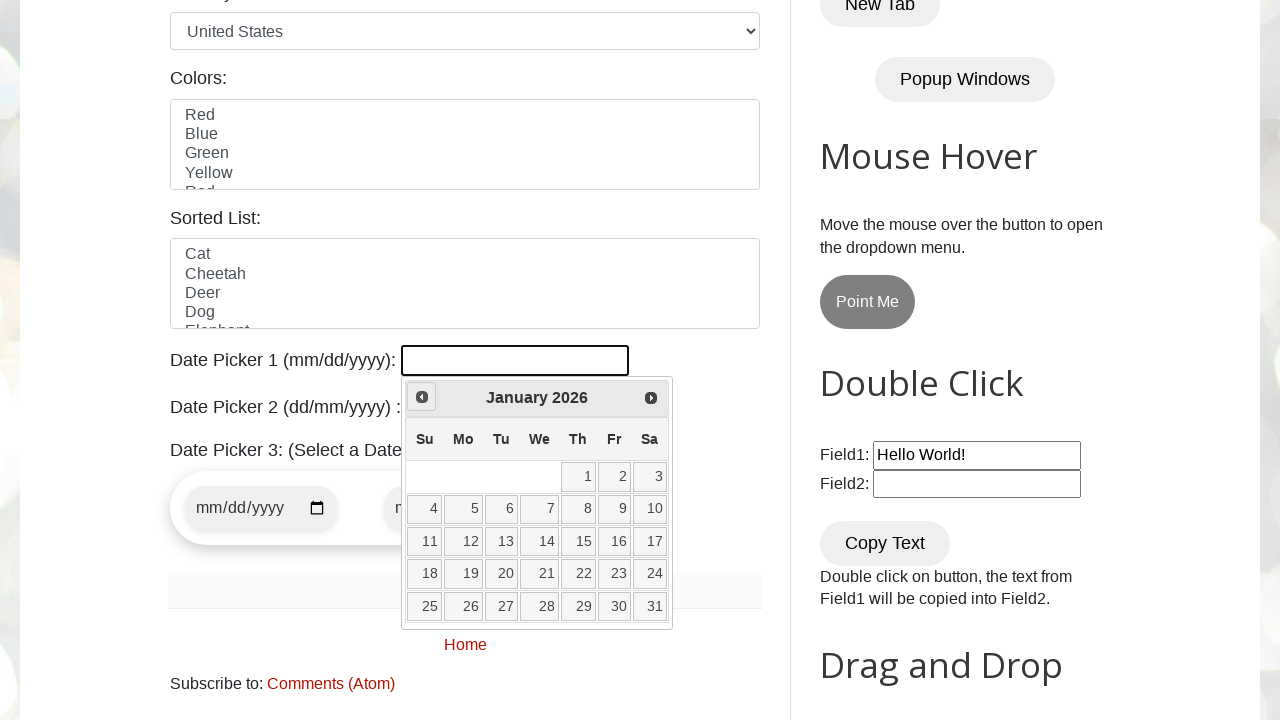

Retrieved current year from datepicker
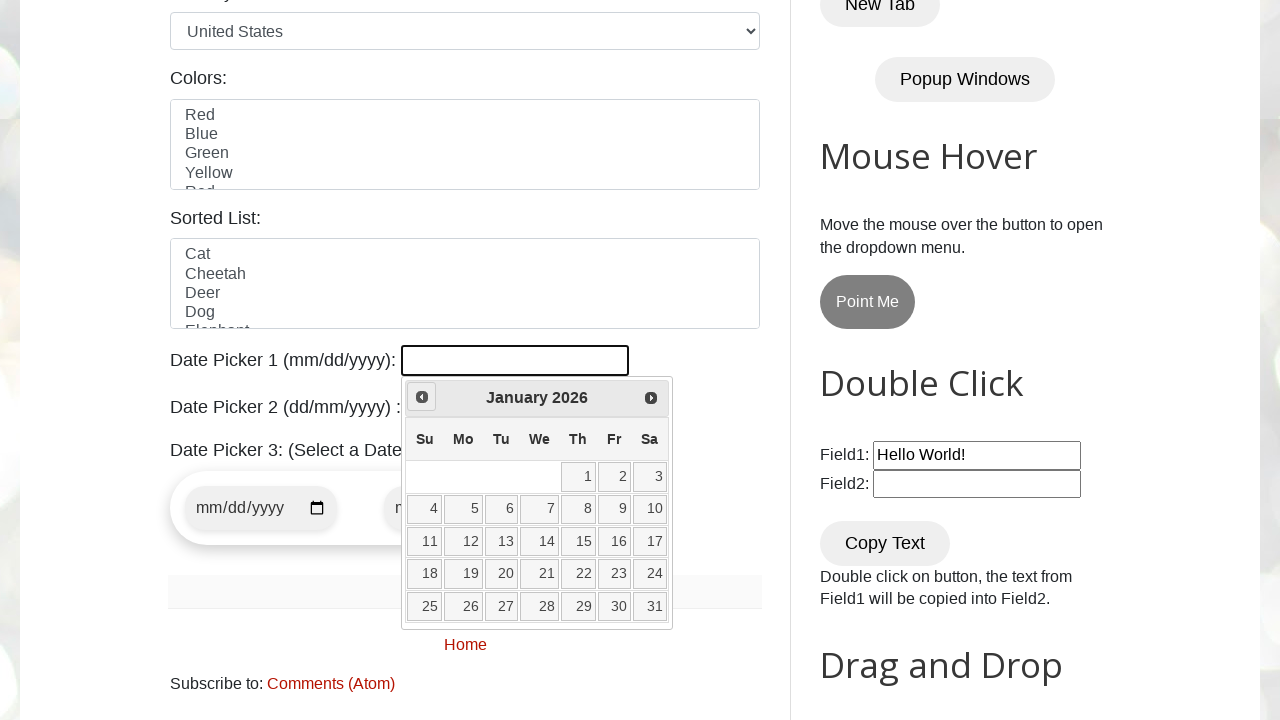

Clicked previous button to navigate to earlier month/year at (422, 397) on [title="Prev"]
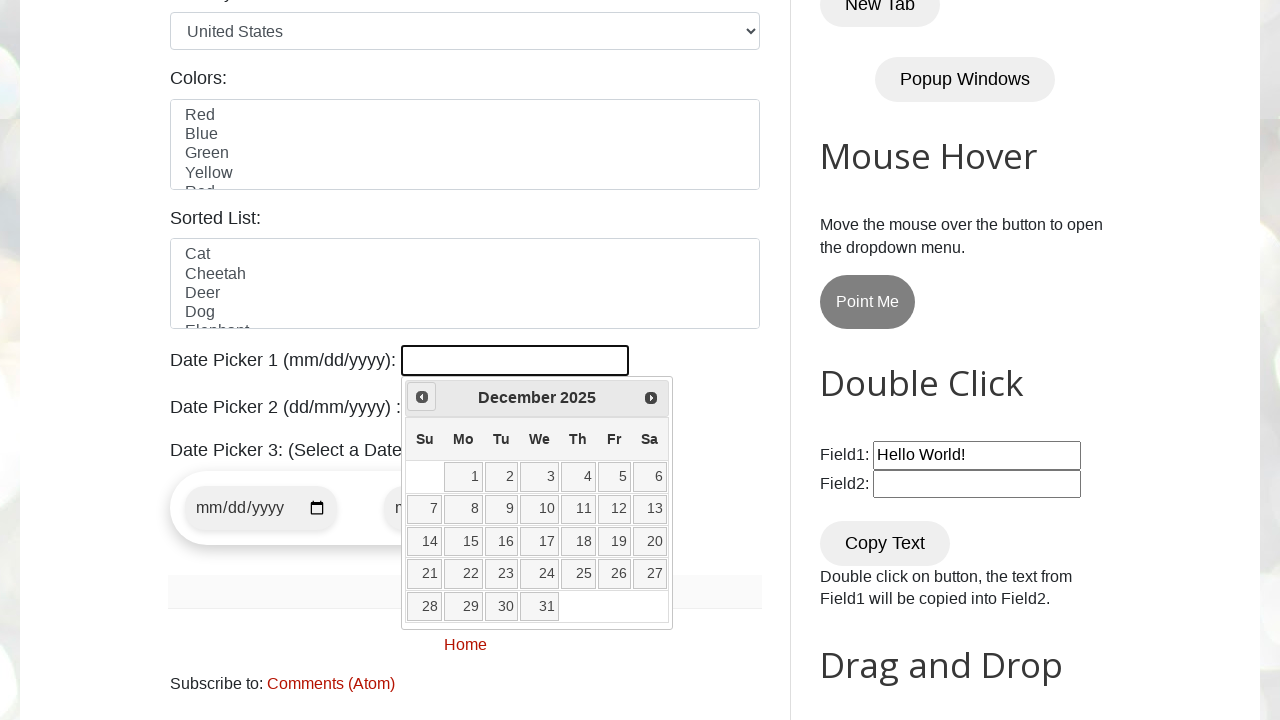

Retrieved current month from datepicker
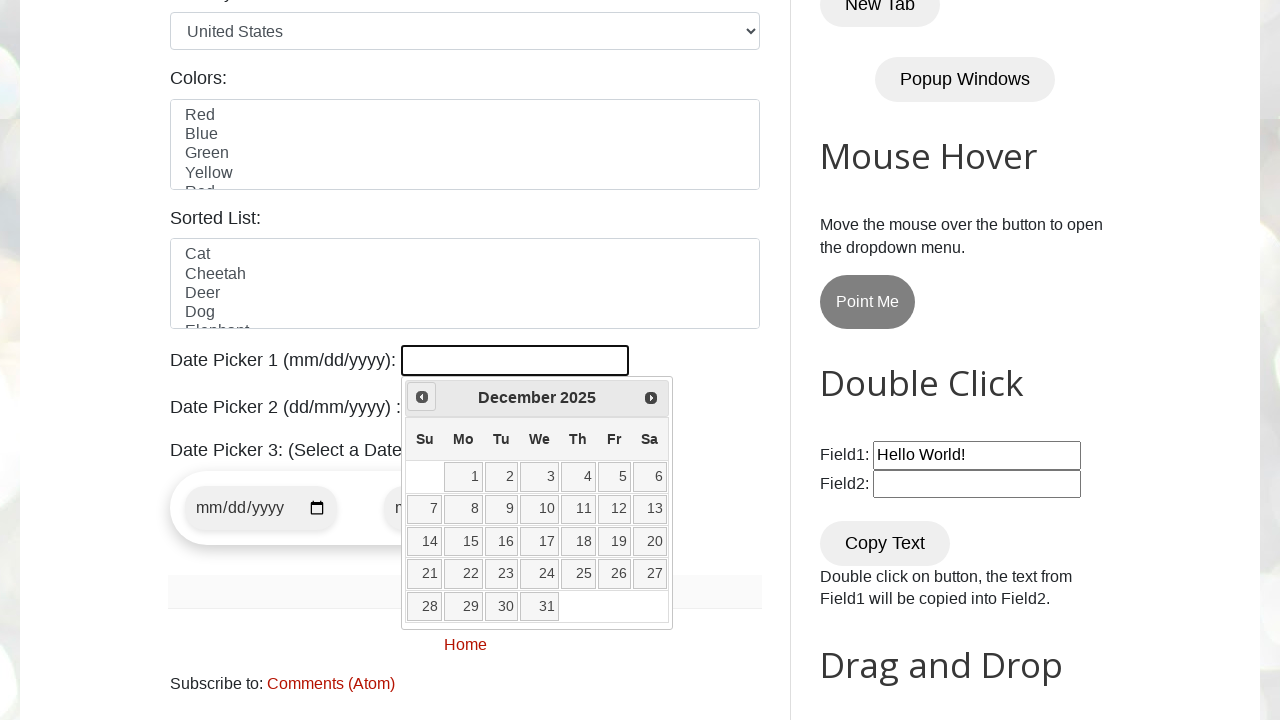

Retrieved current year from datepicker
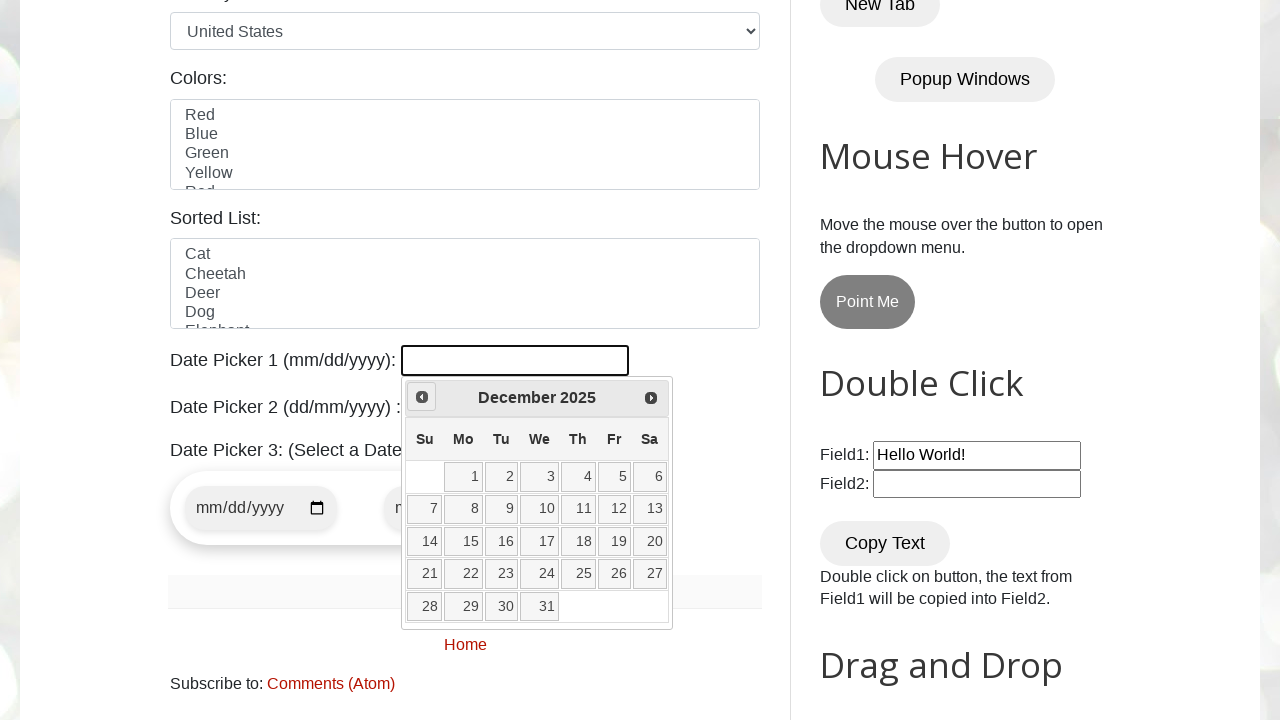

Clicked previous button to navigate to earlier month/year at (422, 397) on [title="Prev"]
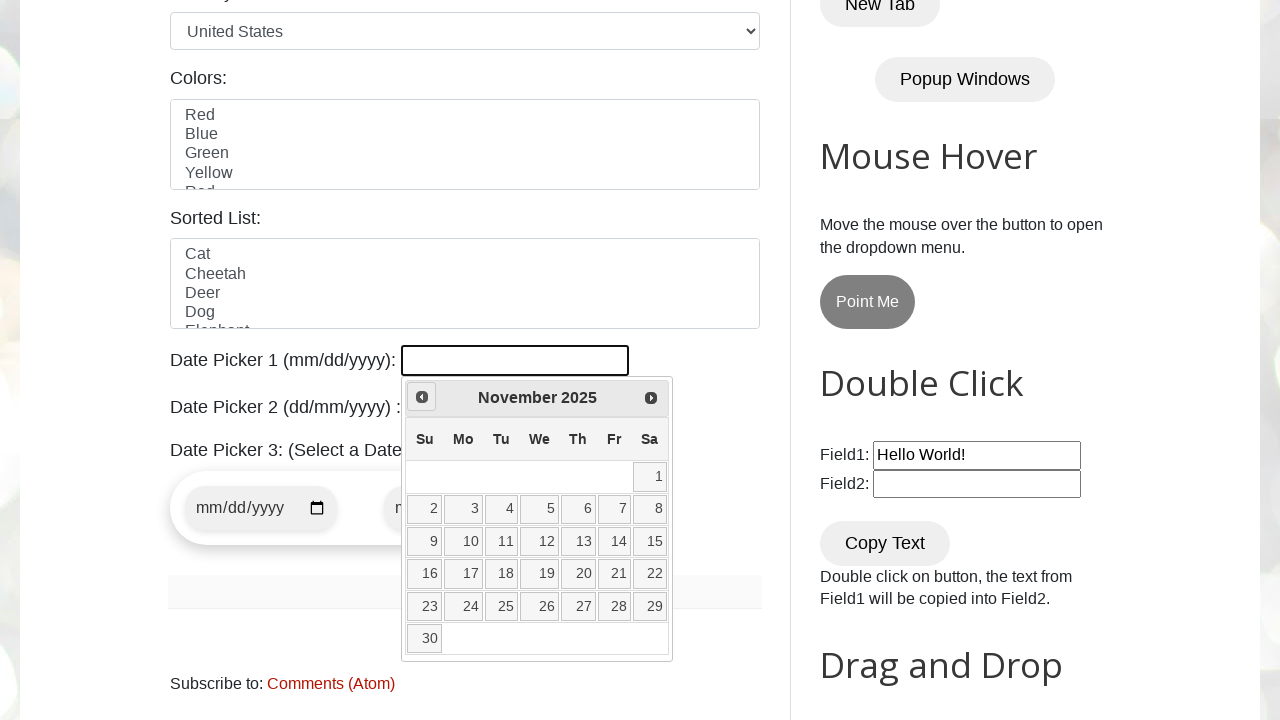

Retrieved current month from datepicker
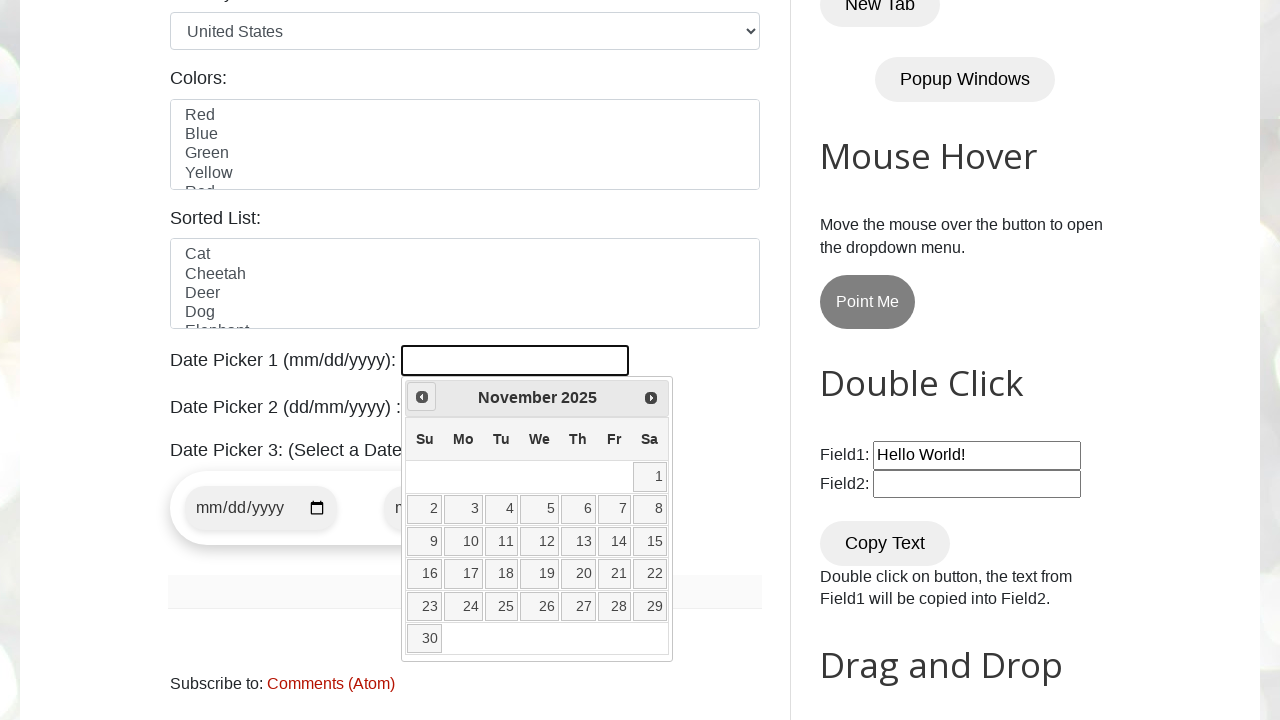

Retrieved current year from datepicker
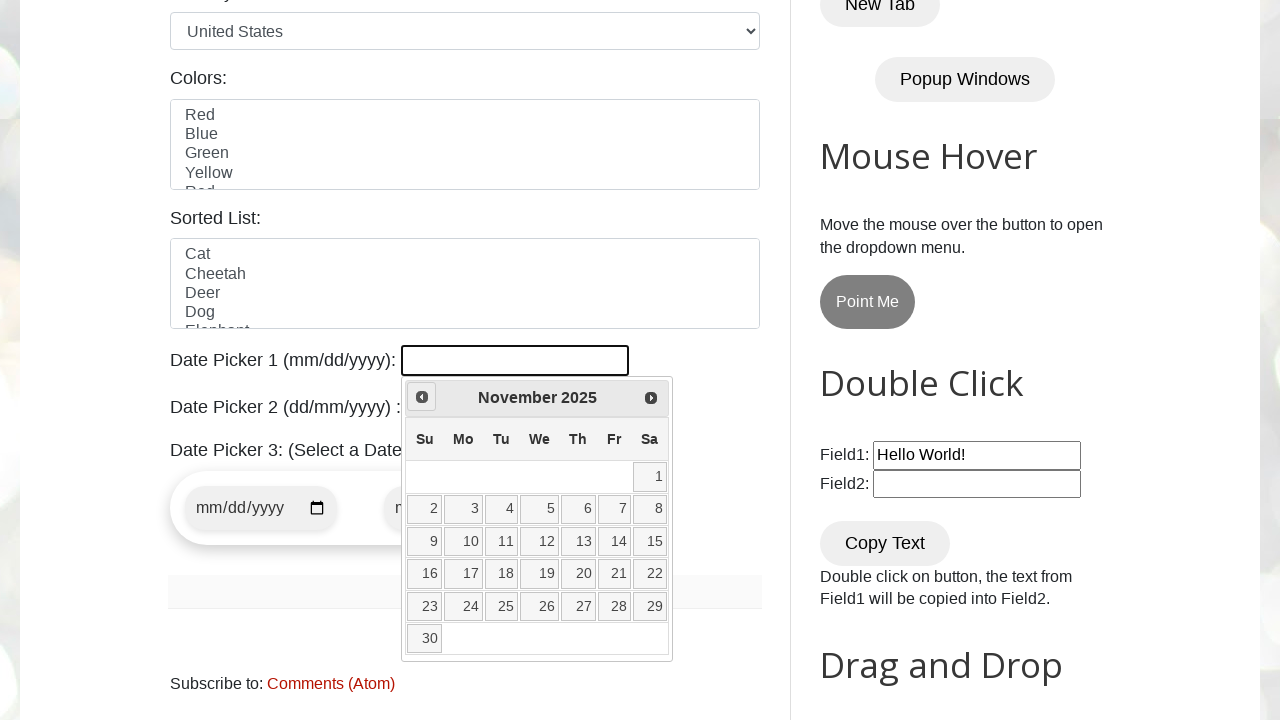

Clicked previous button to navigate to earlier month/year at (422, 397) on [title="Prev"]
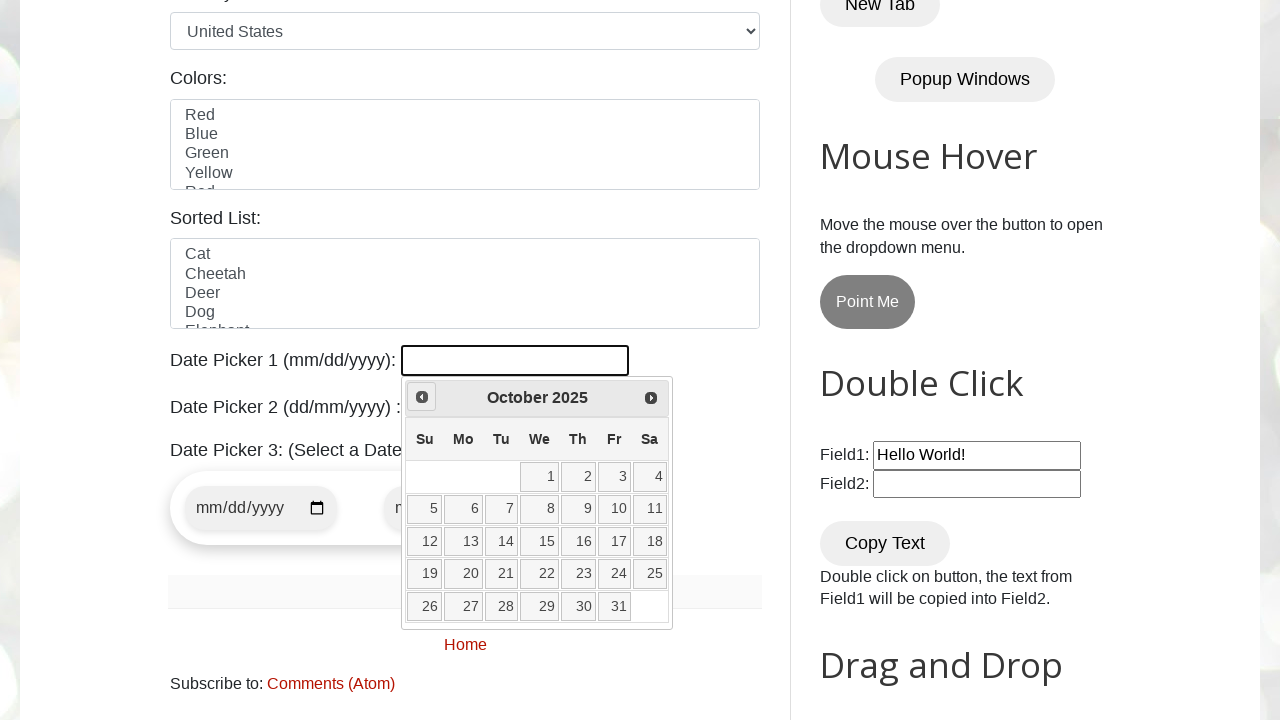

Retrieved current month from datepicker
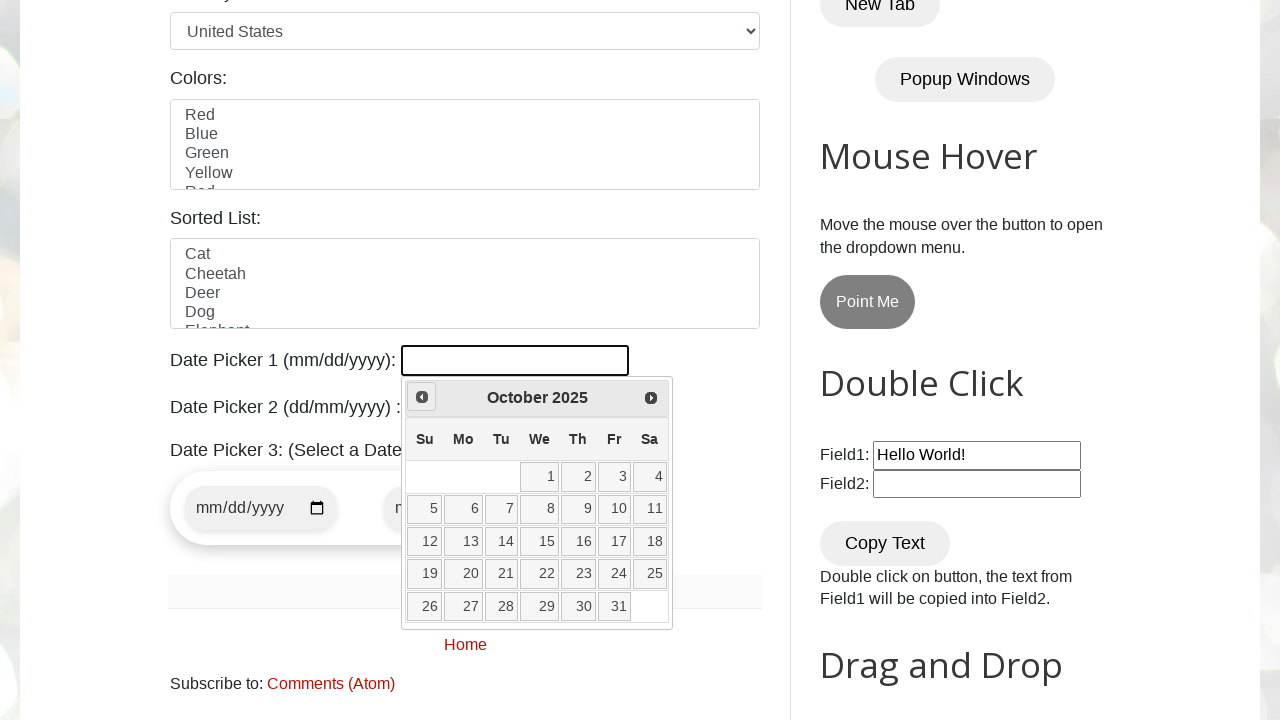

Retrieved current year from datepicker
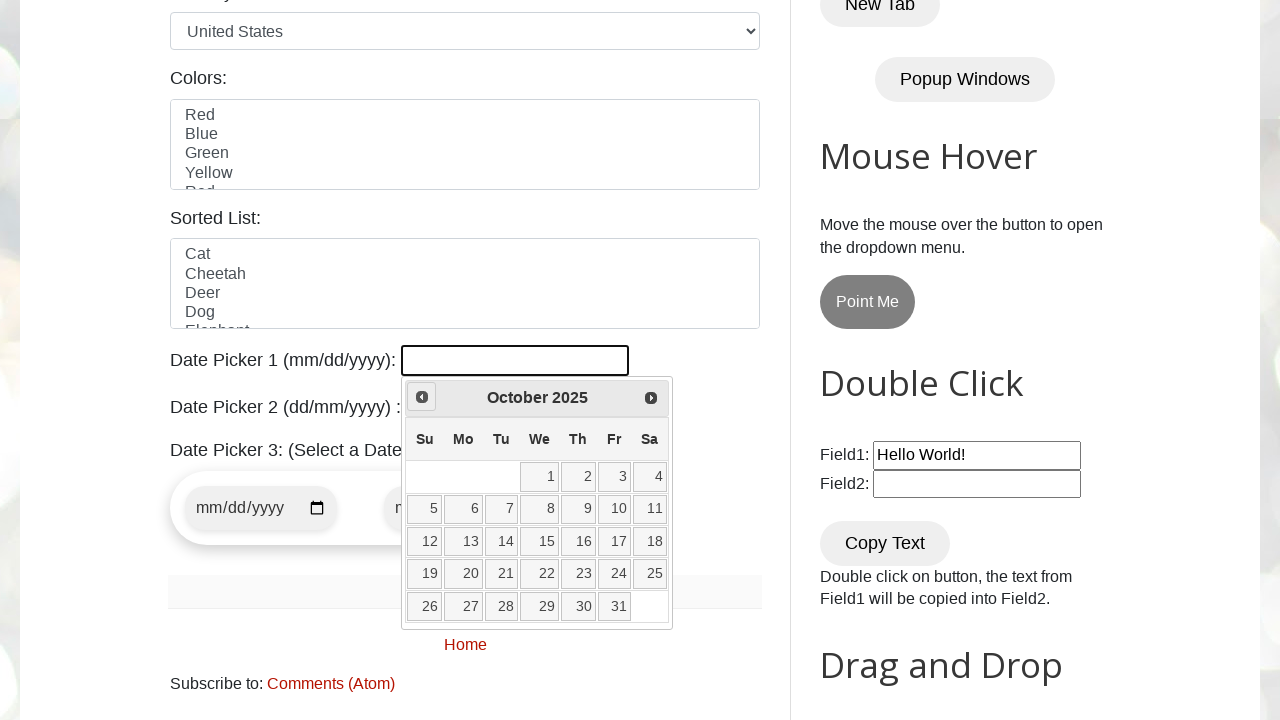

Clicked previous button to navigate to earlier month/year at (422, 397) on [title="Prev"]
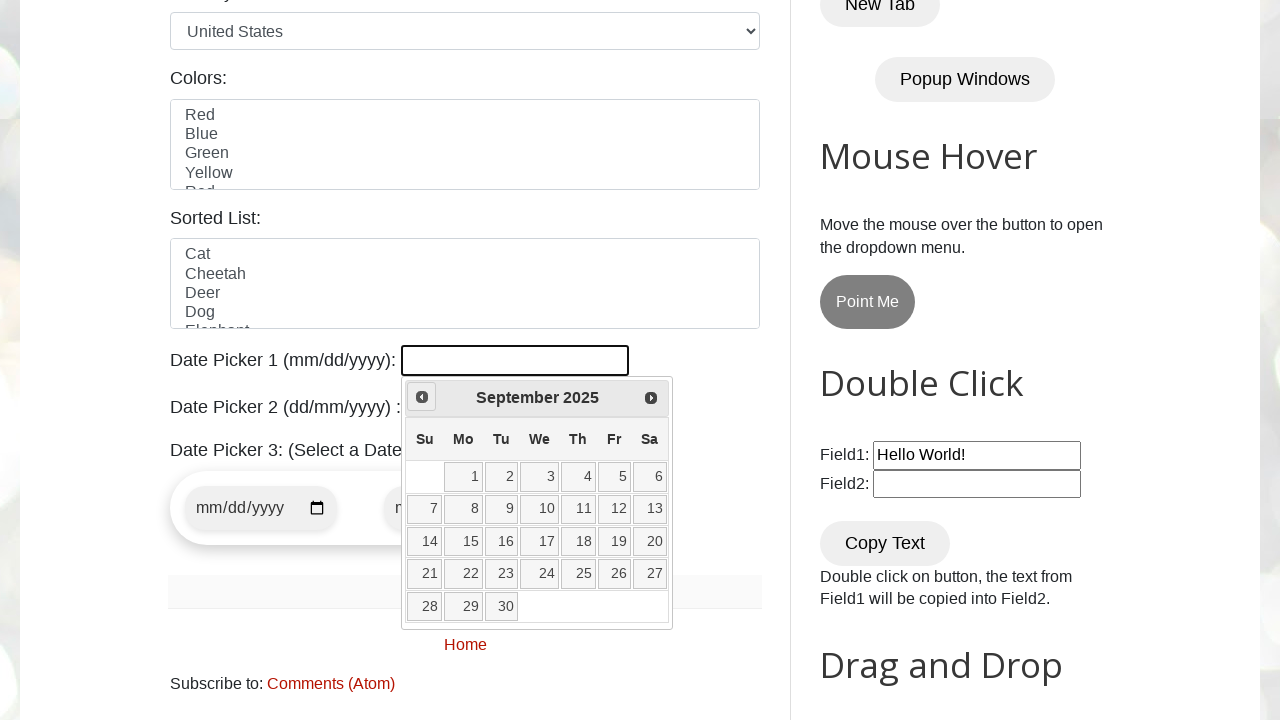

Retrieved current month from datepicker
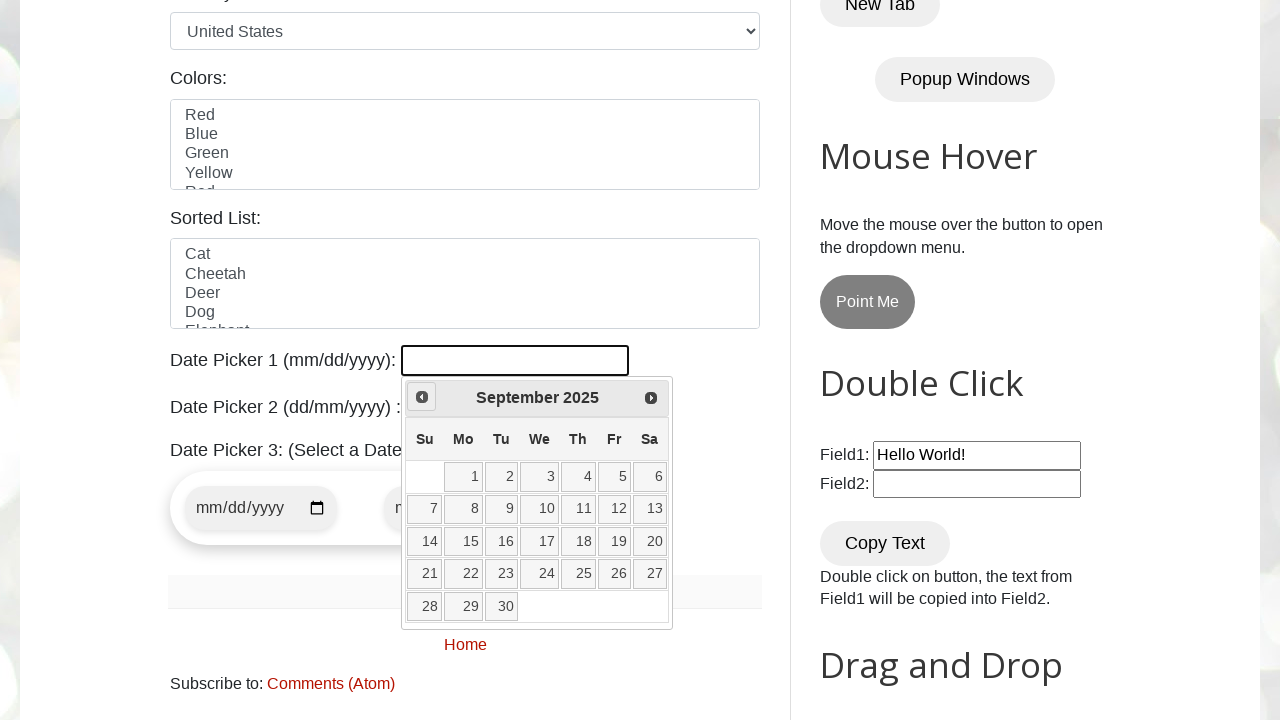

Retrieved current year from datepicker
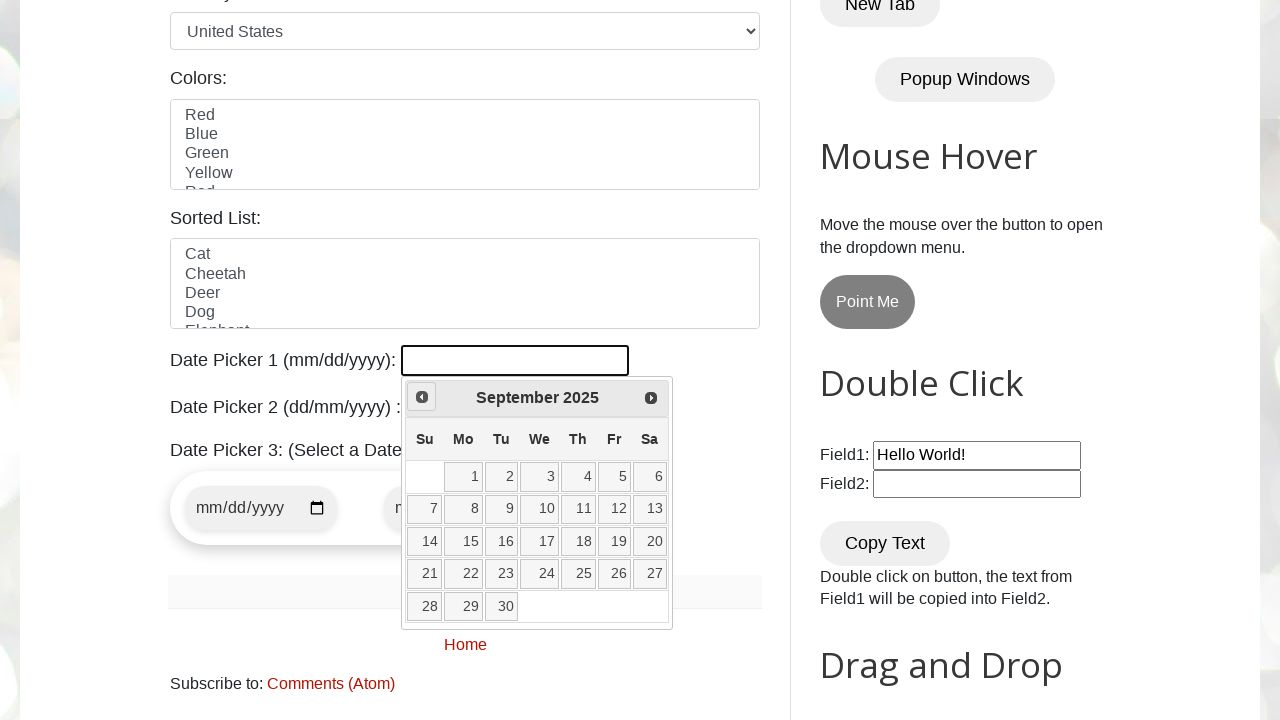

Clicked previous button to navigate to earlier month/year at (422, 397) on [title="Prev"]
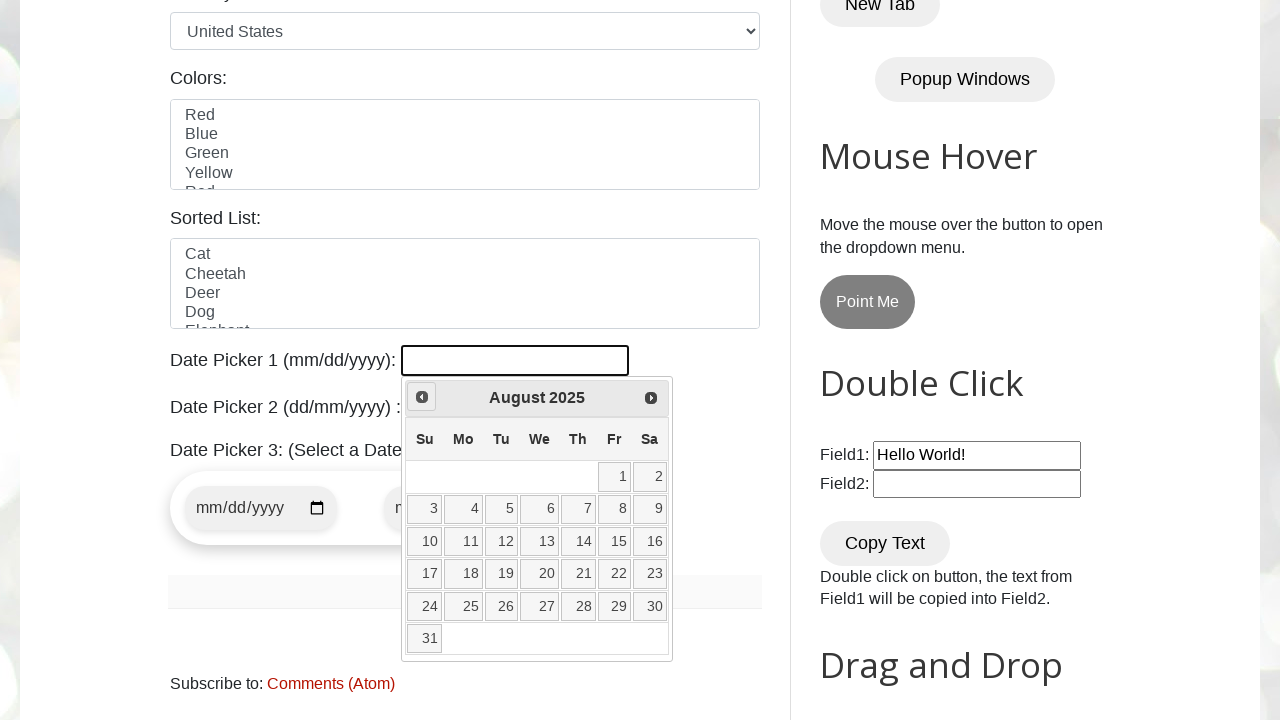

Retrieved current month from datepicker
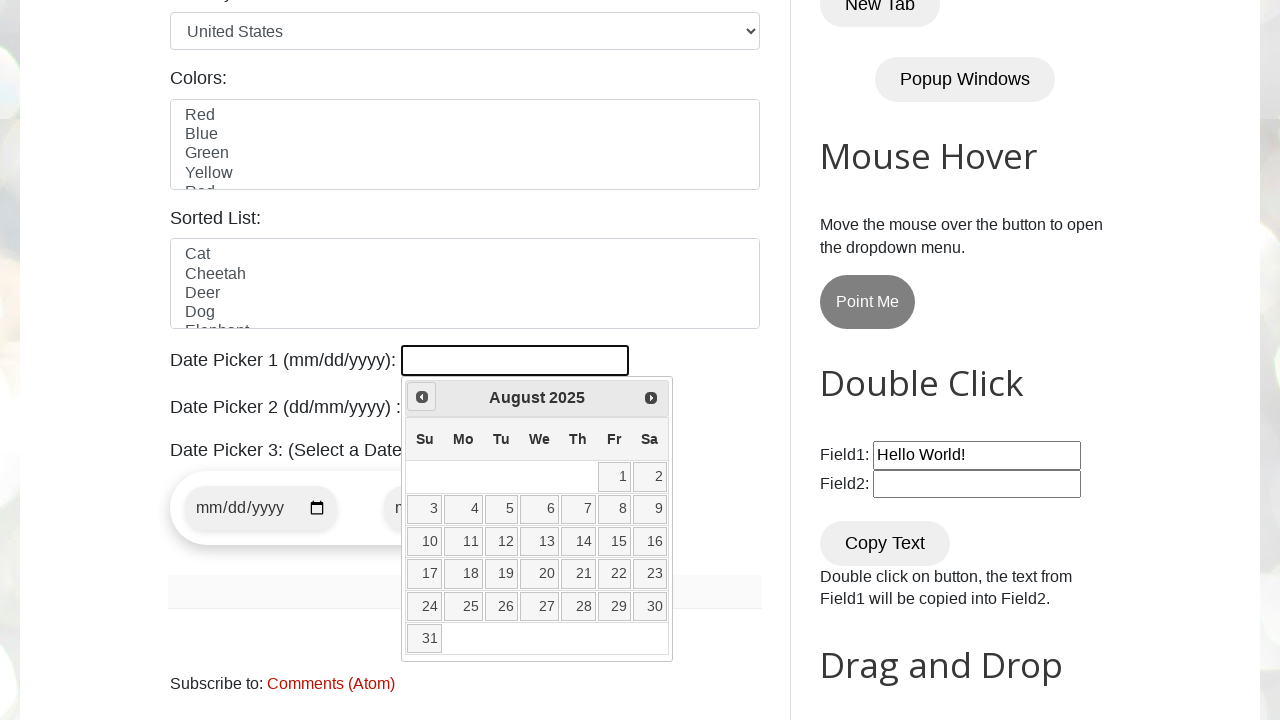

Retrieved current year from datepicker
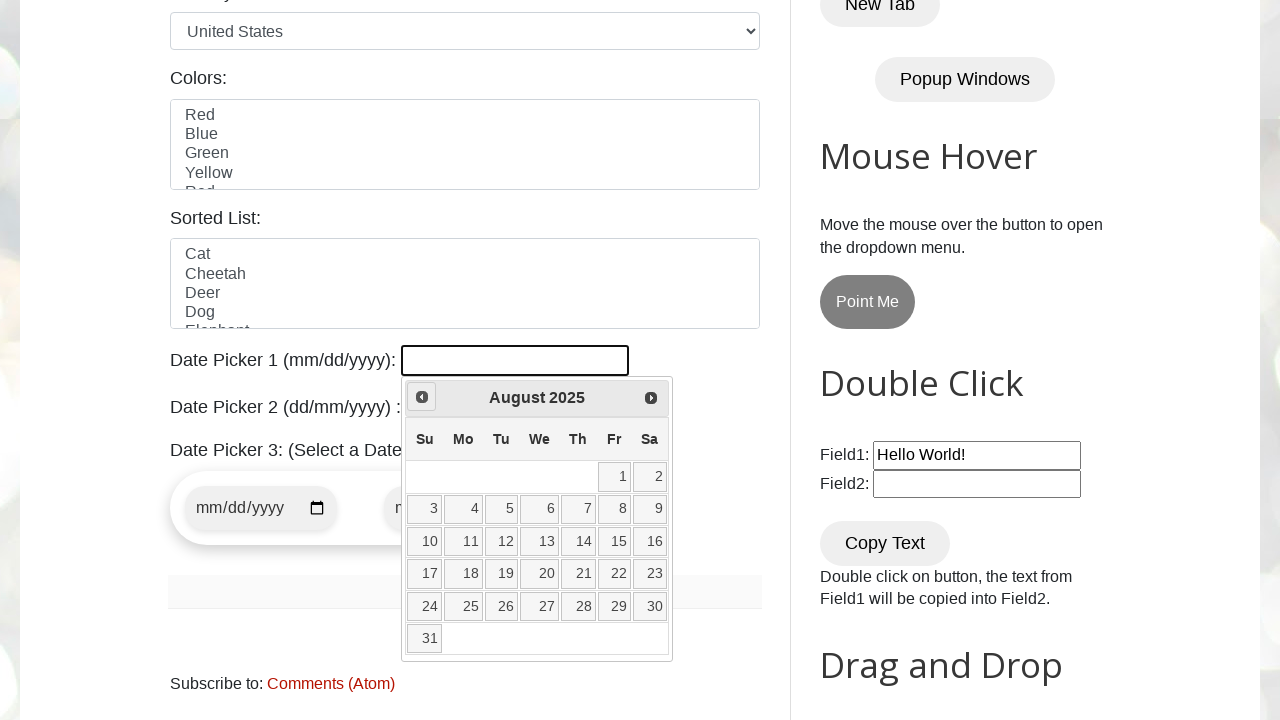

Clicked previous button to navigate to earlier month/year at (422, 397) on [title="Prev"]
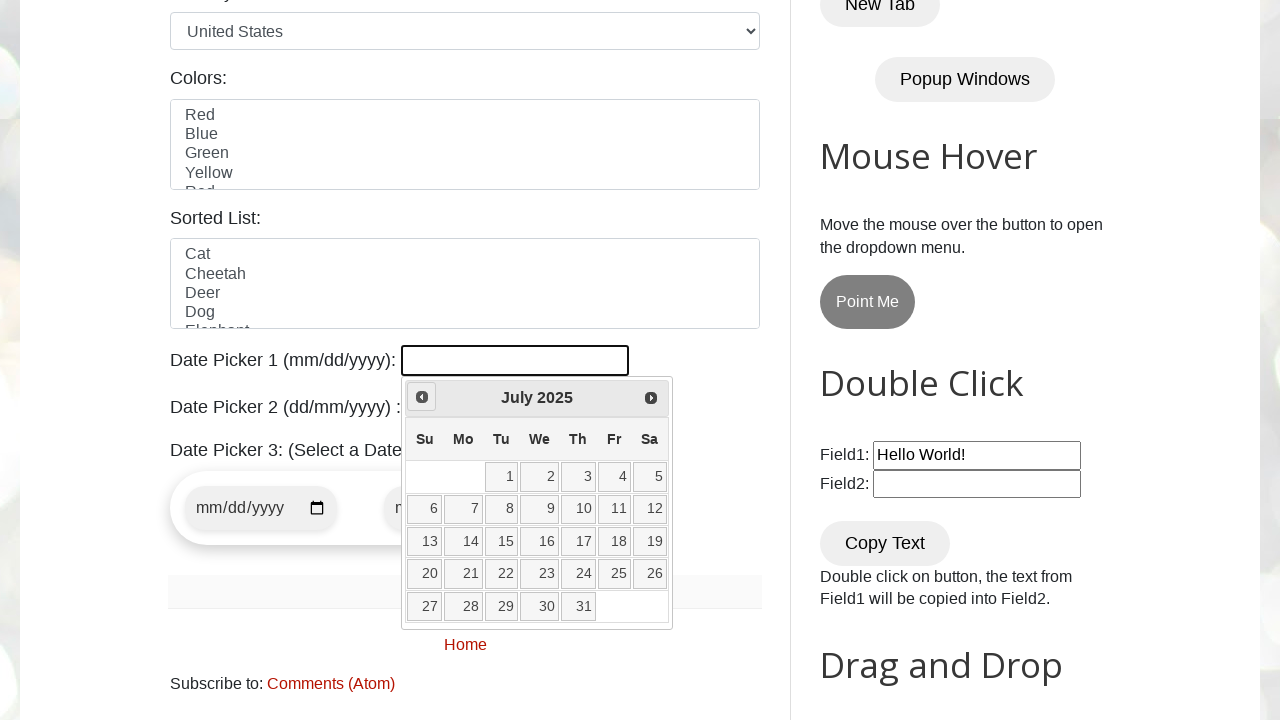

Retrieved current month from datepicker
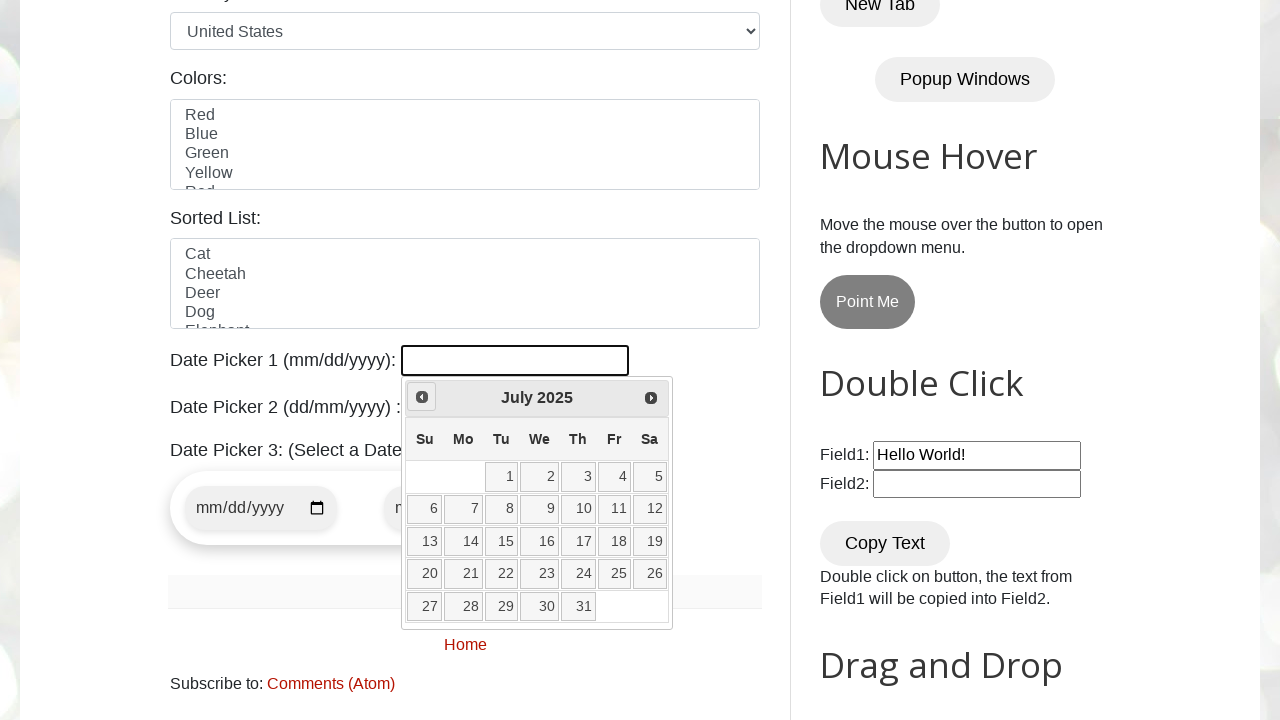

Retrieved current year from datepicker
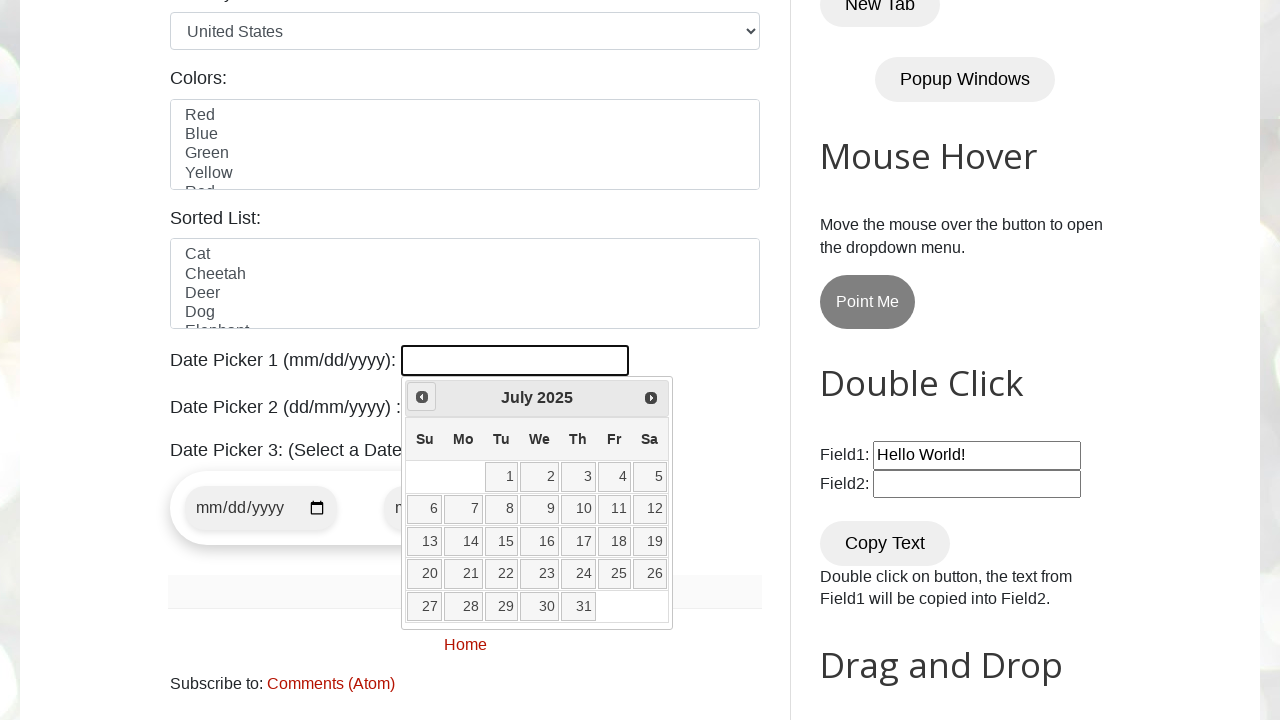

Clicked previous button to navigate to earlier month/year at (422, 397) on [title="Prev"]
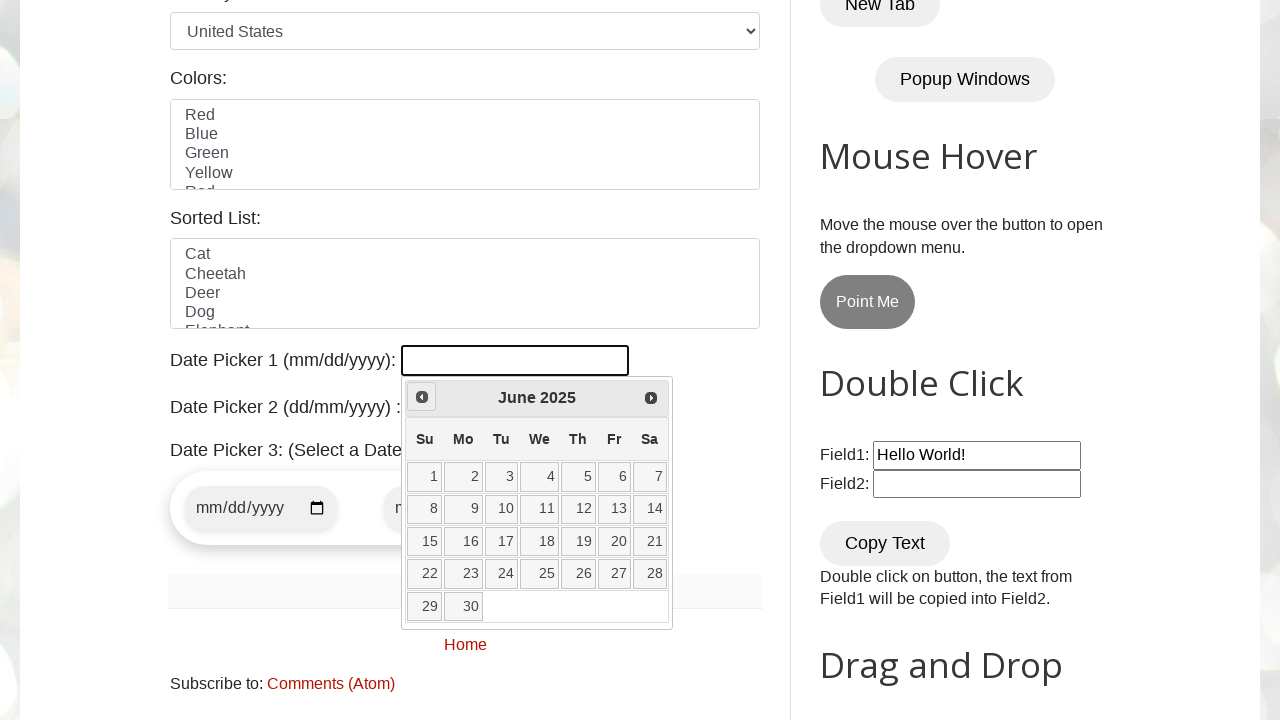

Retrieved current month from datepicker
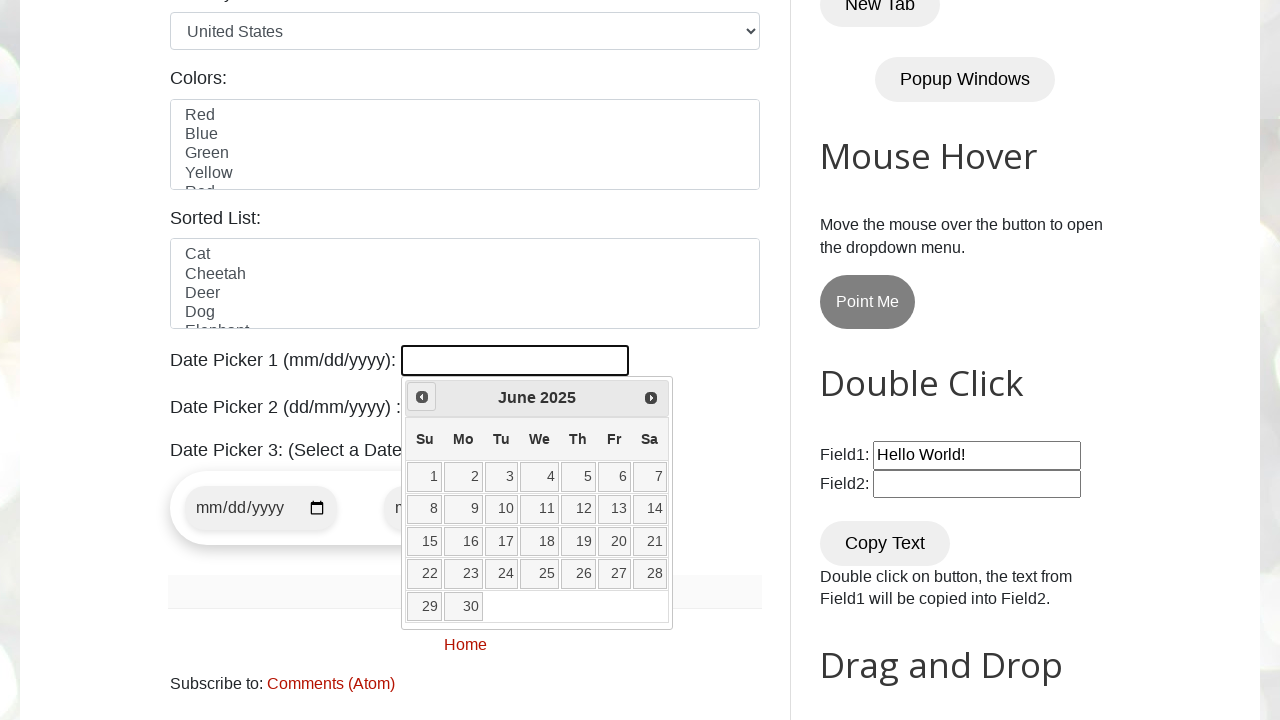

Retrieved current year from datepicker
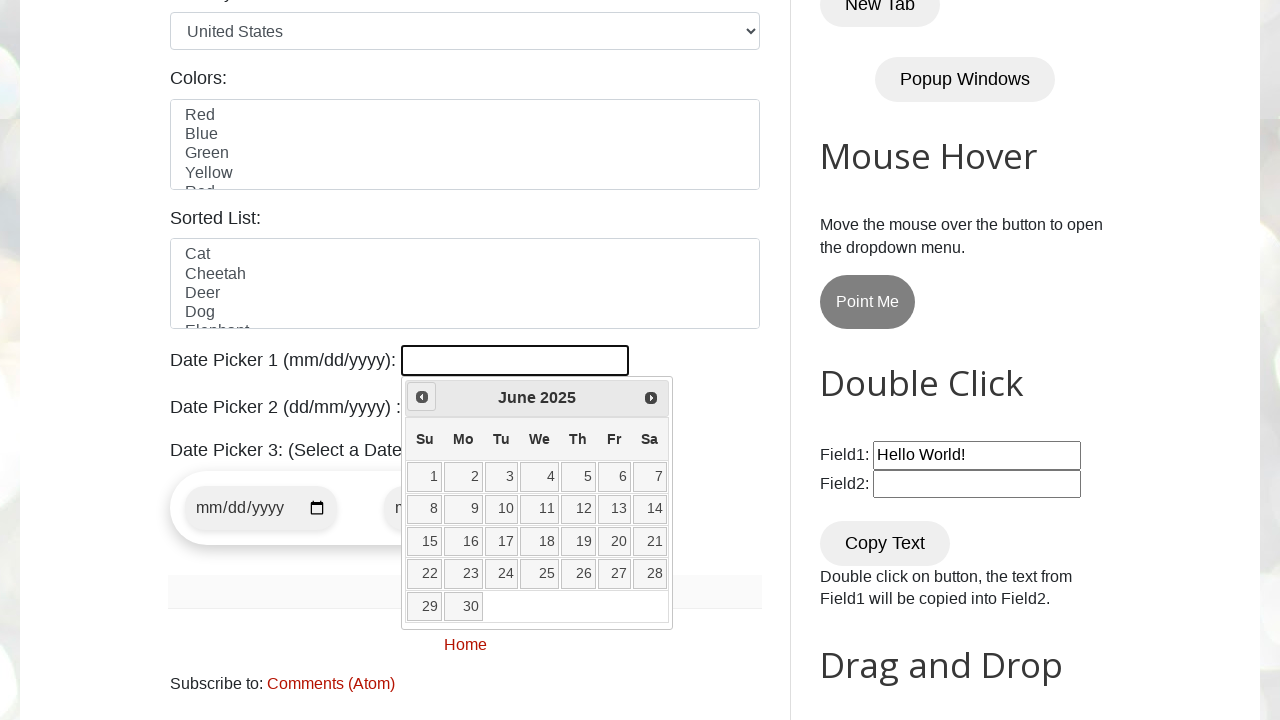

Clicked previous button to navigate to earlier month/year at (422, 397) on [title="Prev"]
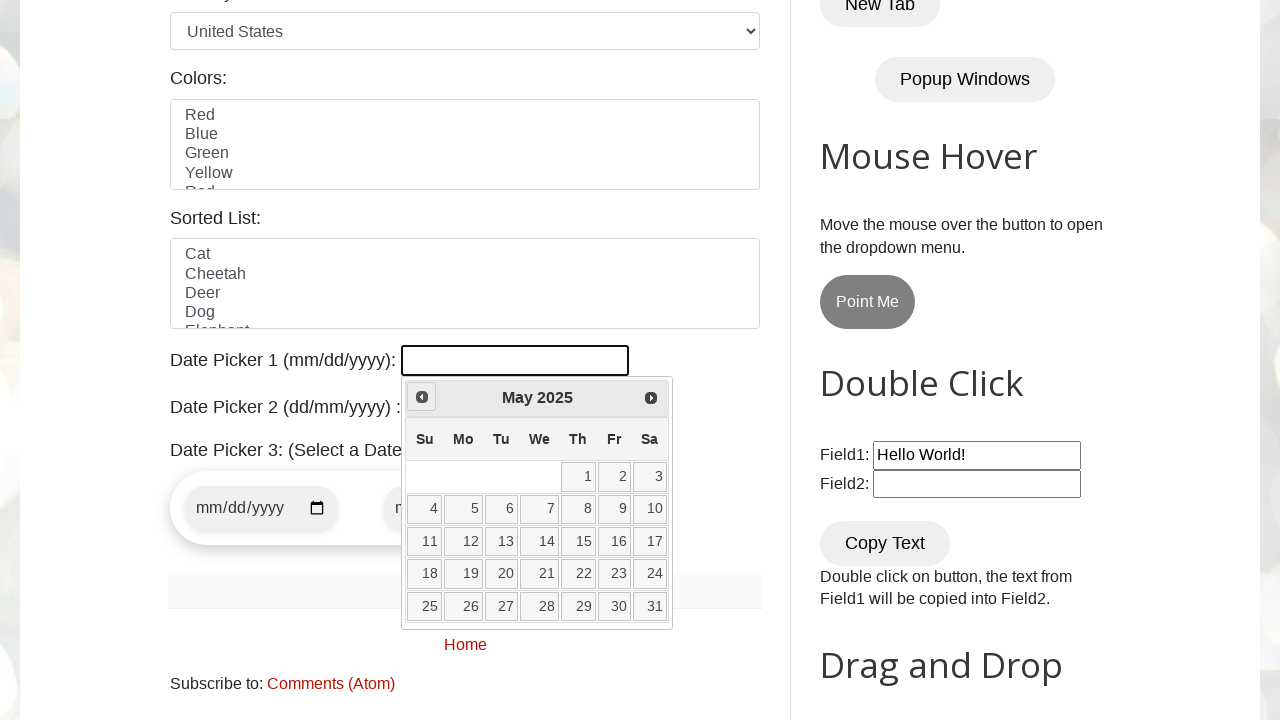

Retrieved current month from datepicker
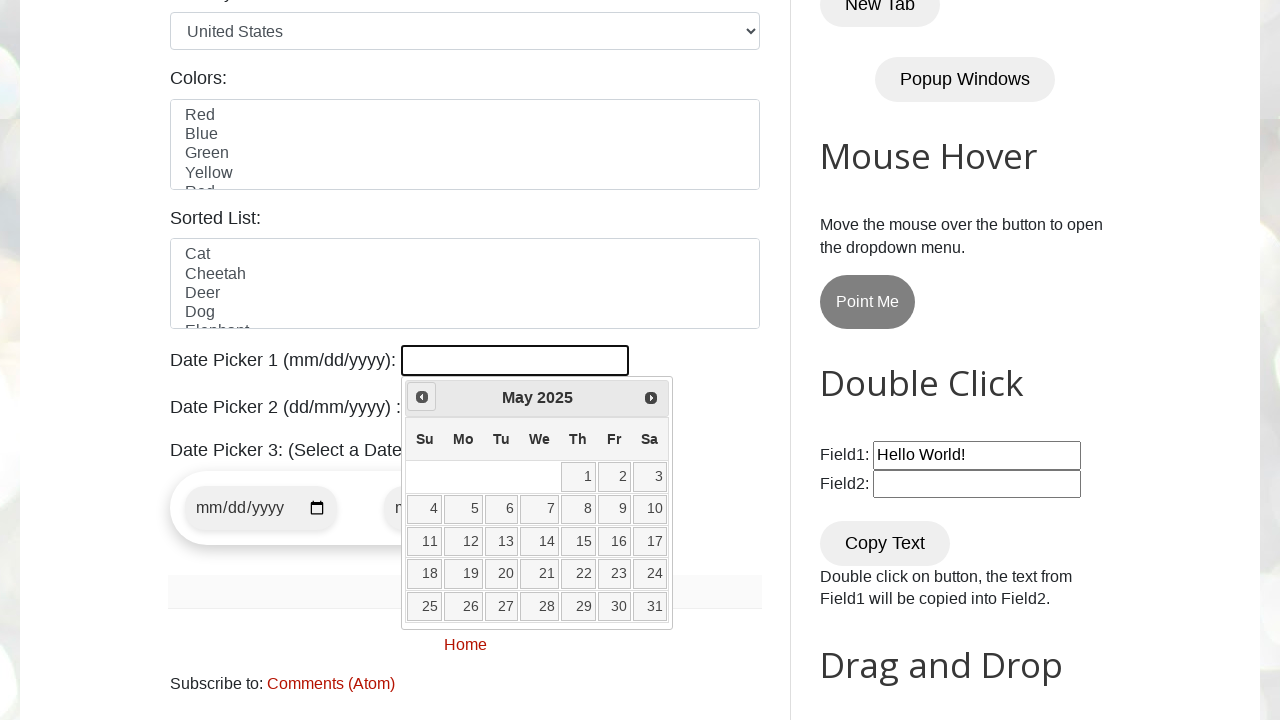

Retrieved current year from datepicker
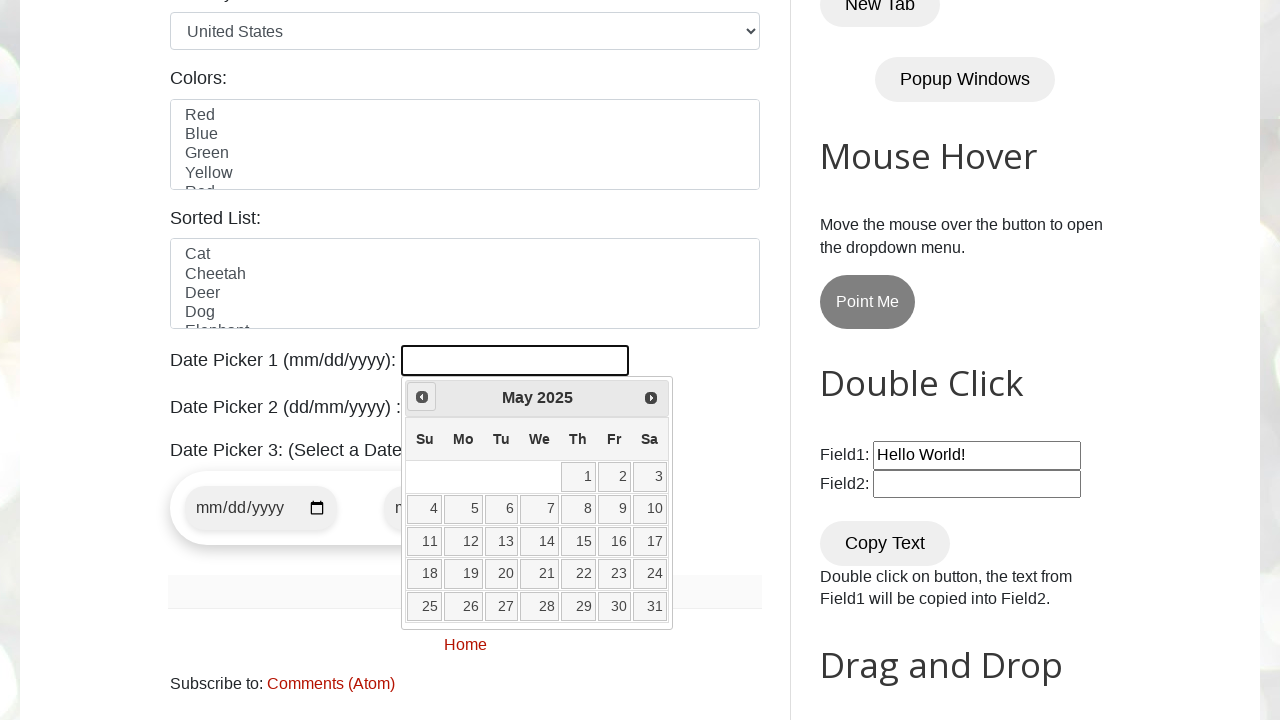

Clicked previous button to navigate to earlier month/year at (422, 397) on [title="Prev"]
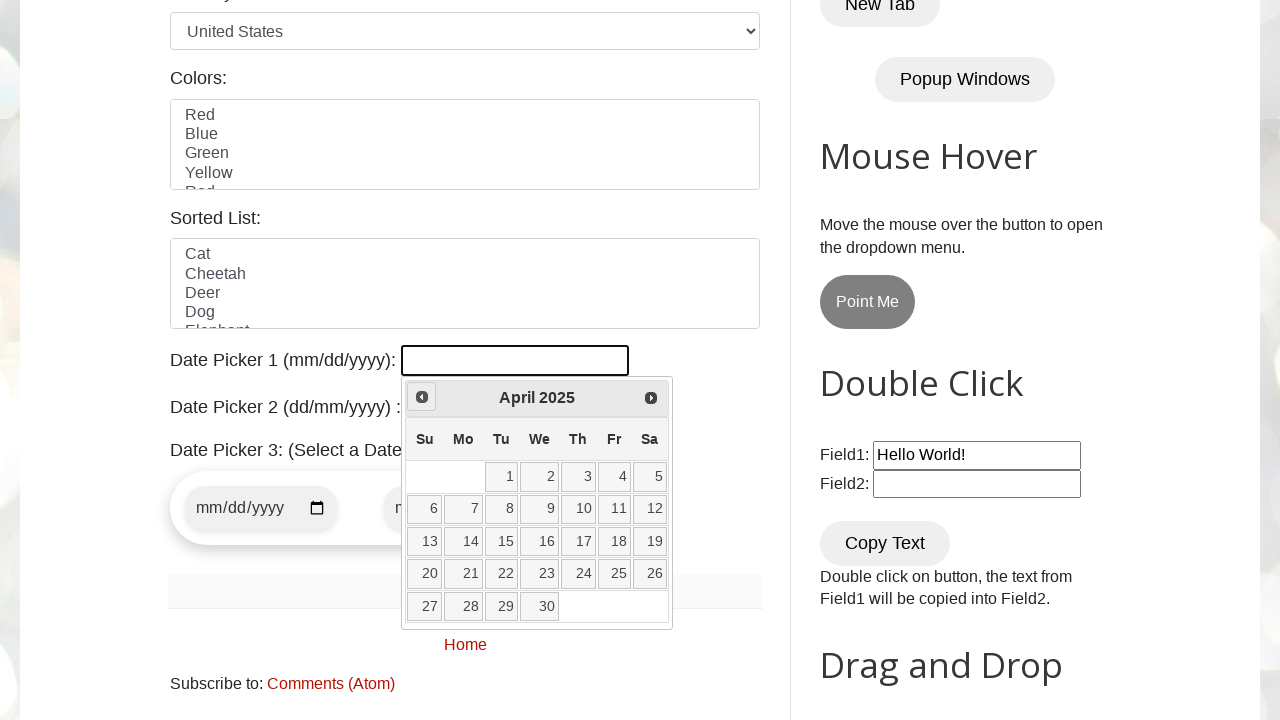

Retrieved current month from datepicker
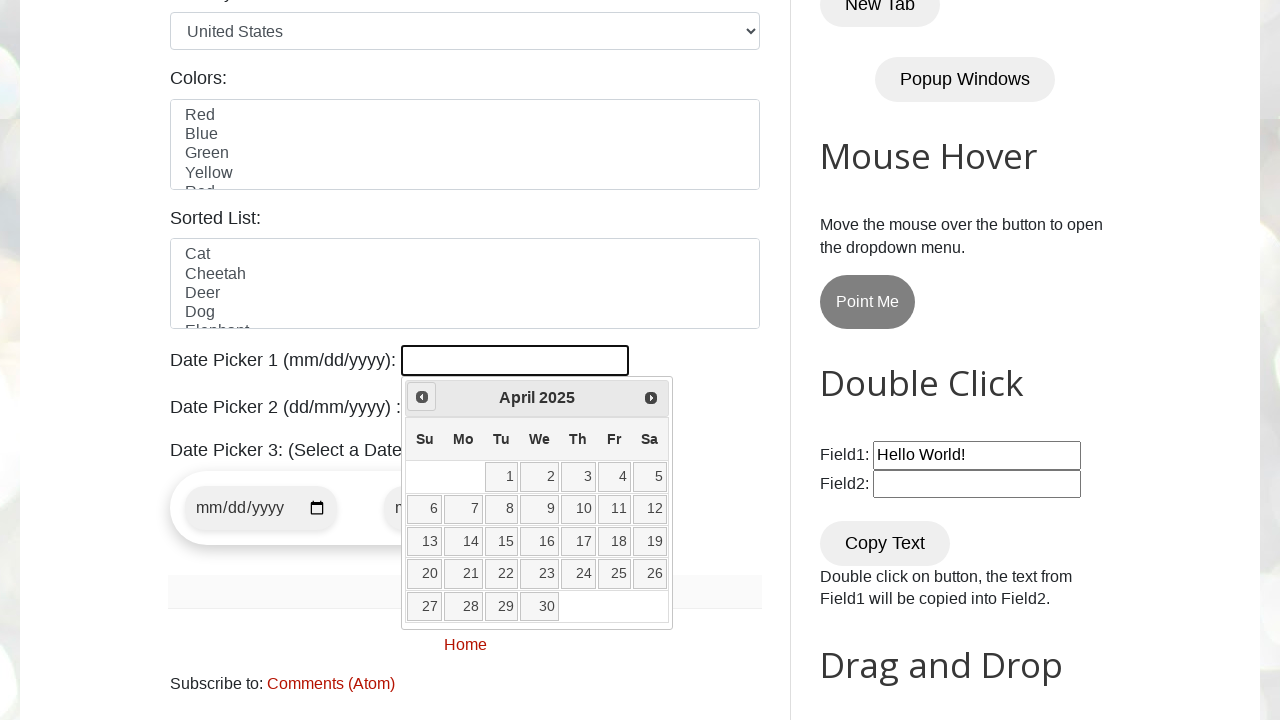

Retrieved current year from datepicker
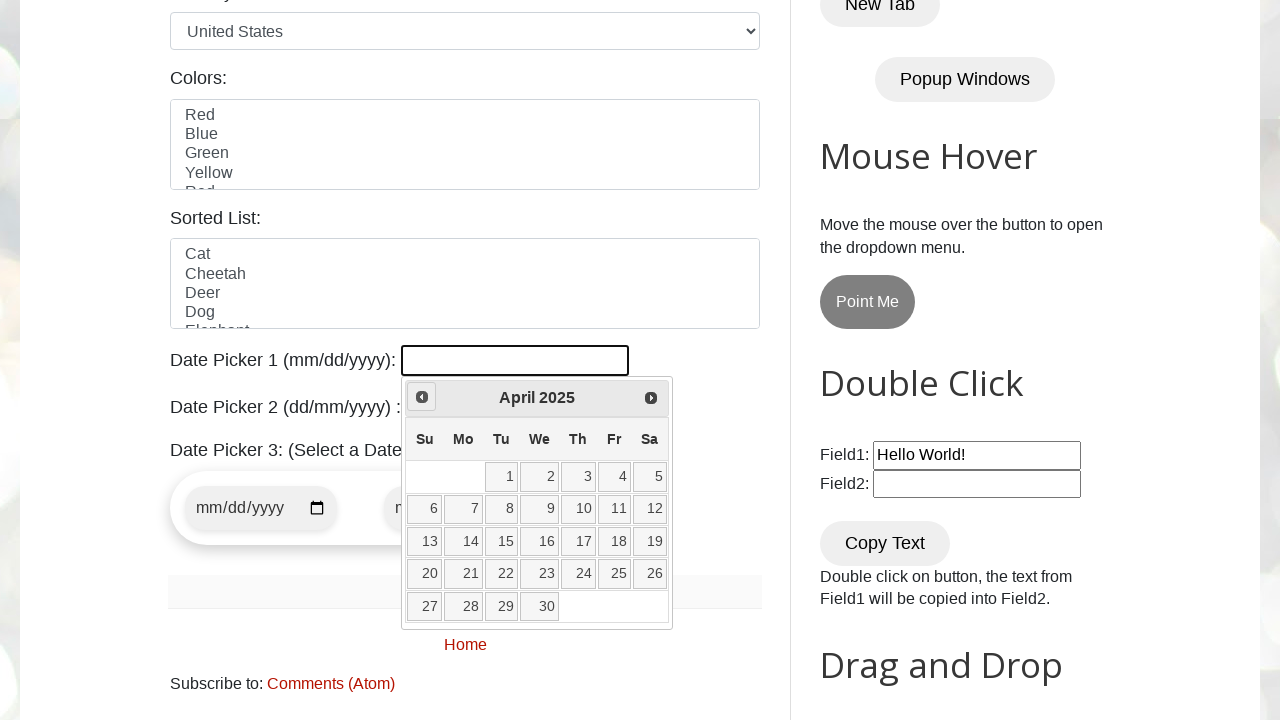

Clicked previous button to navigate to earlier month/year at (422, 397) on [title="Prev"]
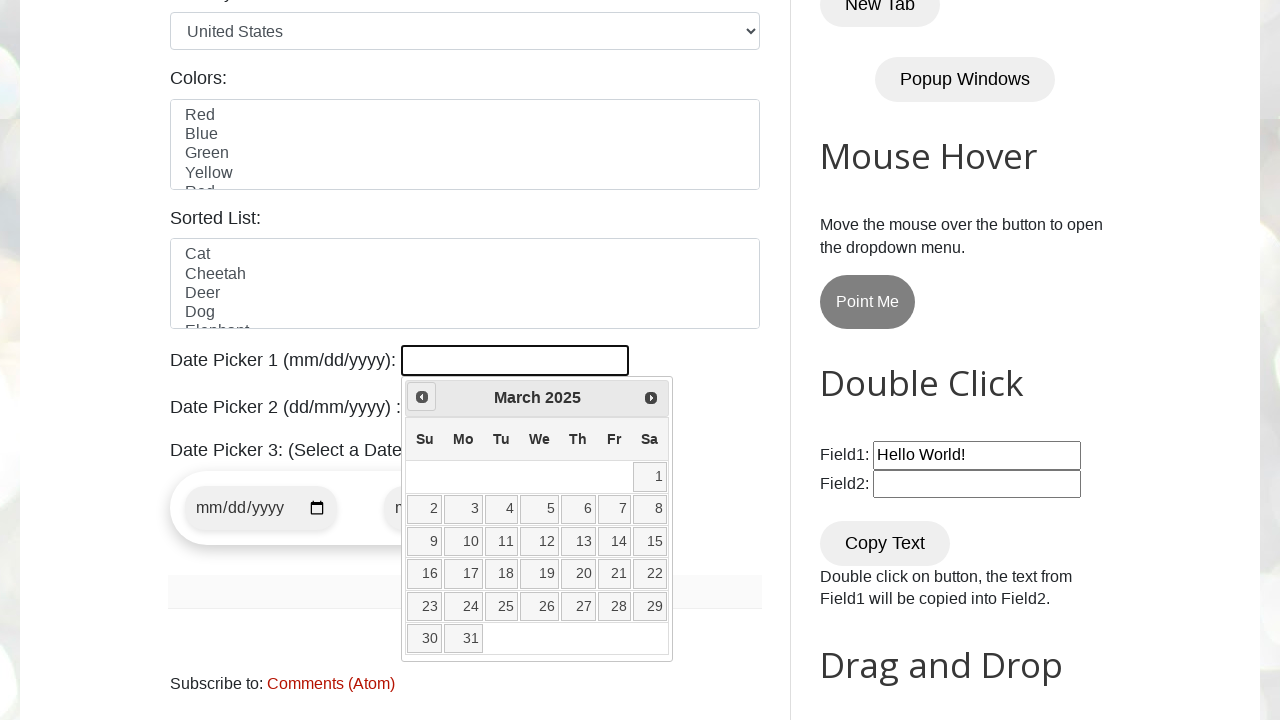

Retrieved current month from datepicker
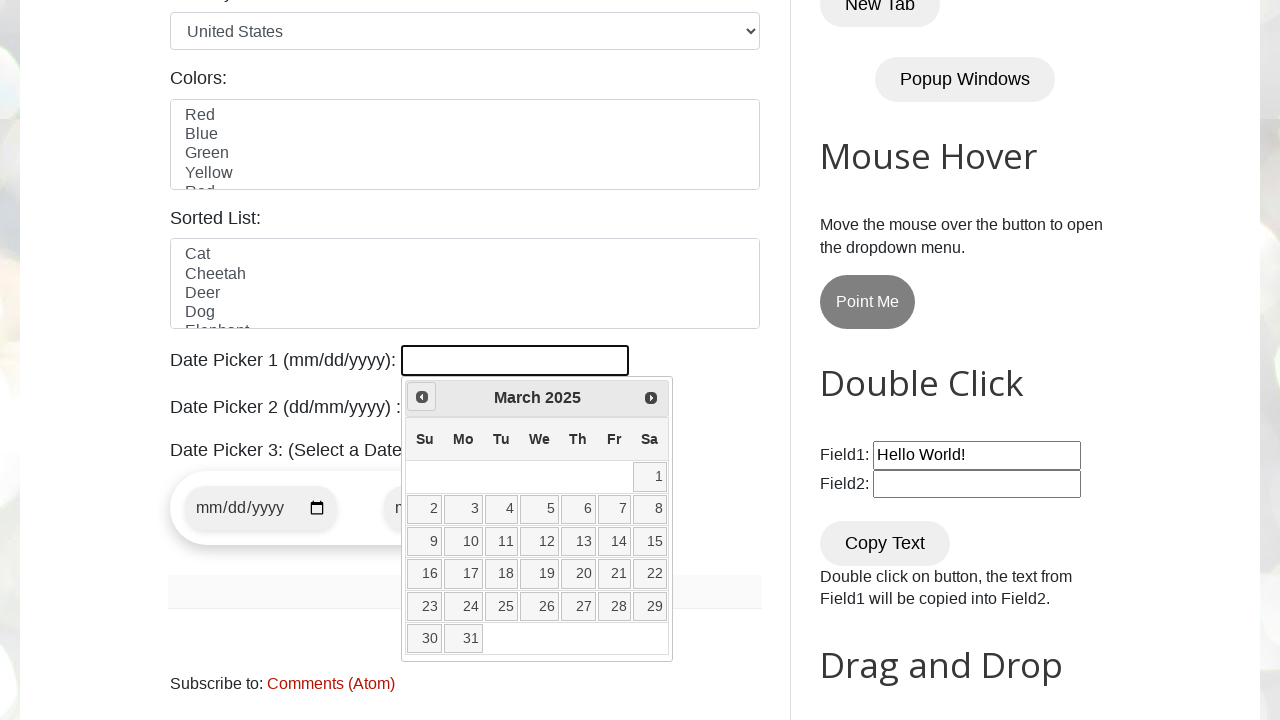

Retrieved current year from datepicker
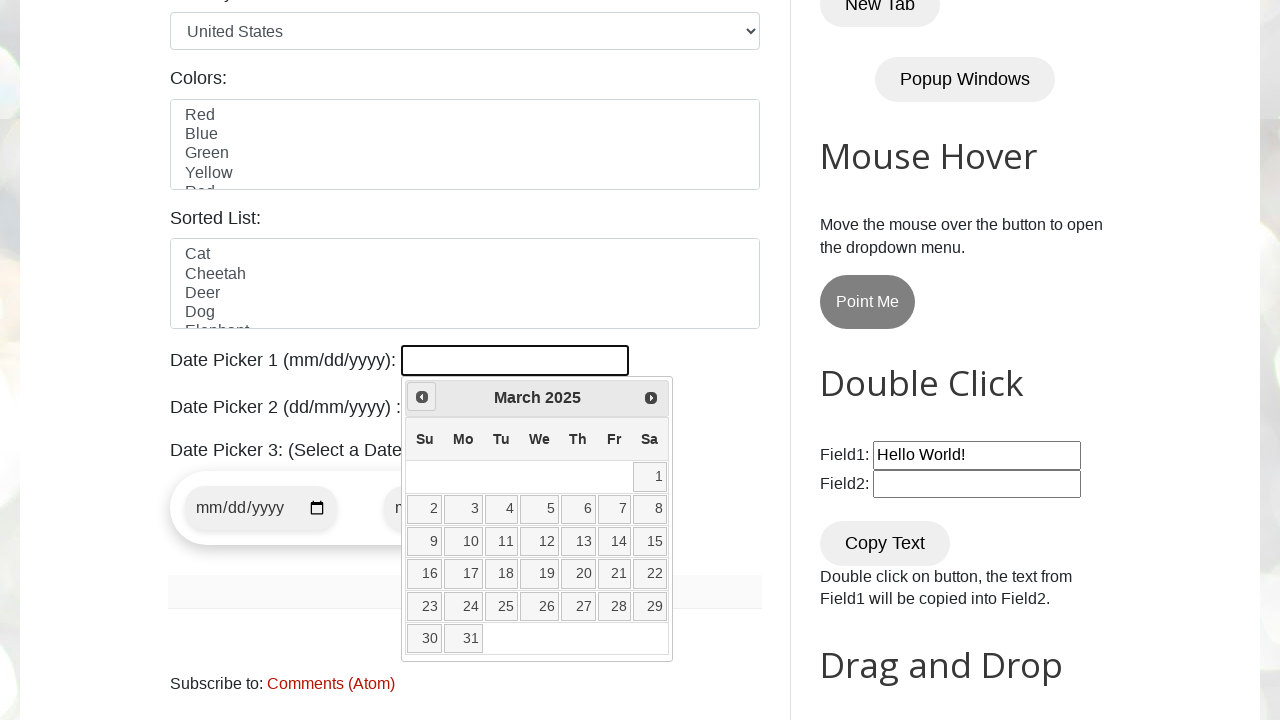

Clicked previous button to navigate to earlier month/year at (422, 397) on [title="Prev"]
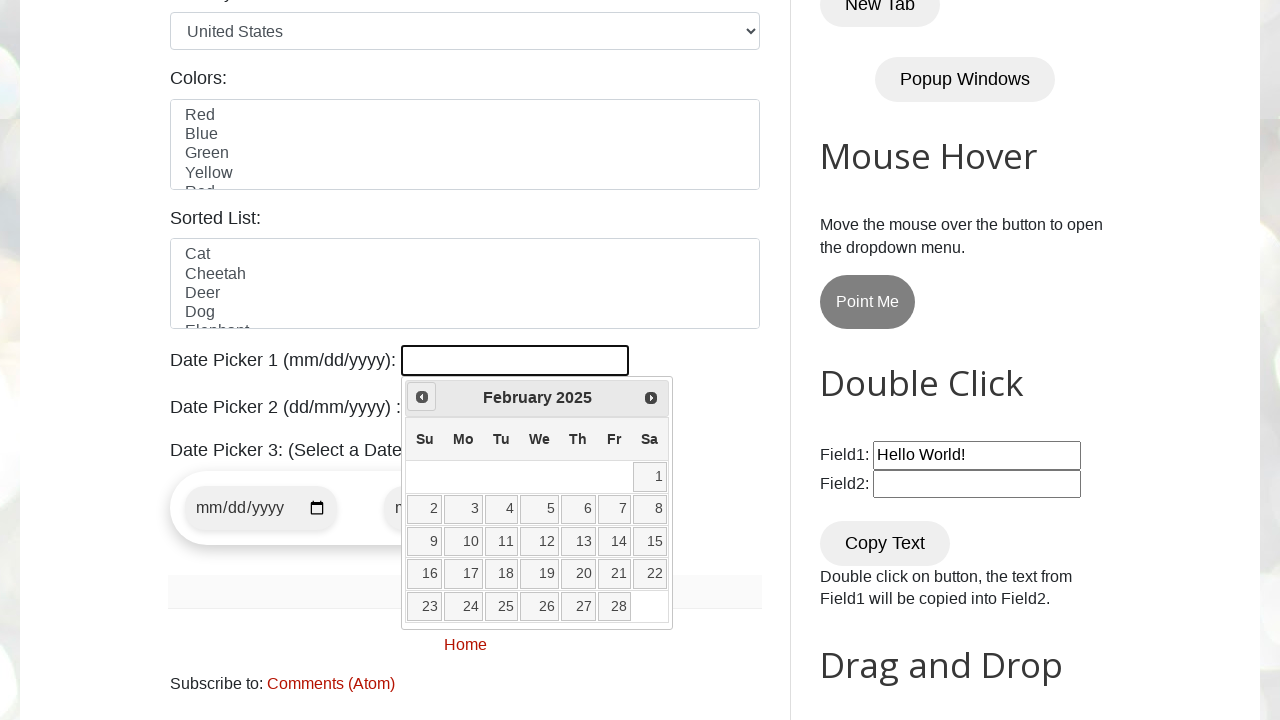

Retrieved current month from datepicker
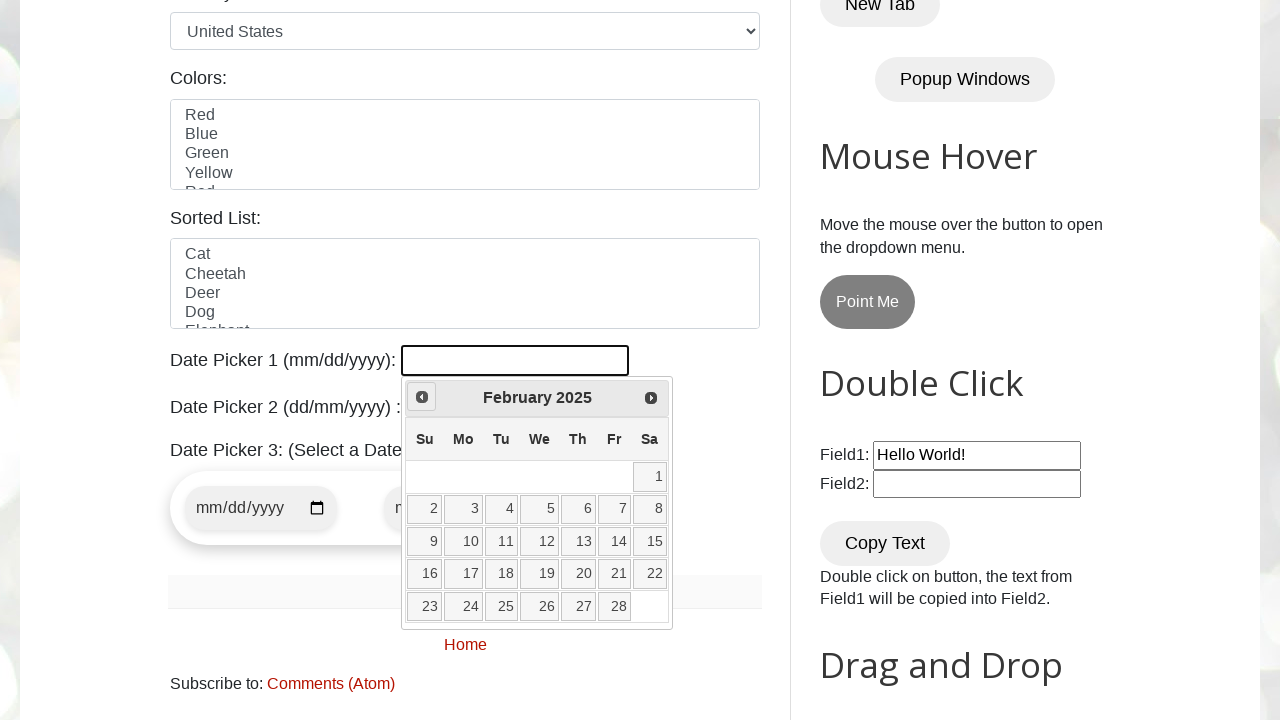

Retrieved current year from datepicker
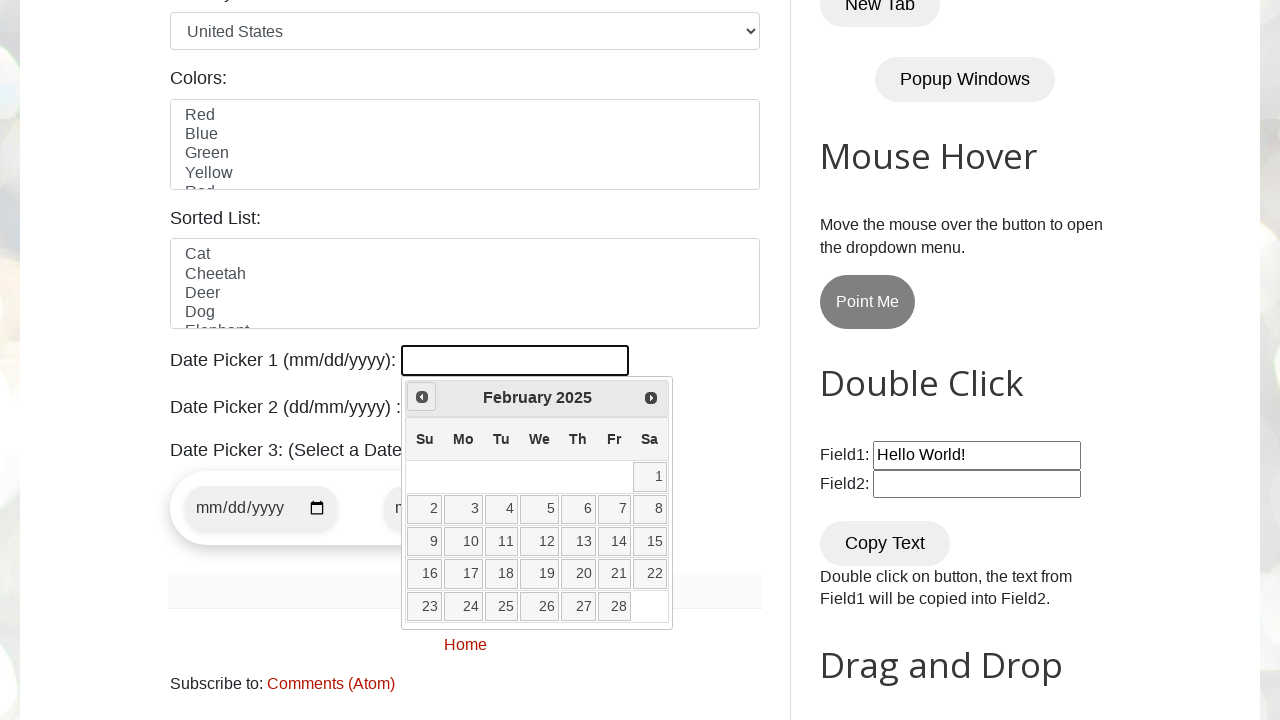

Clicked previous button to navigate to earlier month/year at (422, 397) on [title="Prev"]
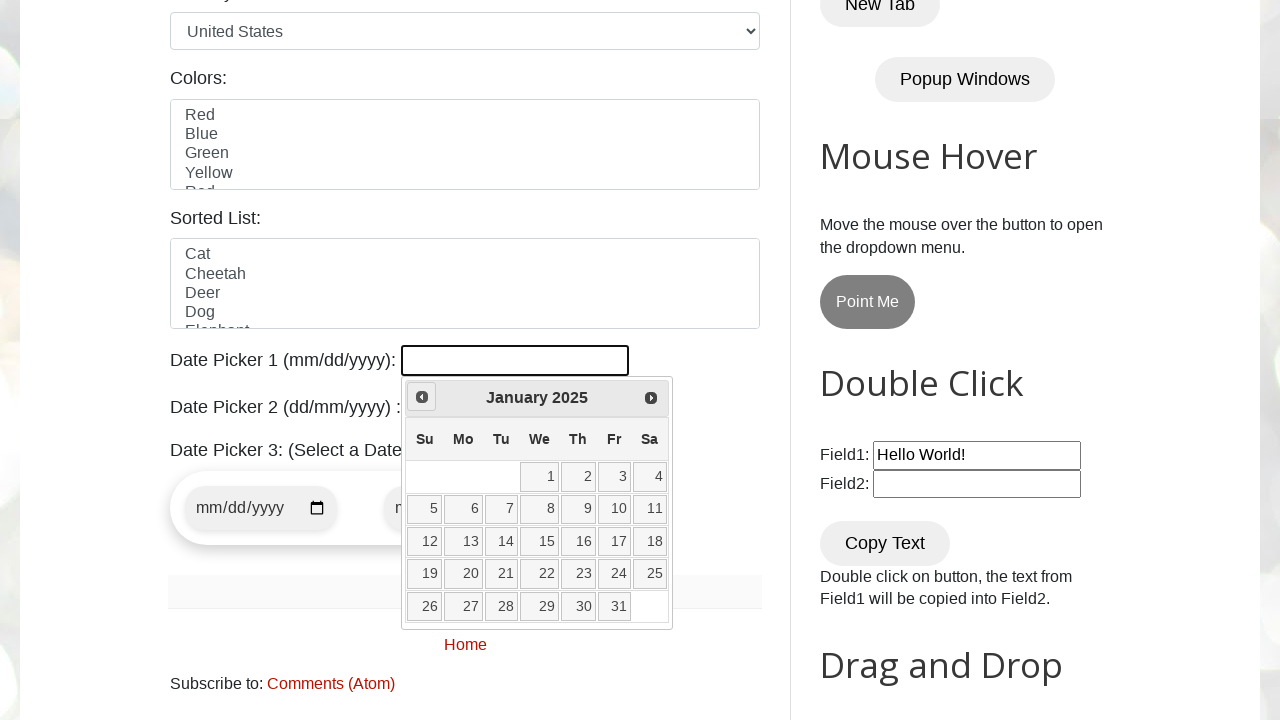

Retrieved current month from datepicker
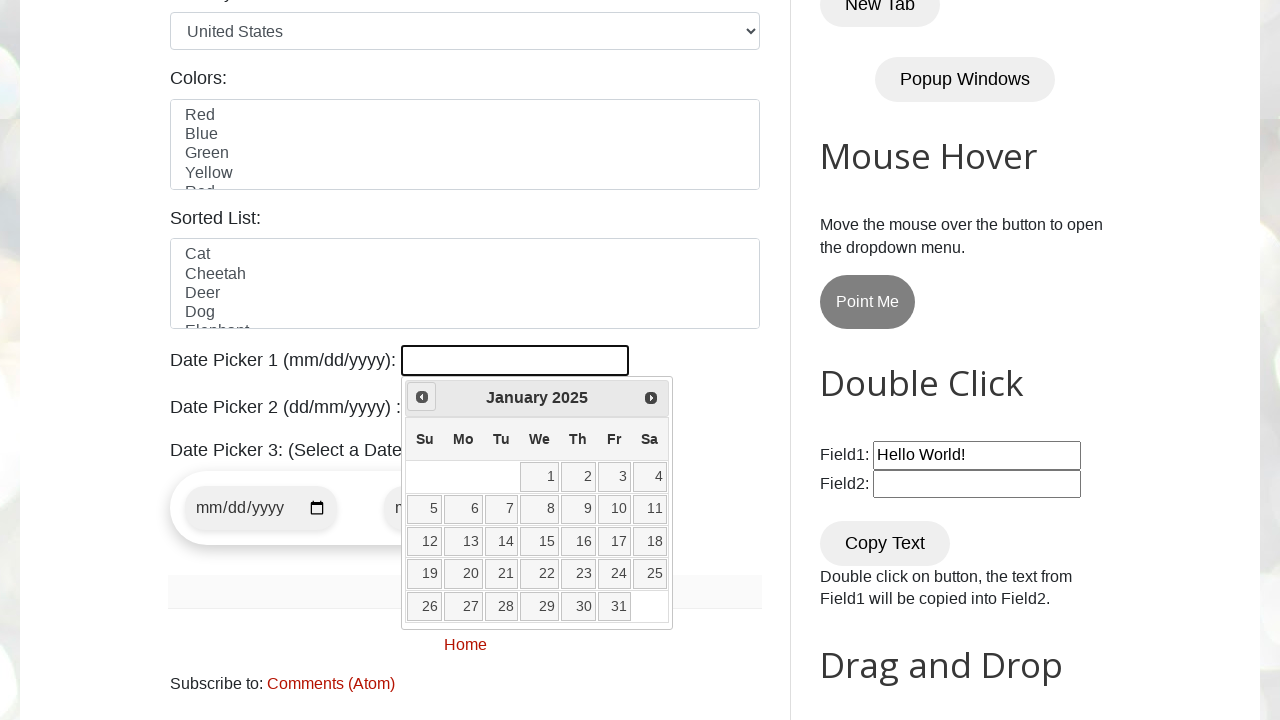

Retrieved current year from datepicker
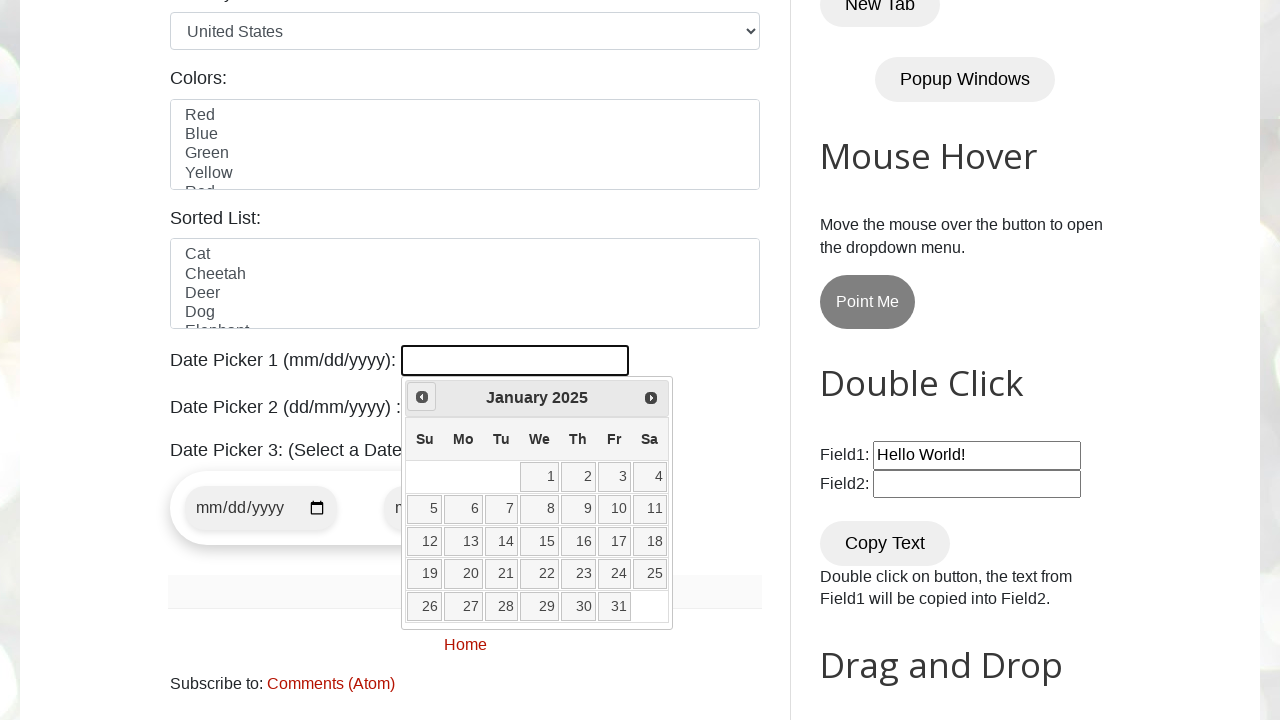

Clicked previous button to navigate to earlier month/year at (422, 397) on [title="Prev"]
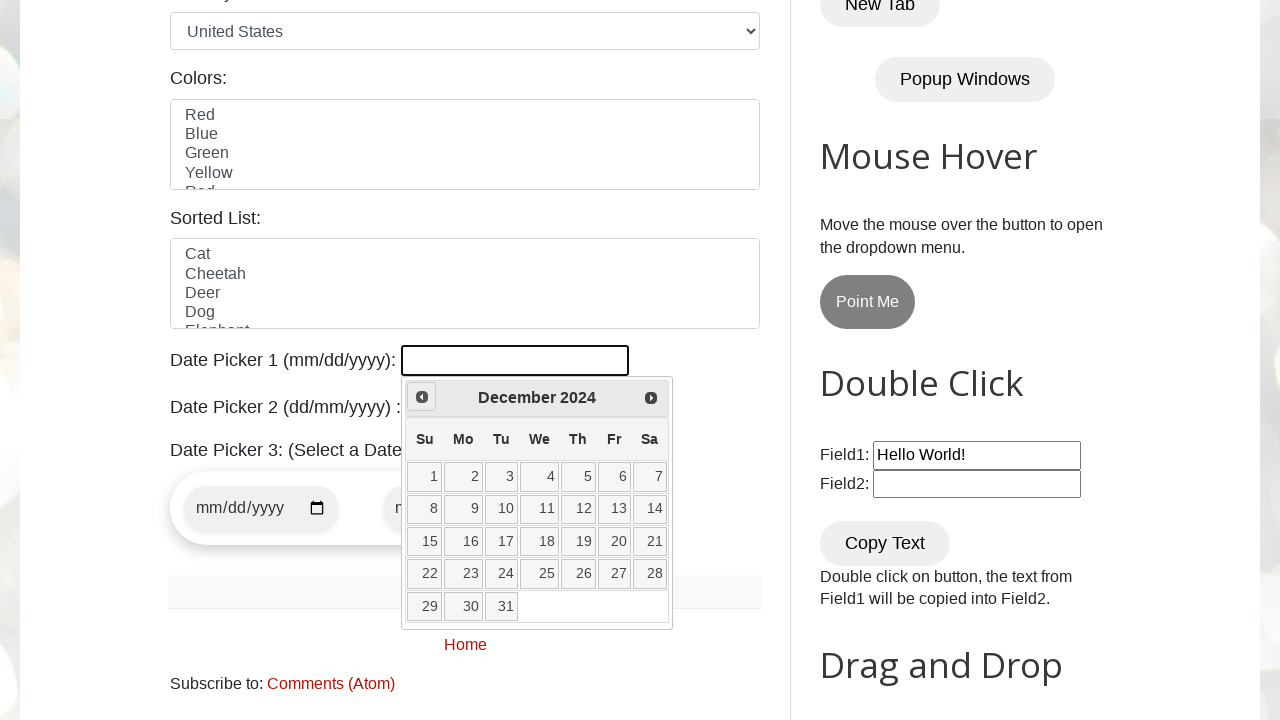

Retrieved current month from datepicker
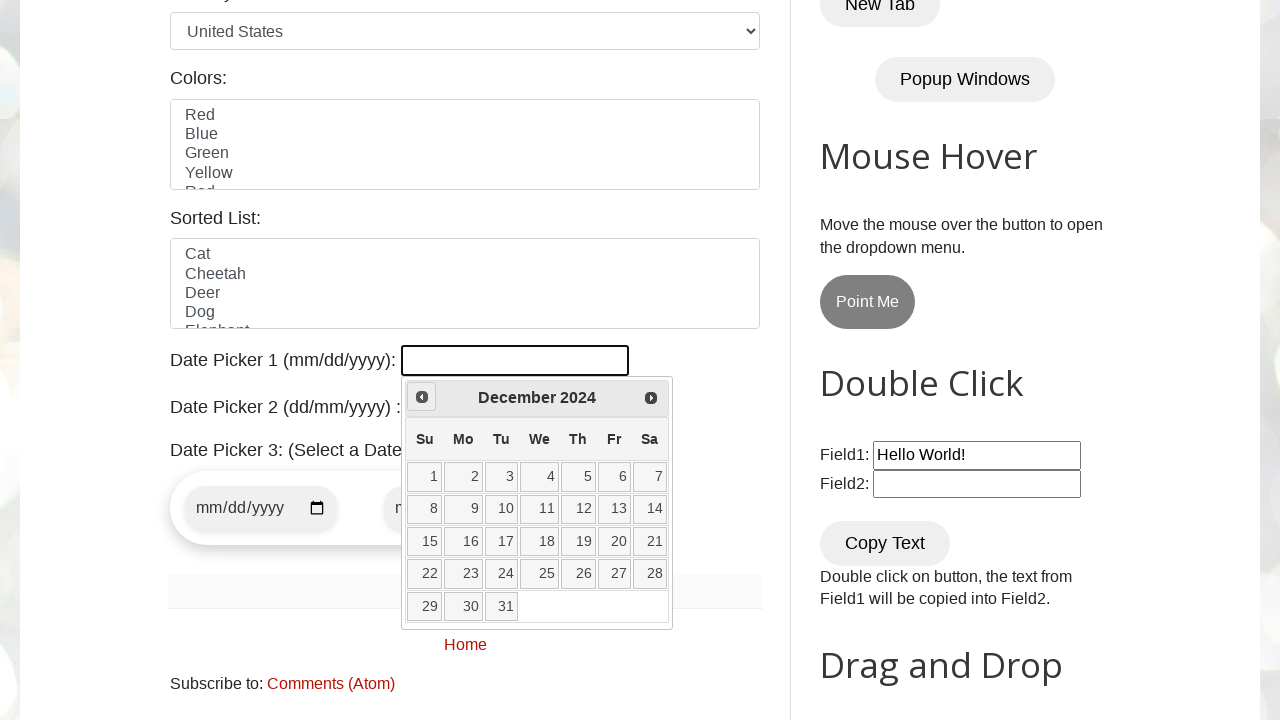

Retrieved current year from datepicker
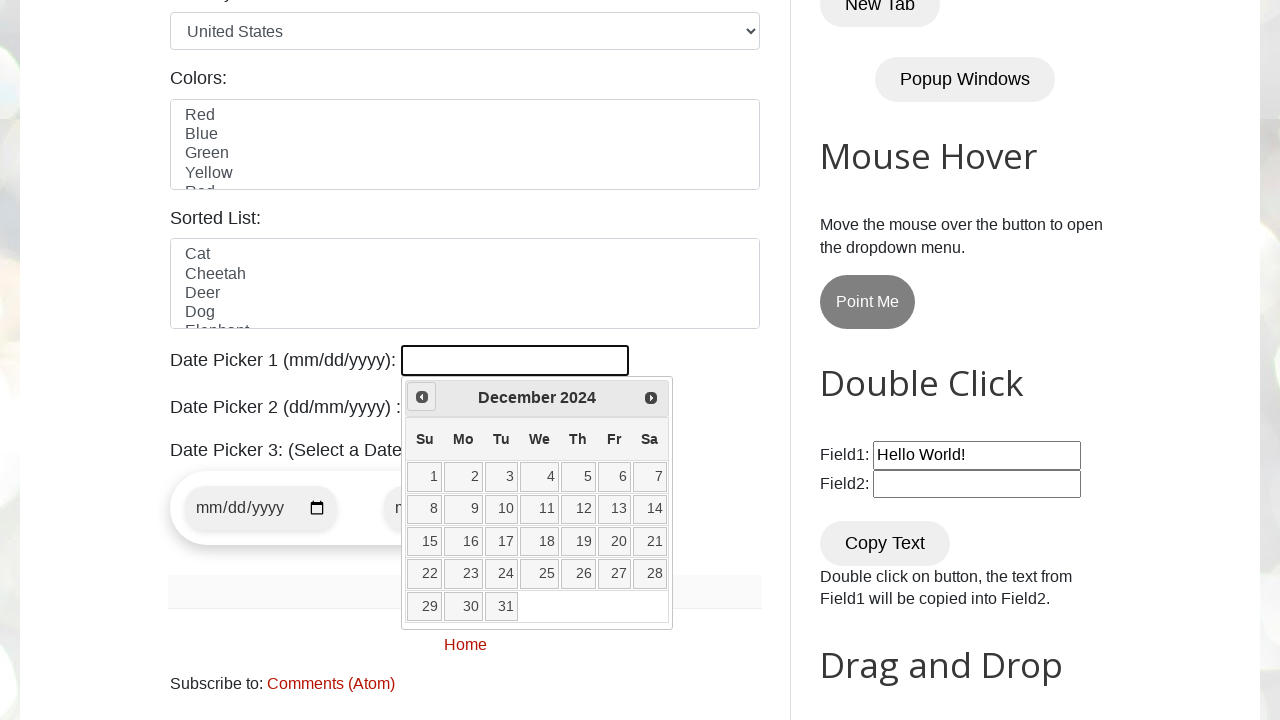

Clicked previous button to navigate to earlier month/year at (422, 397) on [title="Prev"]
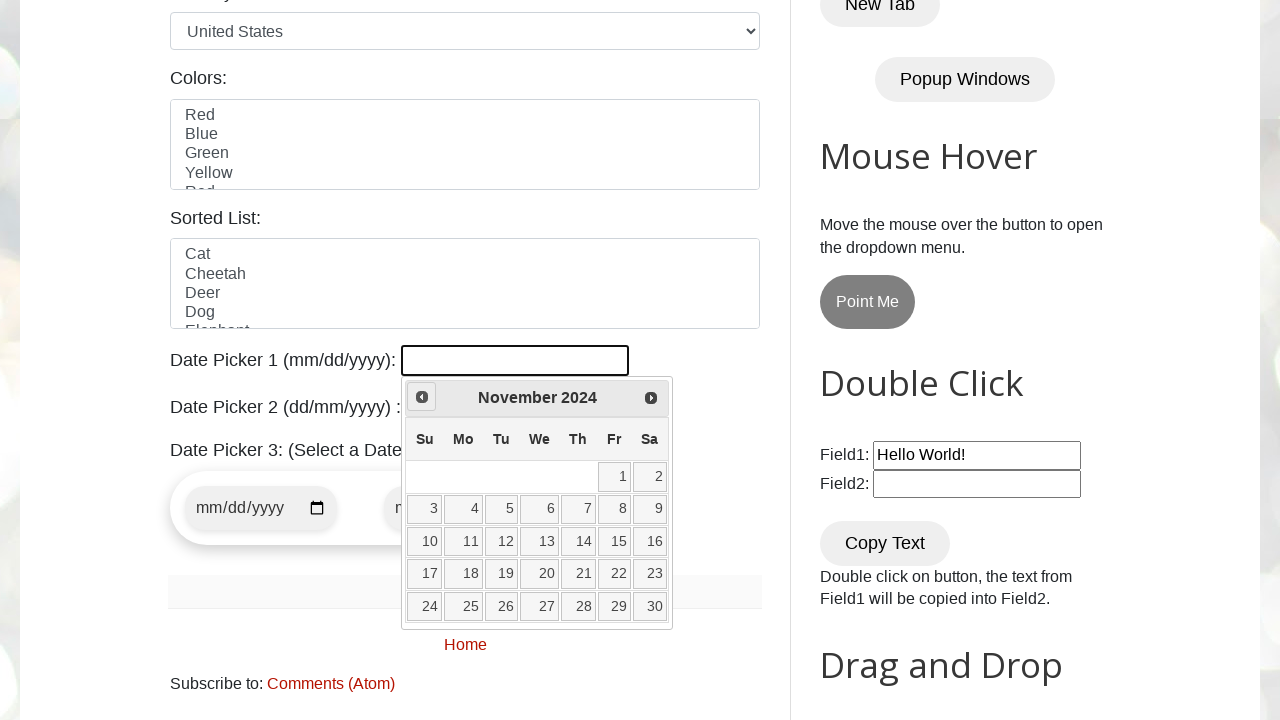

Retrieved current month from datepicker
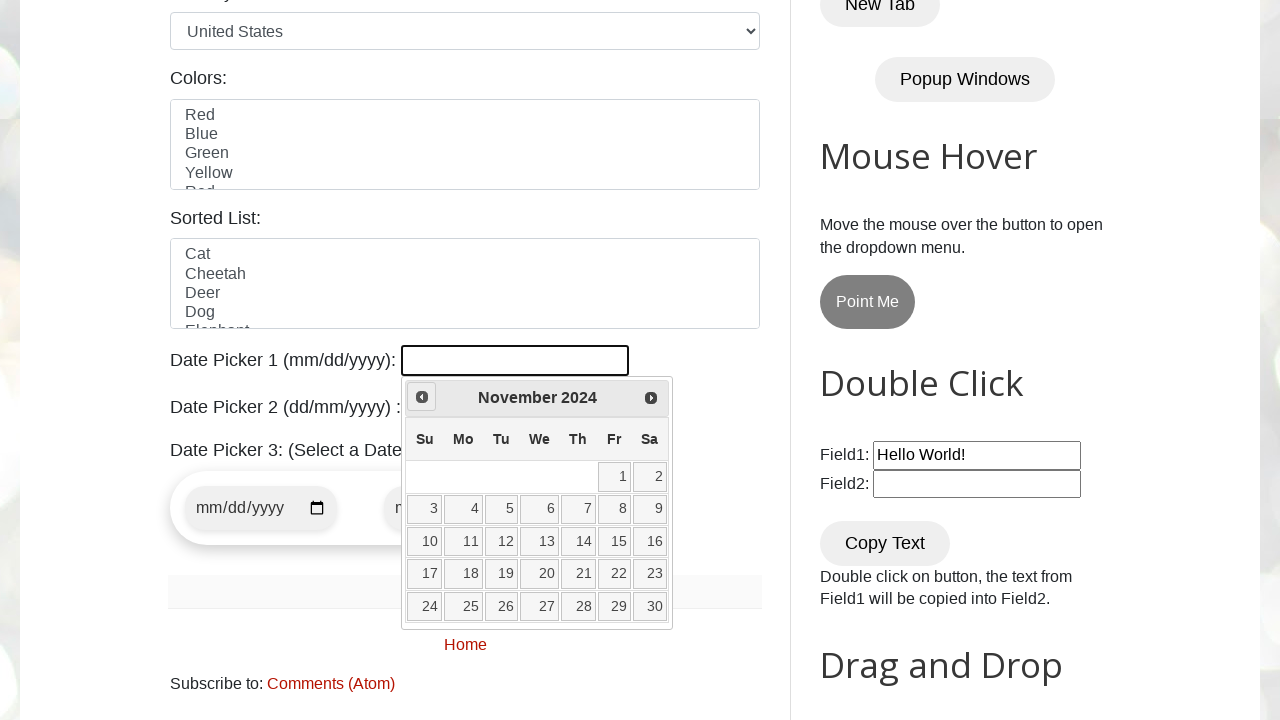

Retrieved current year from datepicker
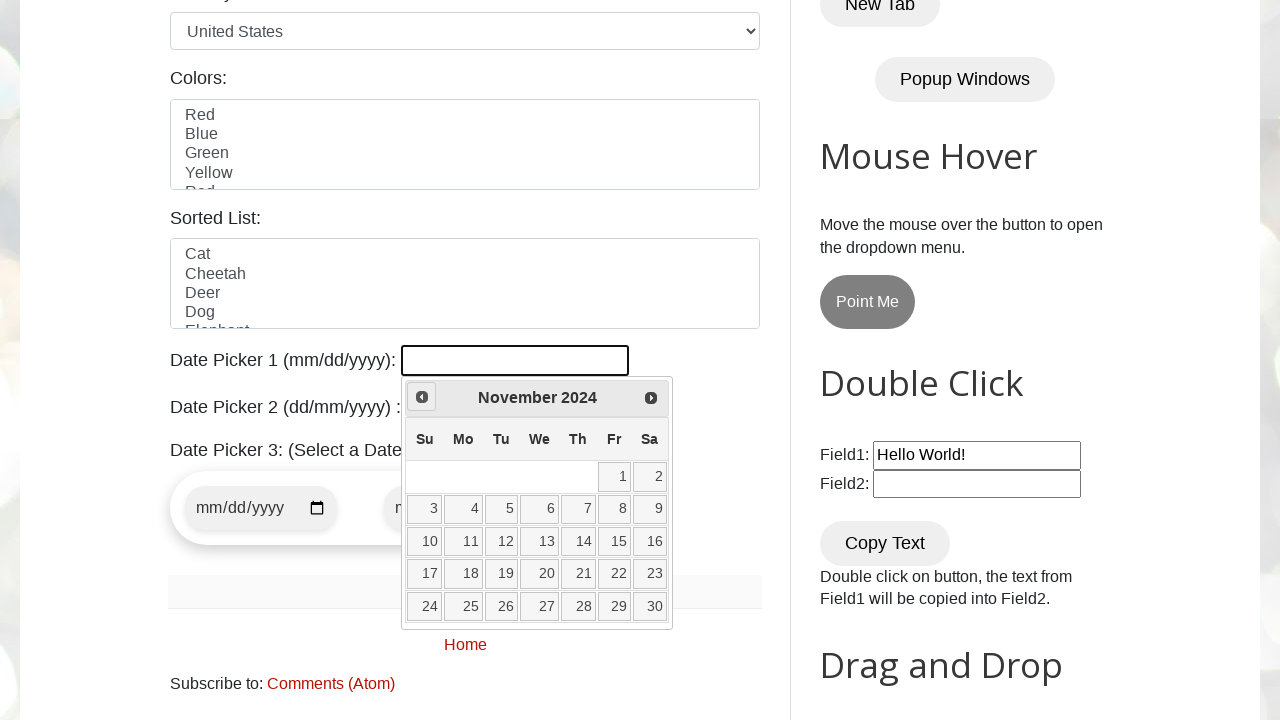

Clicked previous button to navigate to earlier month/year at (422, 397) on [title="Prev"]
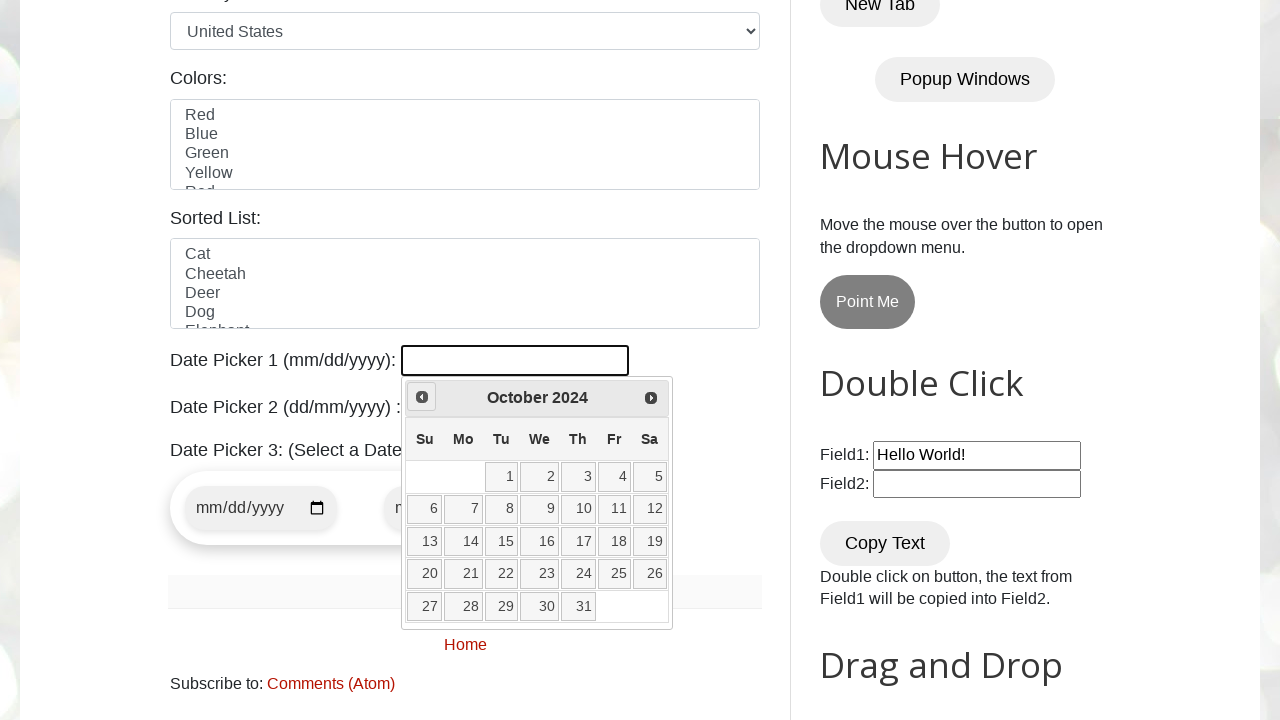

Retrieved current month from datepicker
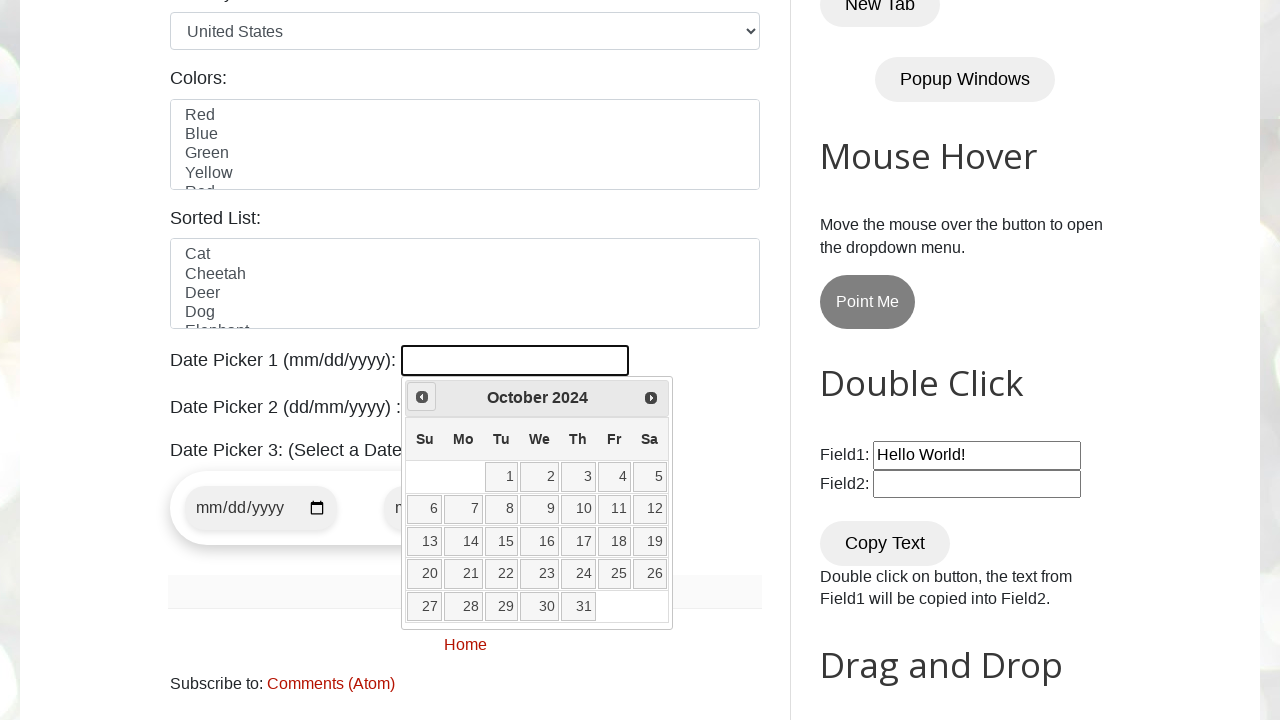

Retrieved current year from datepicker
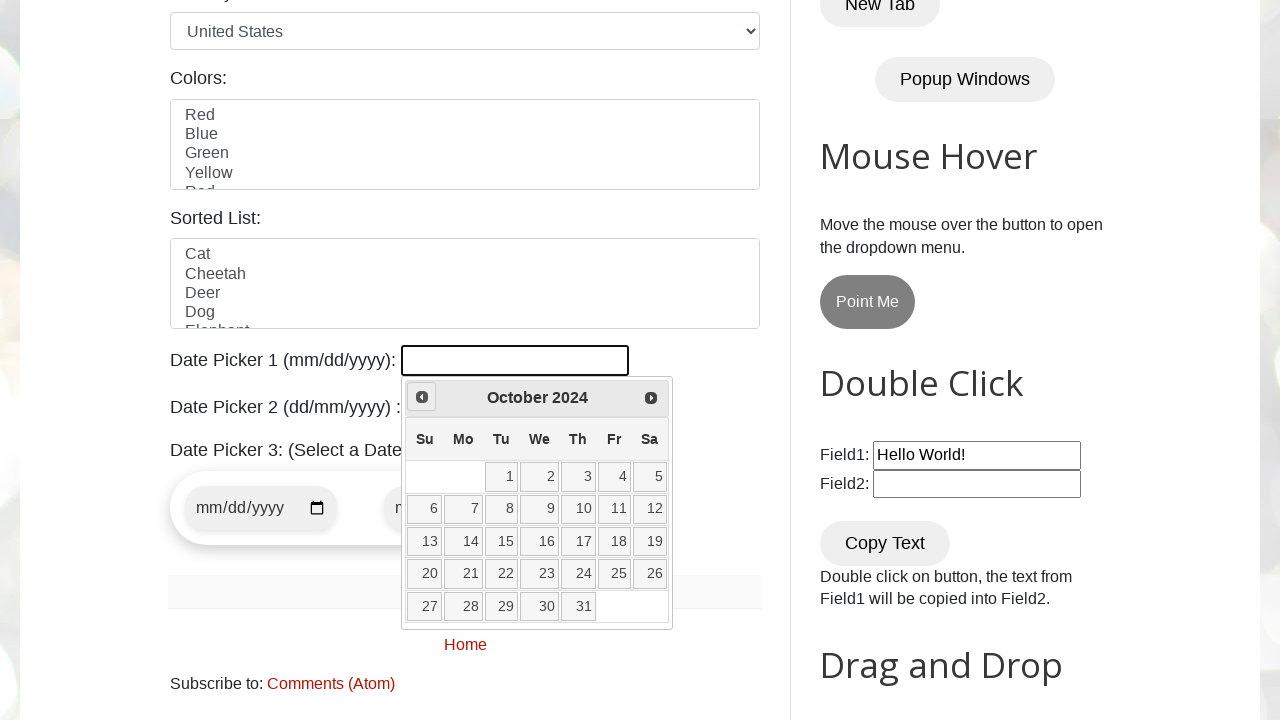

Clicked previous button to navigate to earlier month/year at (422, 397) on [title="Prev"]
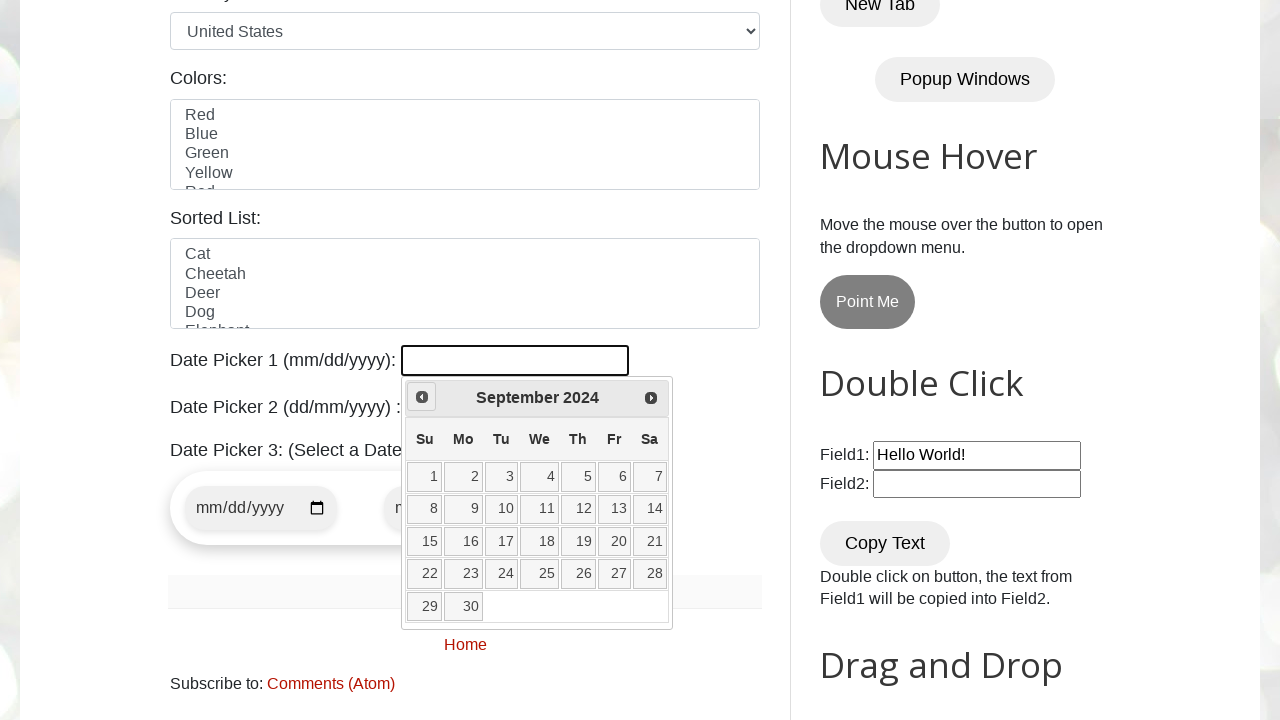

Retrieved current month from datepicker
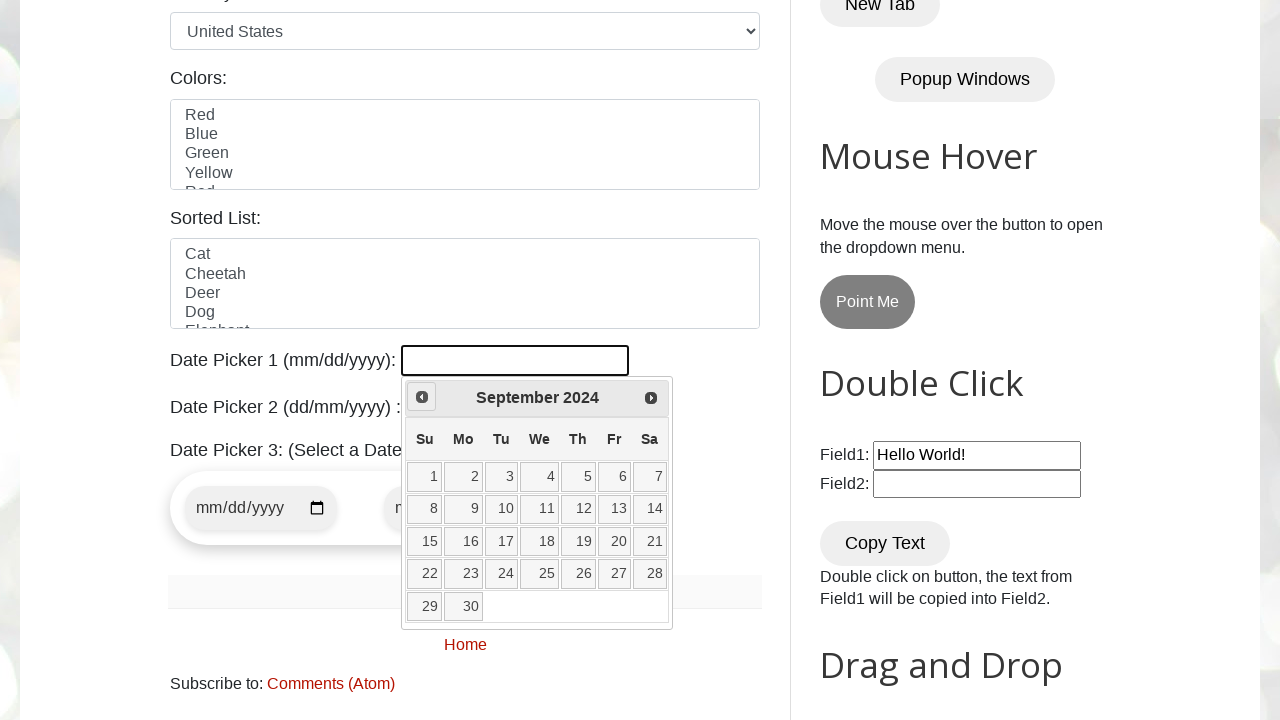

Retrieved current year from datepicker
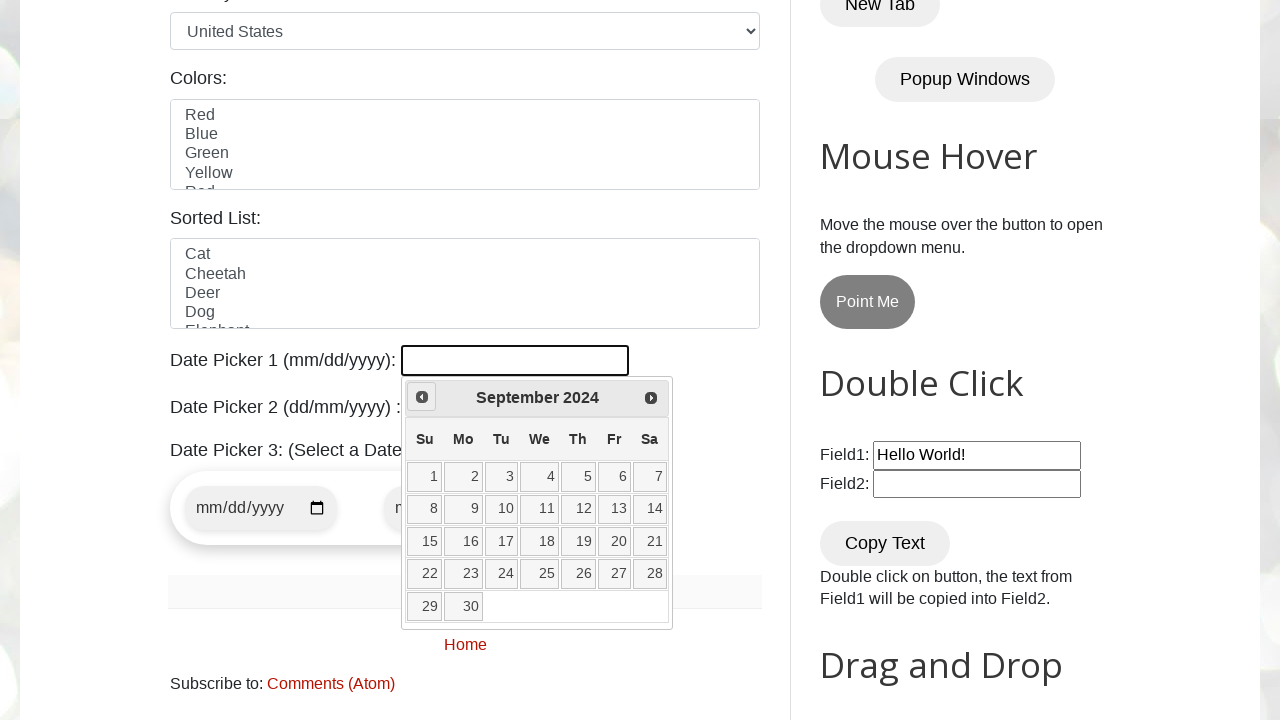

Clicked previous button to navigate to earlier month/year at (422, 397) on [title="Prev"]
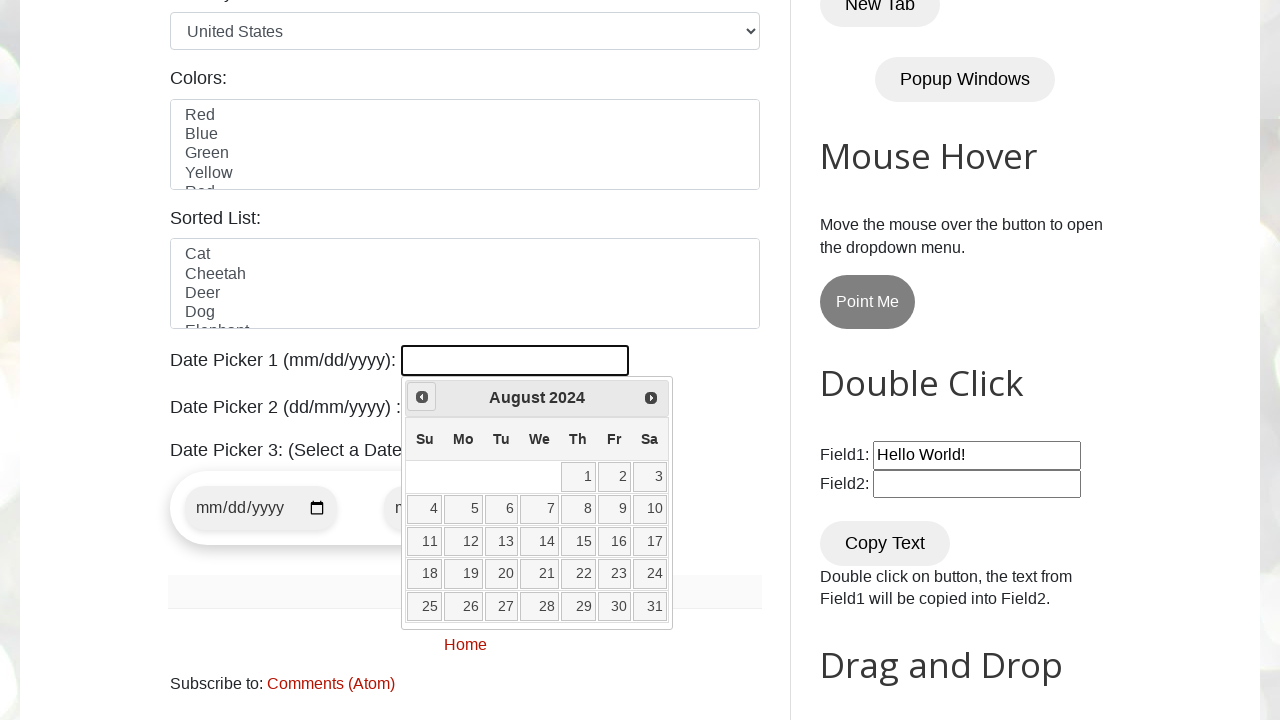

Retrieved current month from datepicker
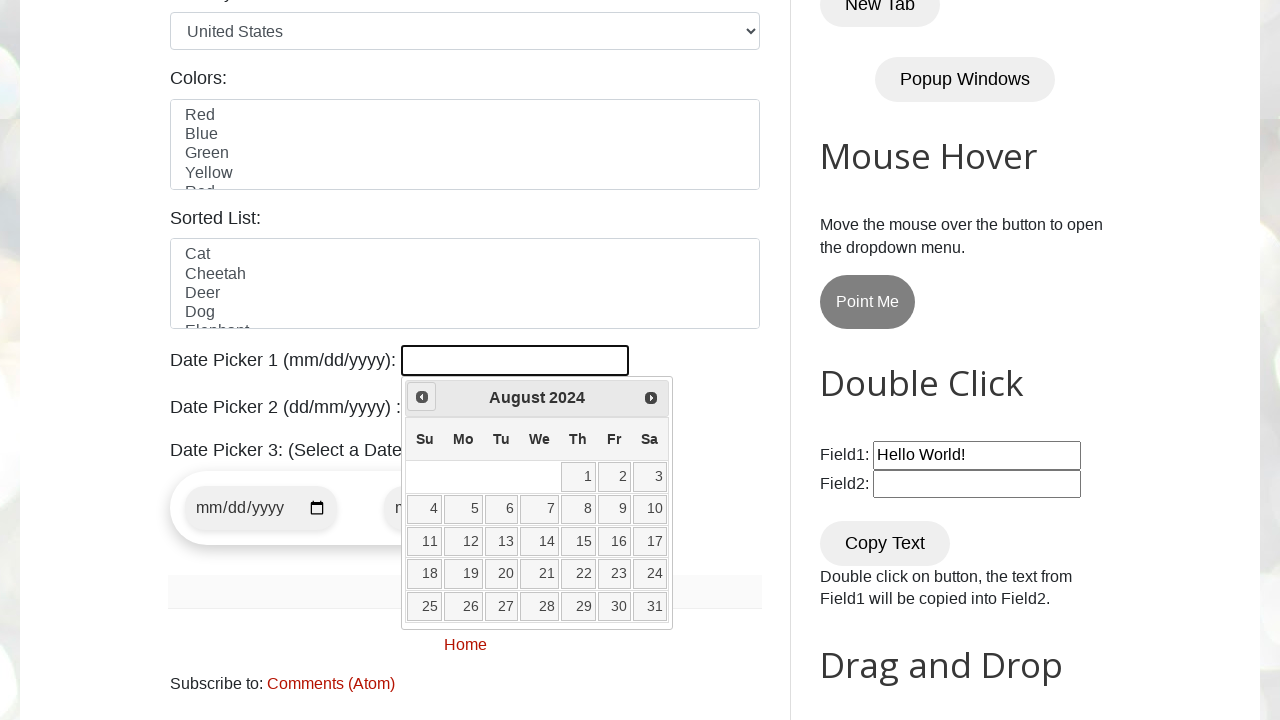

Retrieved current year from datepicker
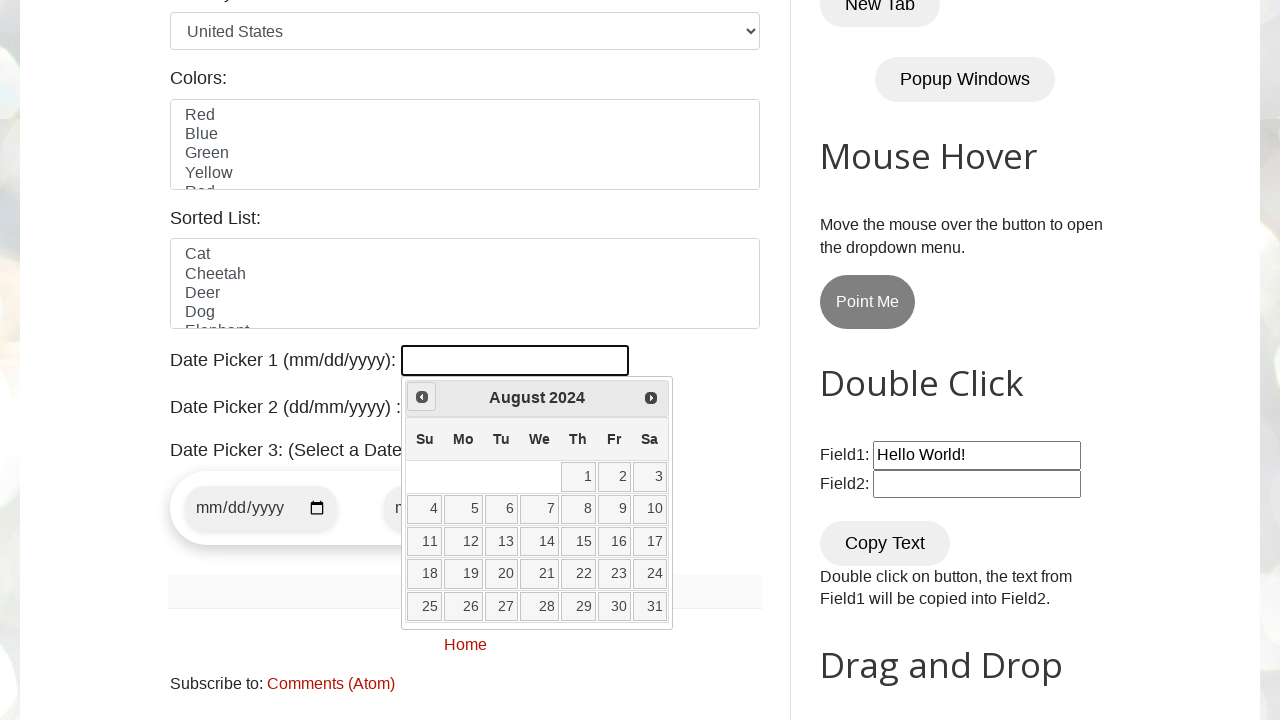

Clicked previous button to navigate to earlier month/year at (422, 397) on [title="Prev"]
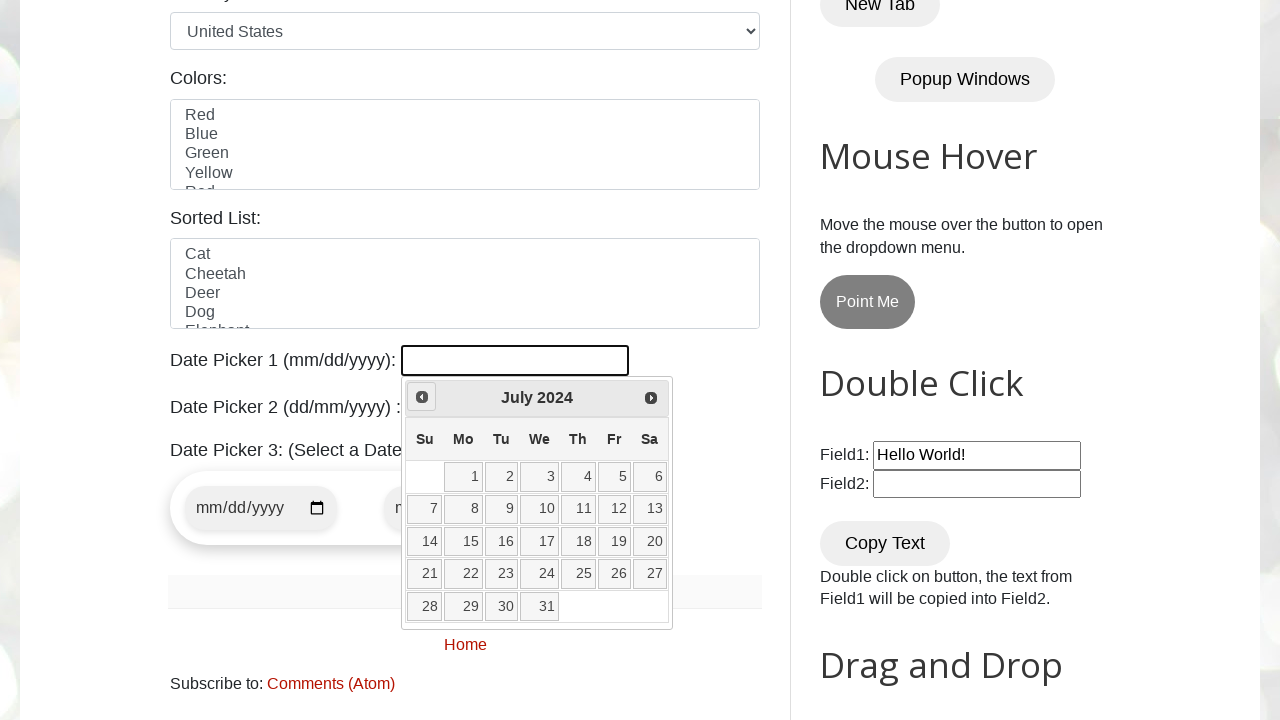

Retrieved current month from datepicker
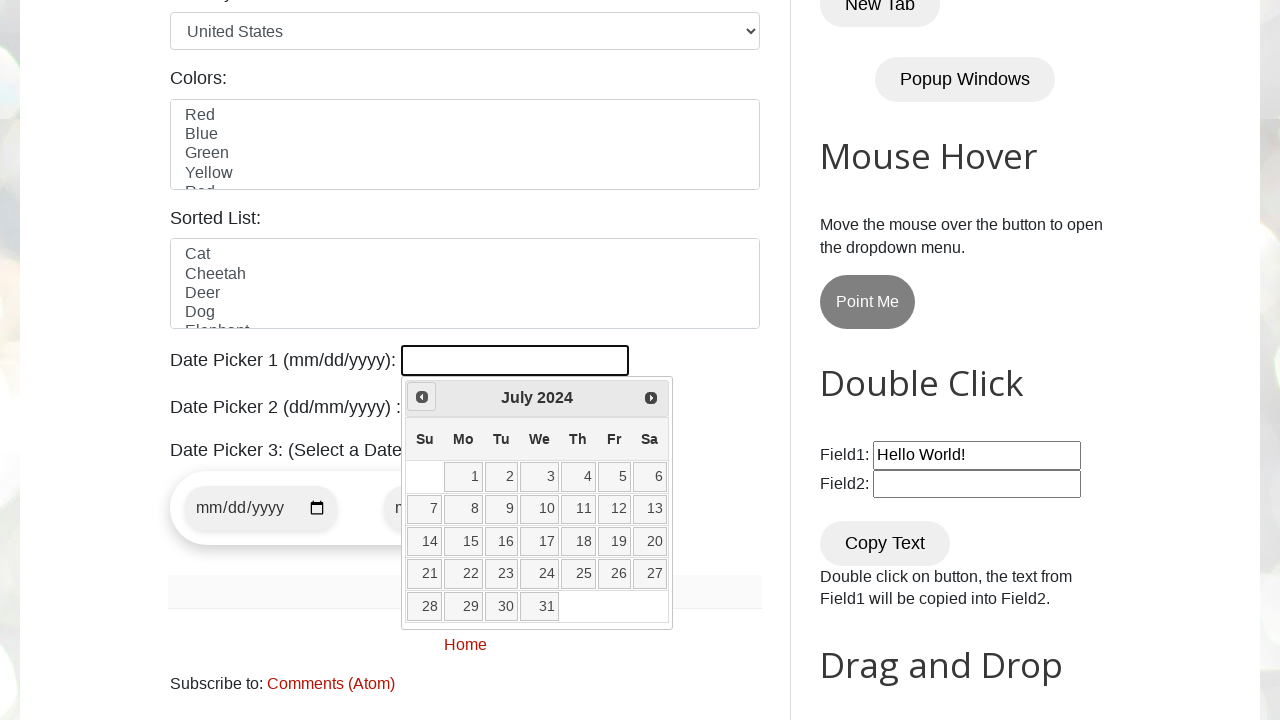

Retrieved current year from datepicker
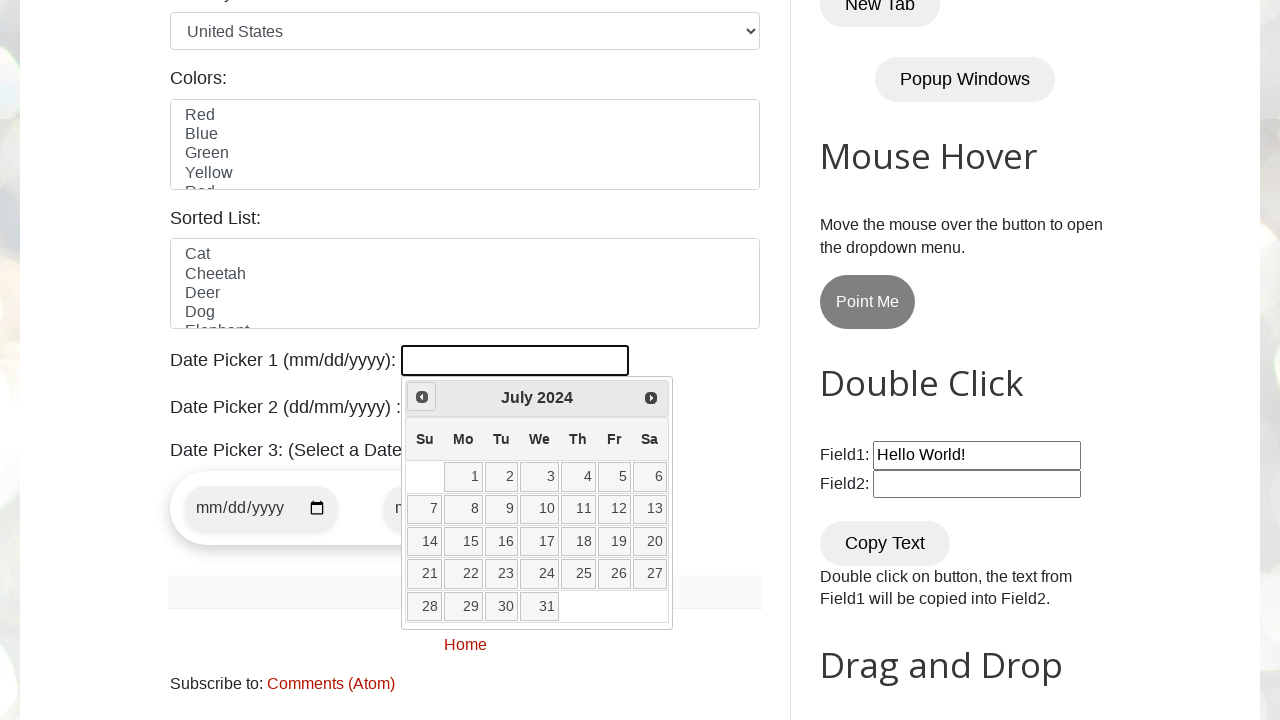

Clicked previous button to navigate to earlier month/year at (422, 397) on [title="Prev"]
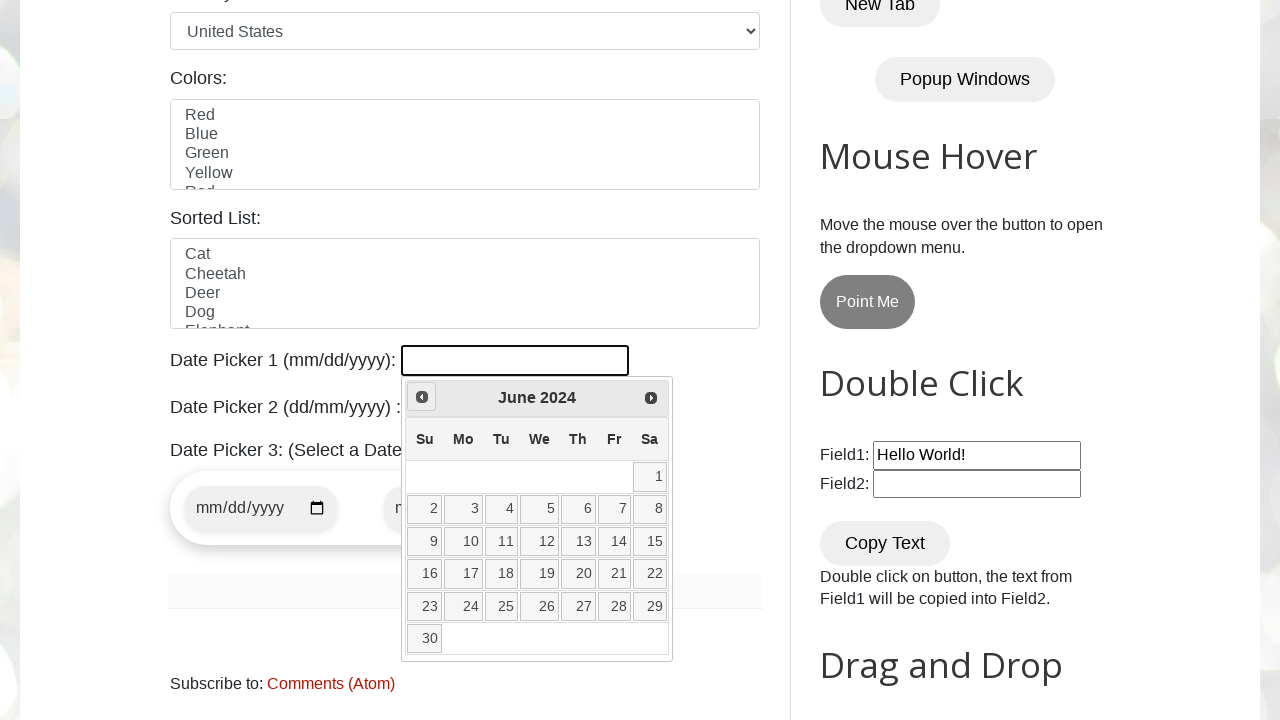

Retrieved current month from datepicker
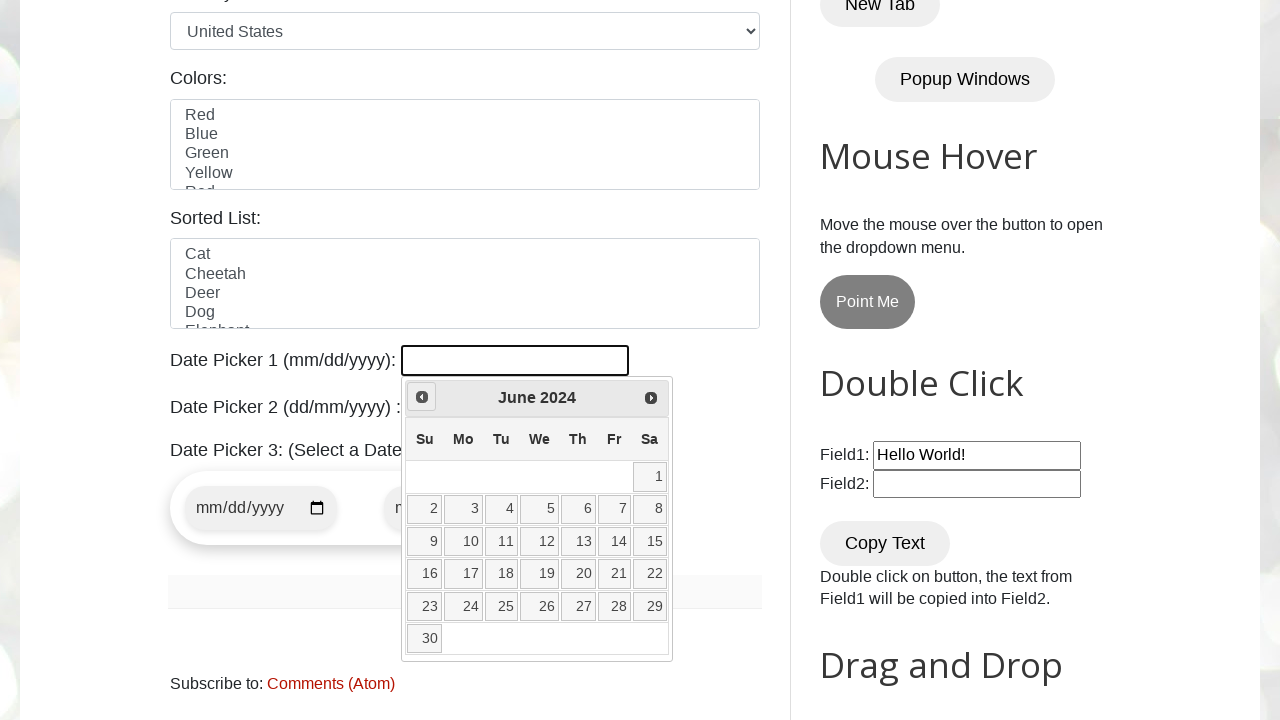

Retrieved current year from datepicker
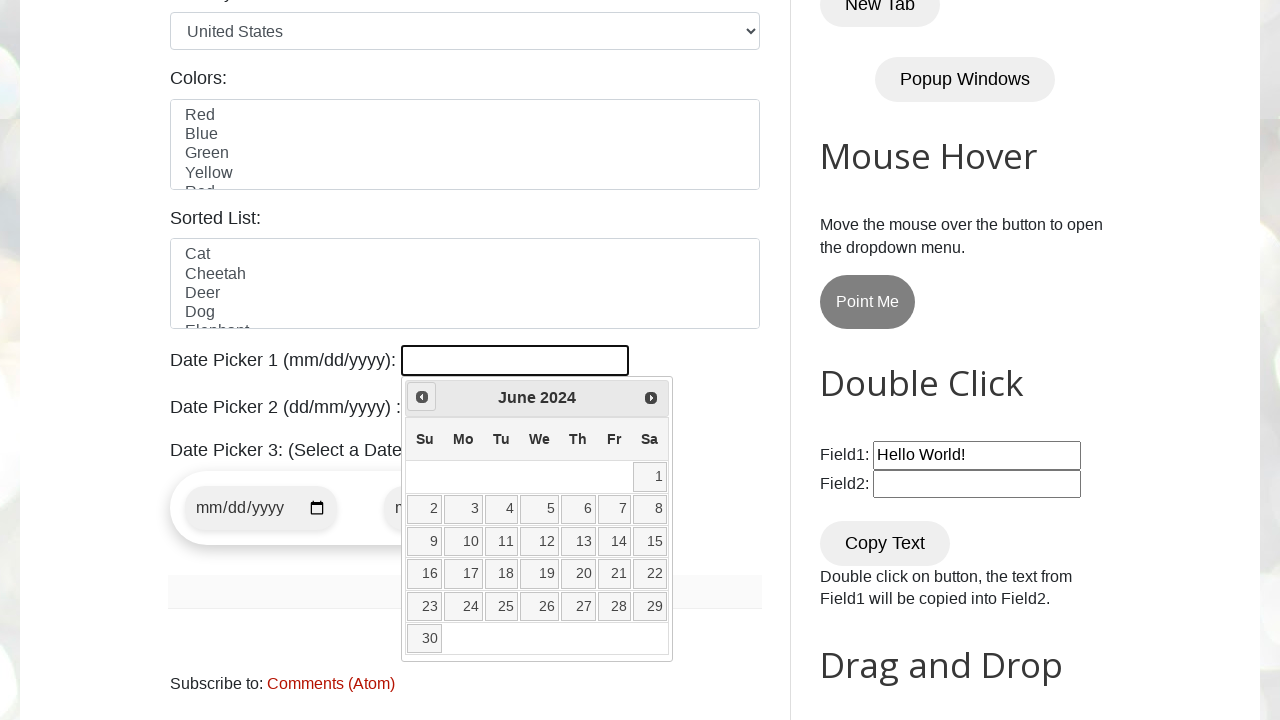

Clicked previous button to navigate to earlier month/year at (422, 397) on [title="Prev"]
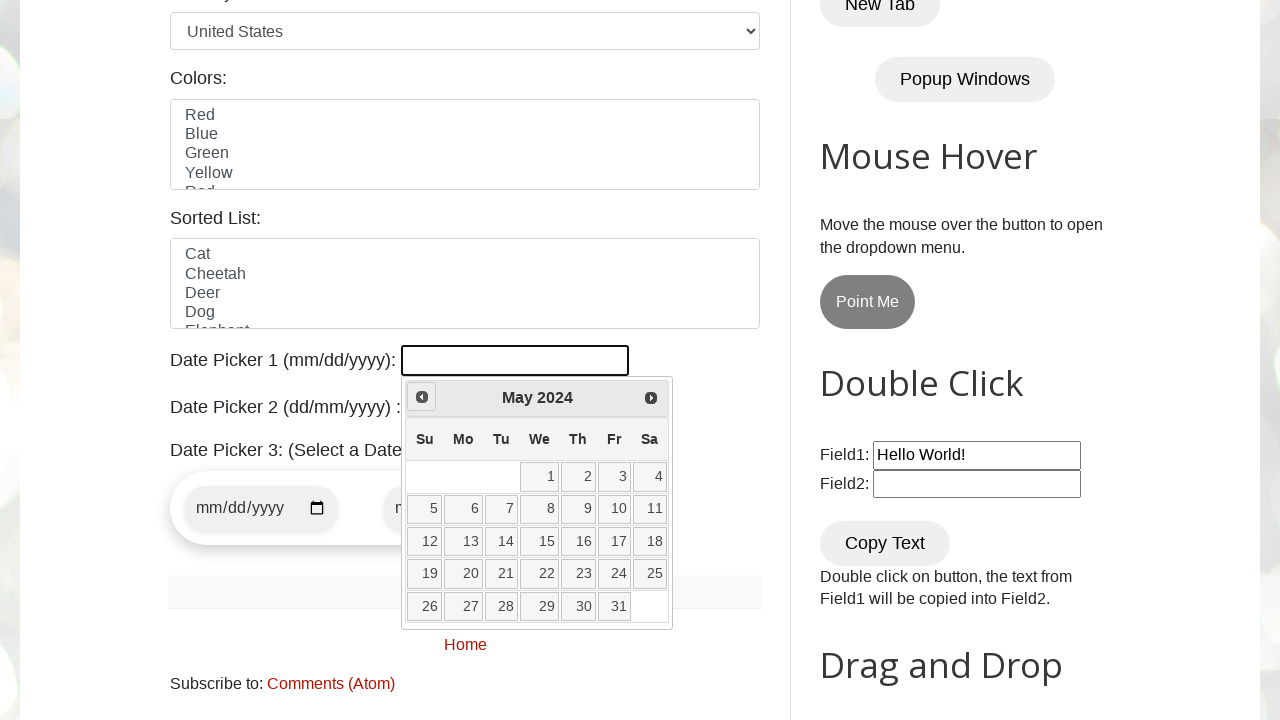

Retrieved current month from datepicker
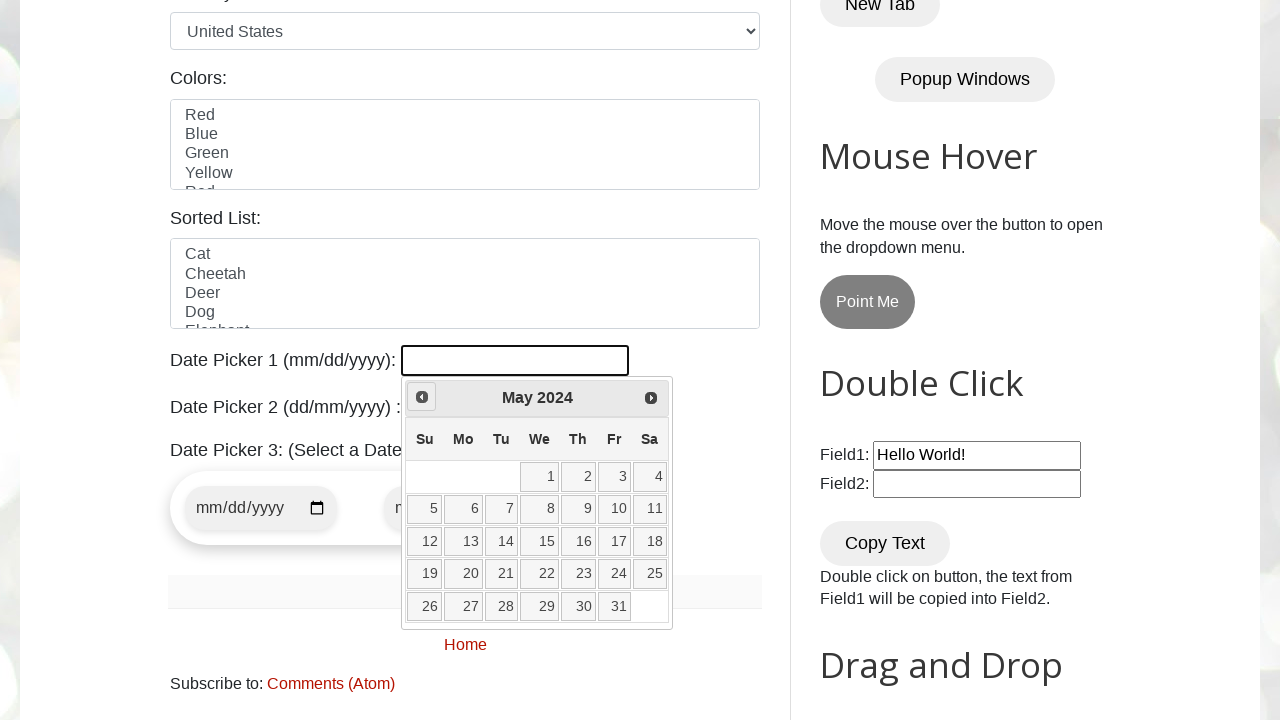

Retrieved current year from datepicker
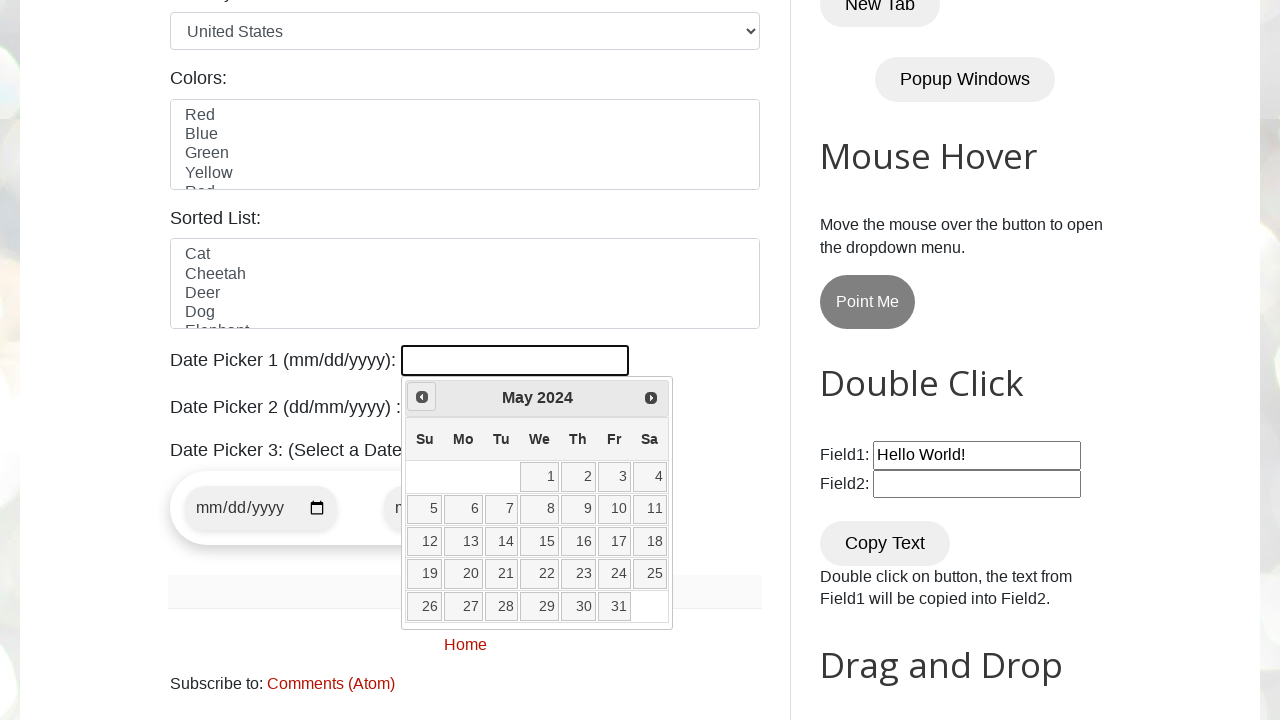

Clicked previous button to navigate to earlier month/year at (422, 397) on [title="Prev"]
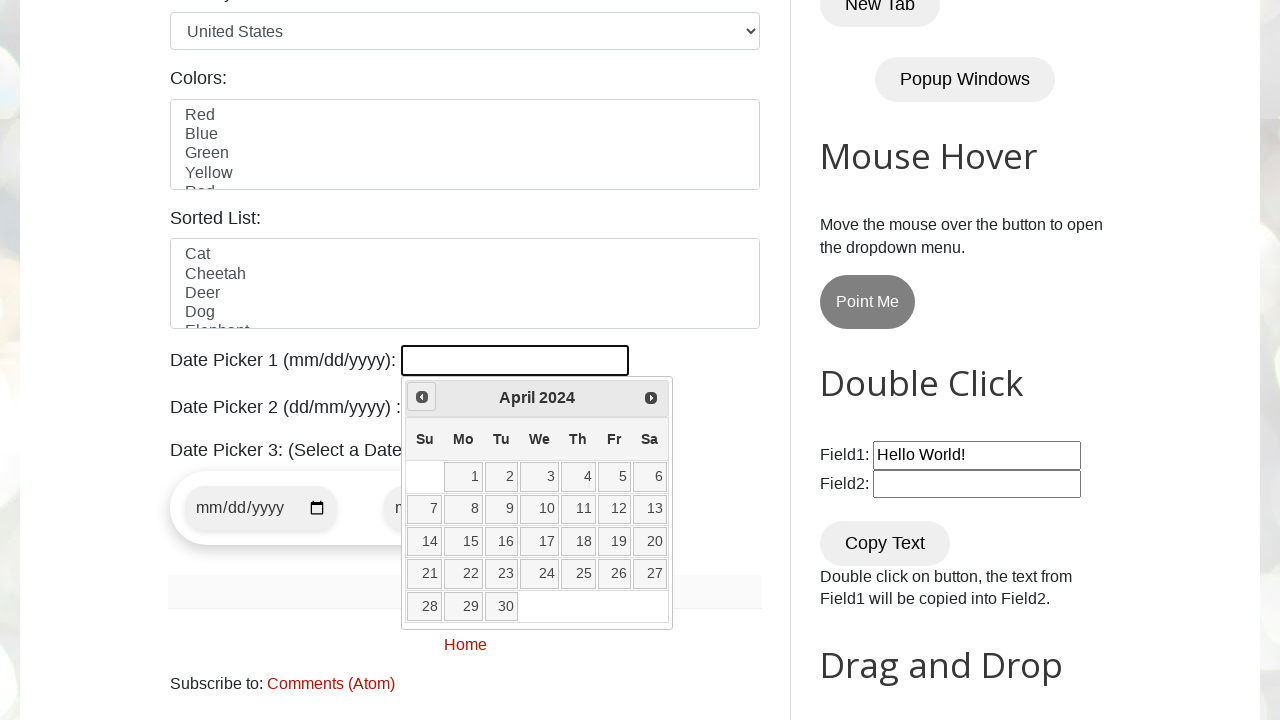

Retrieved current month from datepicker
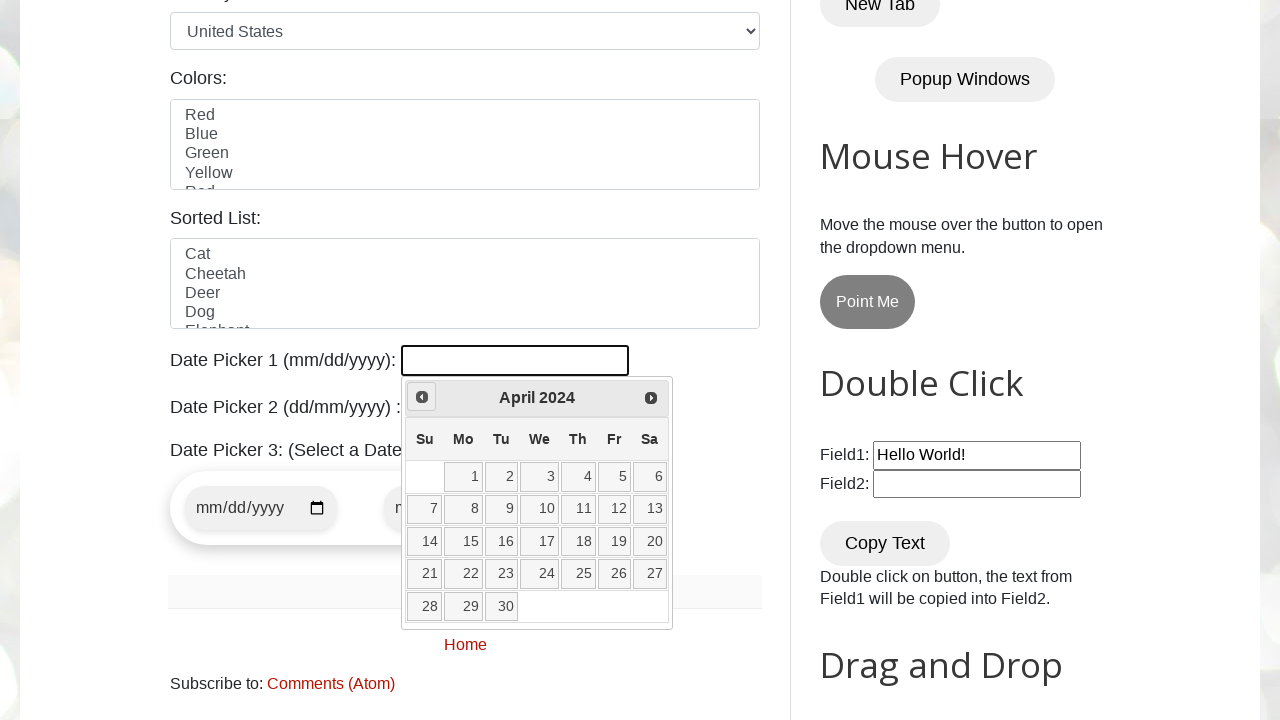

Retrieved current year from datepicker
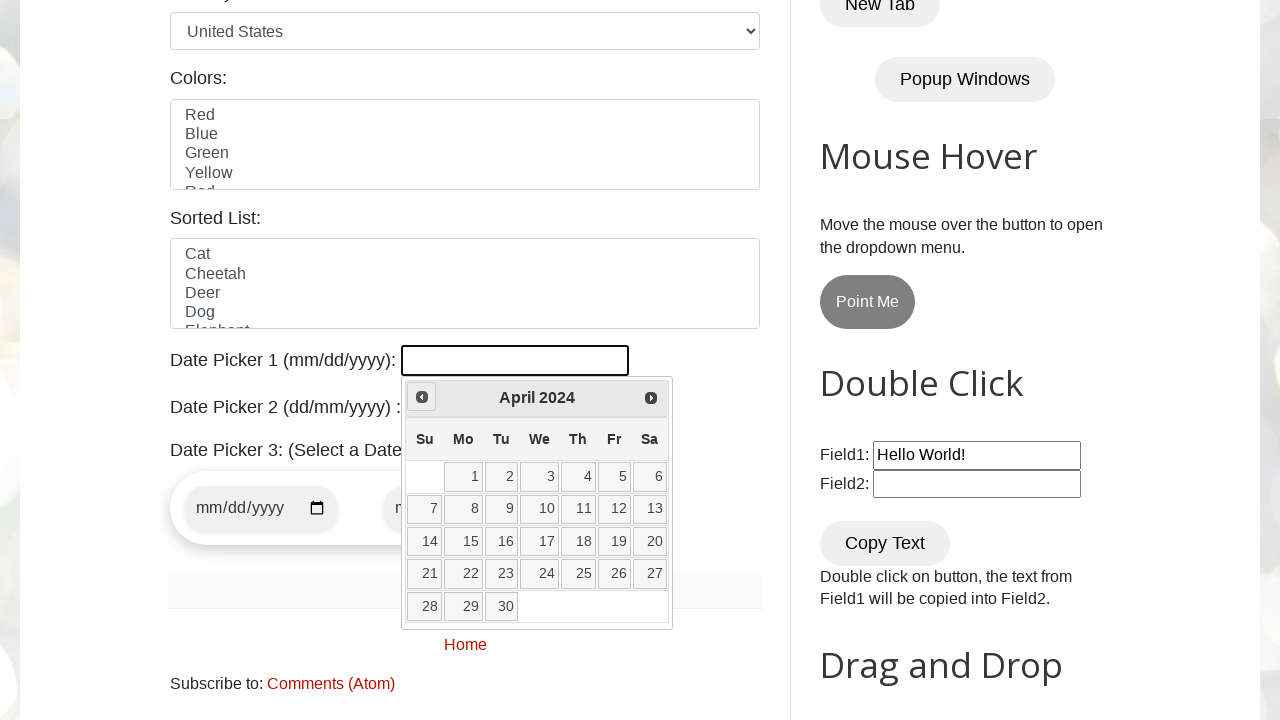

Clicked previous button to navigate to earlier month/year at (422, 397) on [title="Prev"]
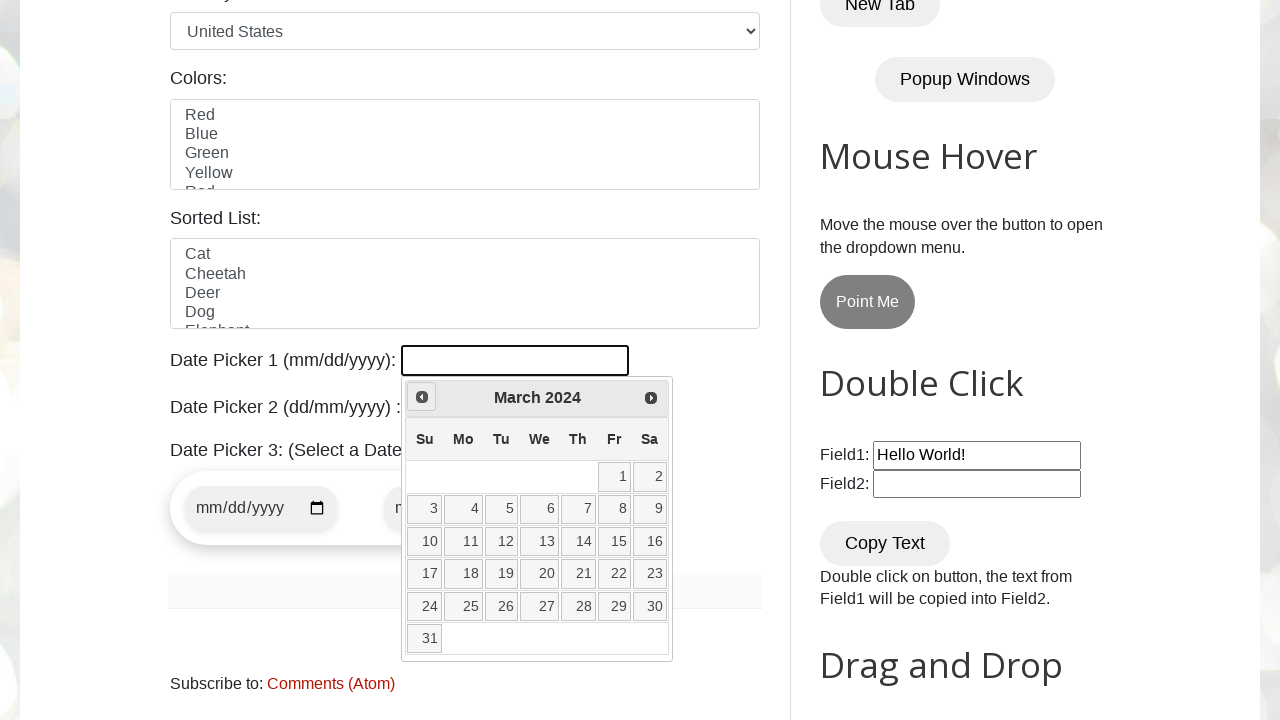

Retrieved current month from datepicker
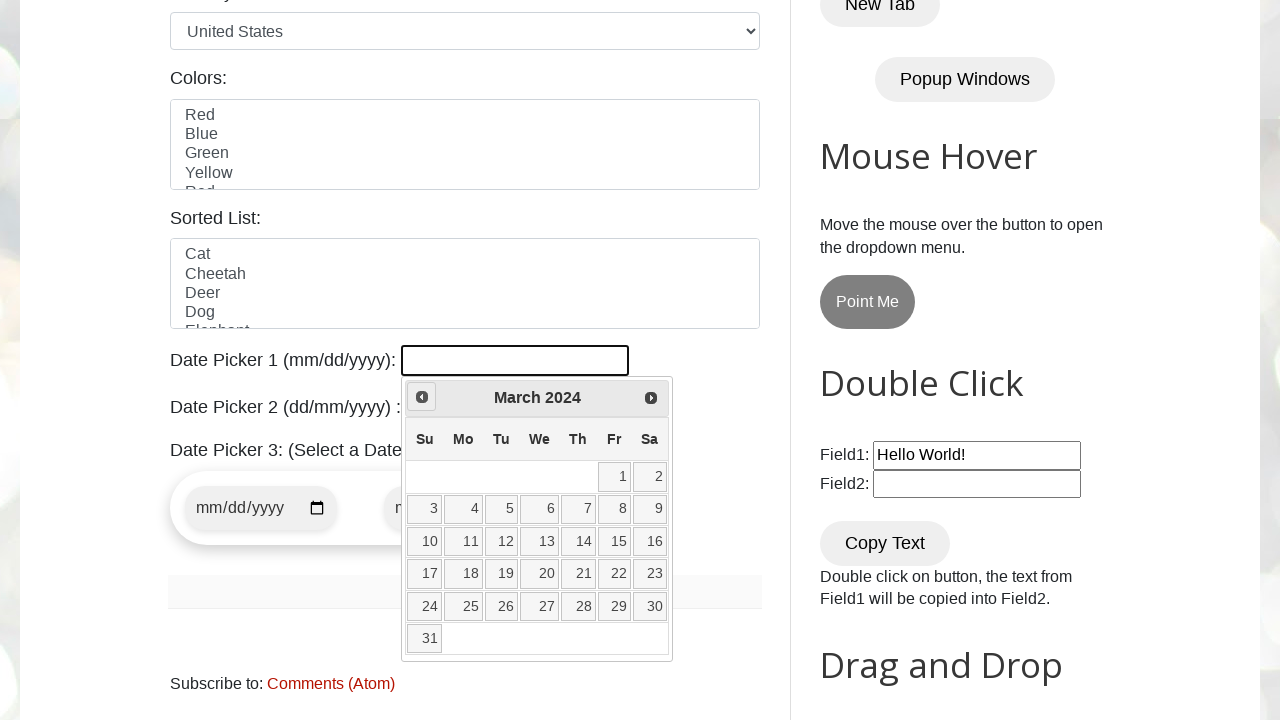

Retrieved current year from datepicker
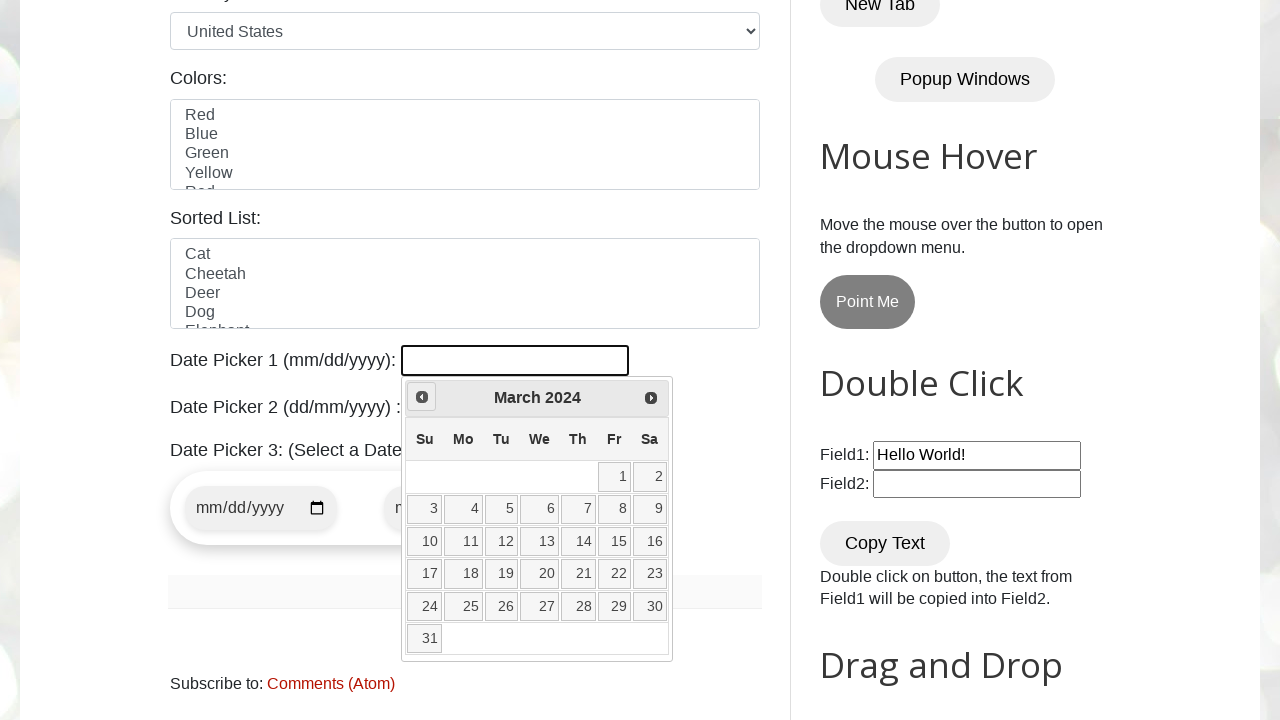

Reached target month/year: March 2024
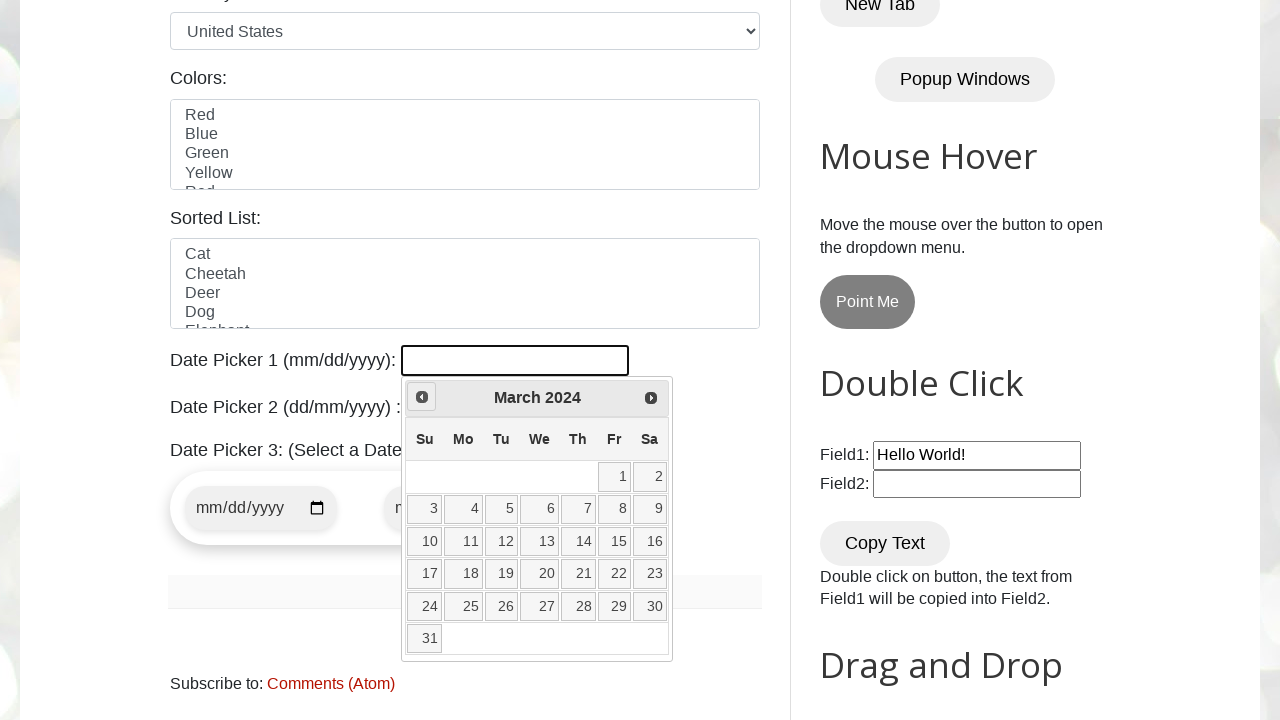

Clicked on date 20 to select it at (540, 574) on //a[@class='ui-state-default'][text()='20']
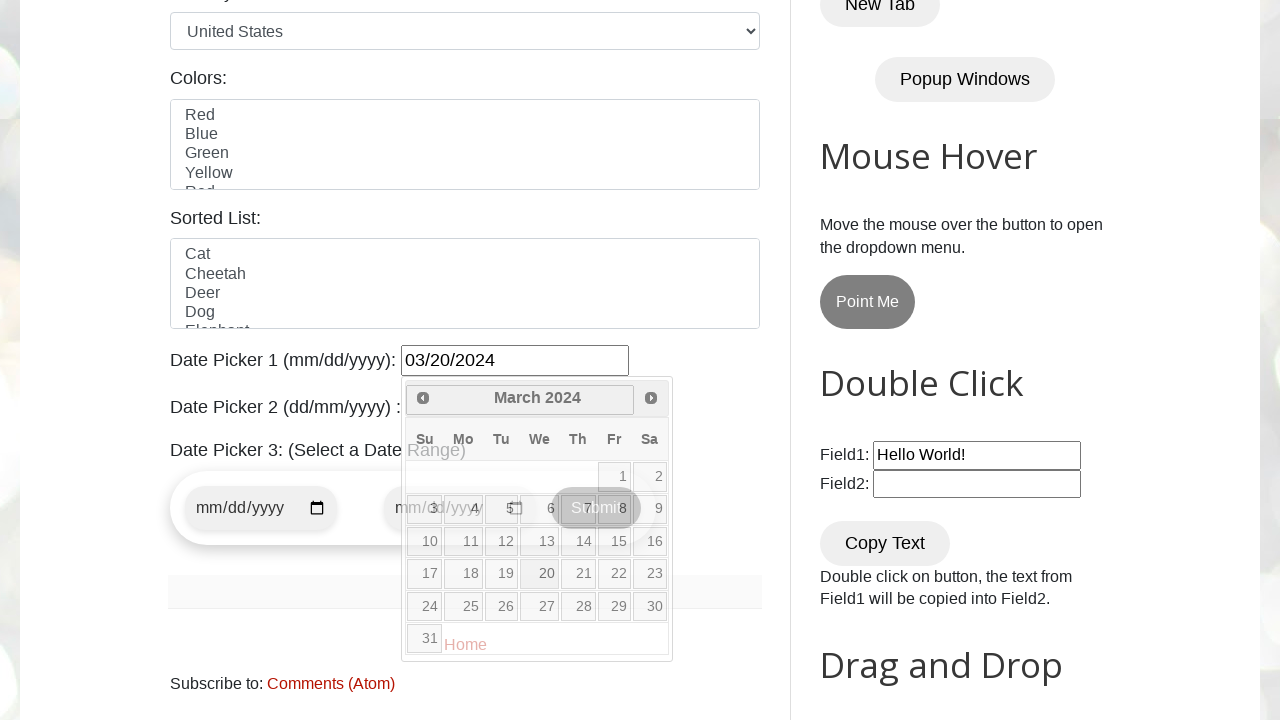

Waited 2 seconds for date selection to complete
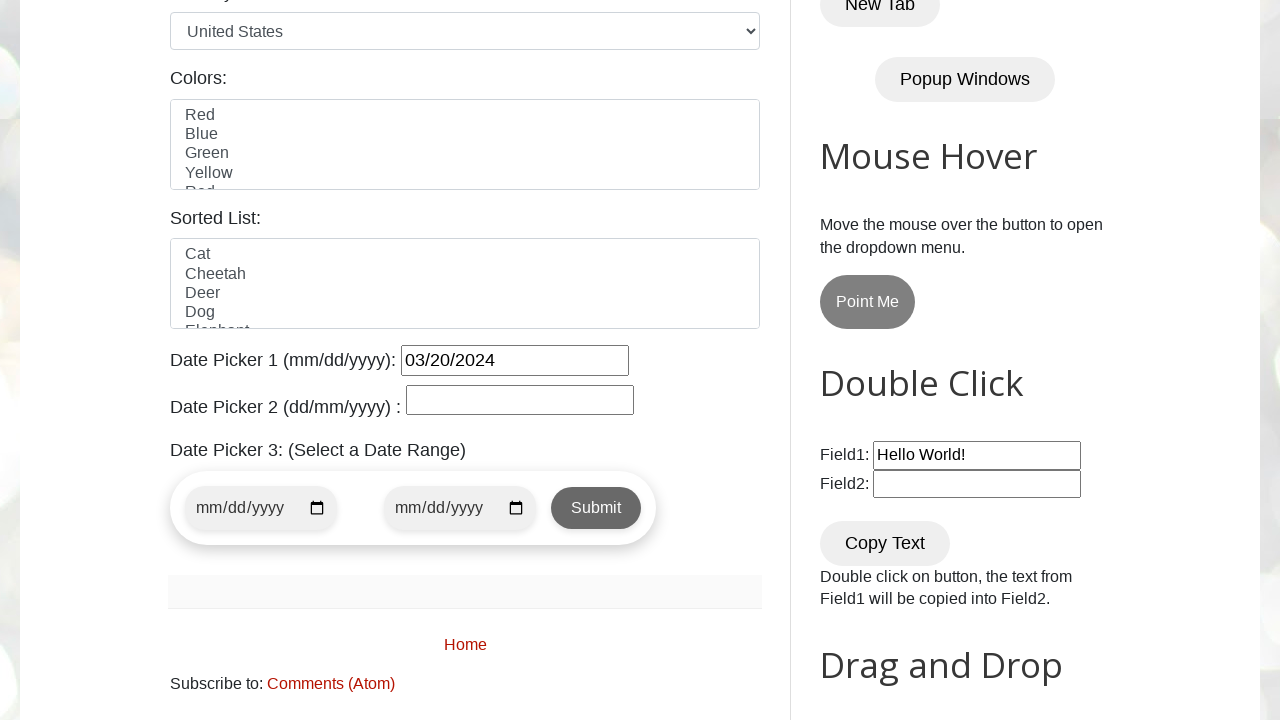

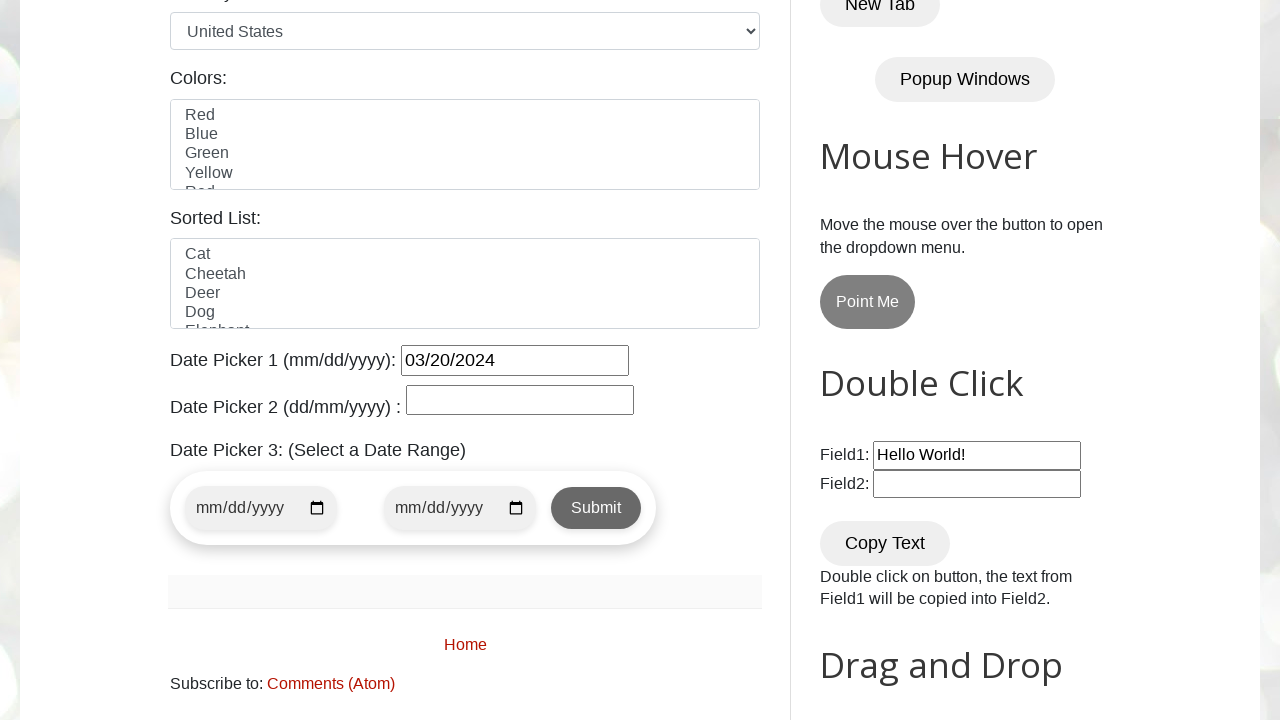